Tests various JavaScript executor functionalities including filling a search field, clicking a button, and demonstrating element flashing effects on a test automation practice blog

Starting URL: https://testautomationpractice.blogspot.com/

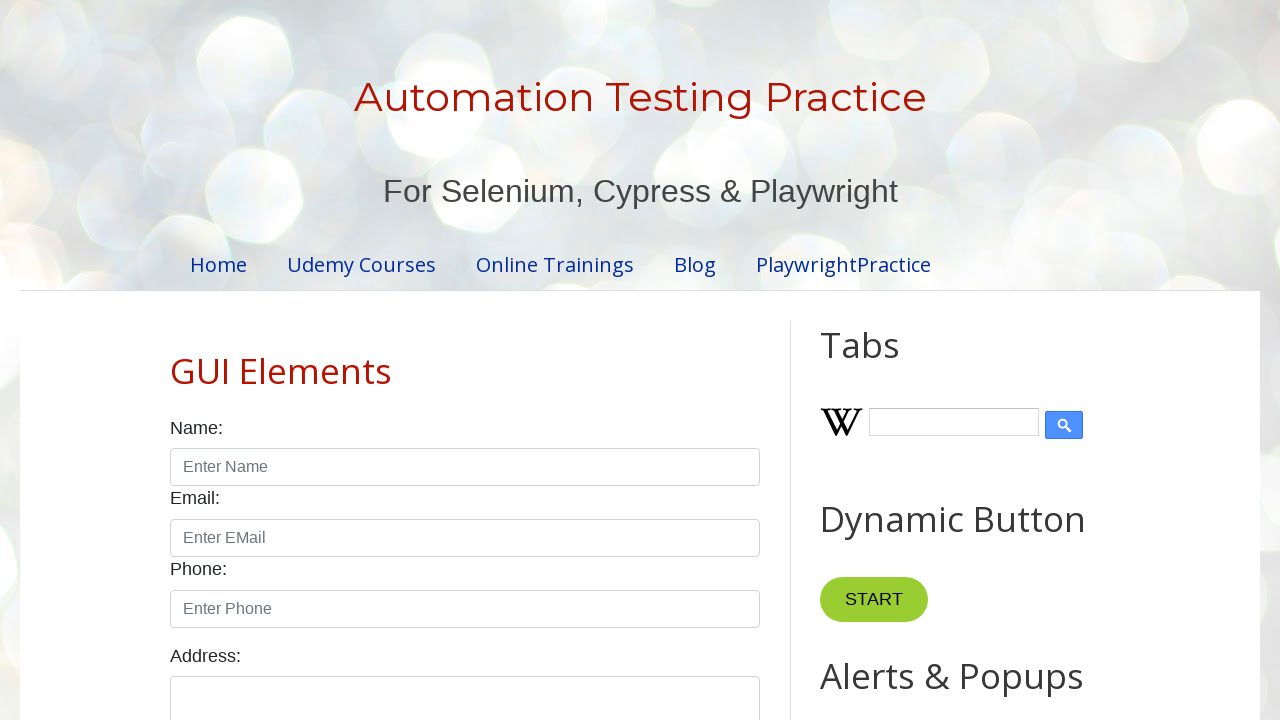

Filled search input with 'Alia bhatt' using JavaScript executor
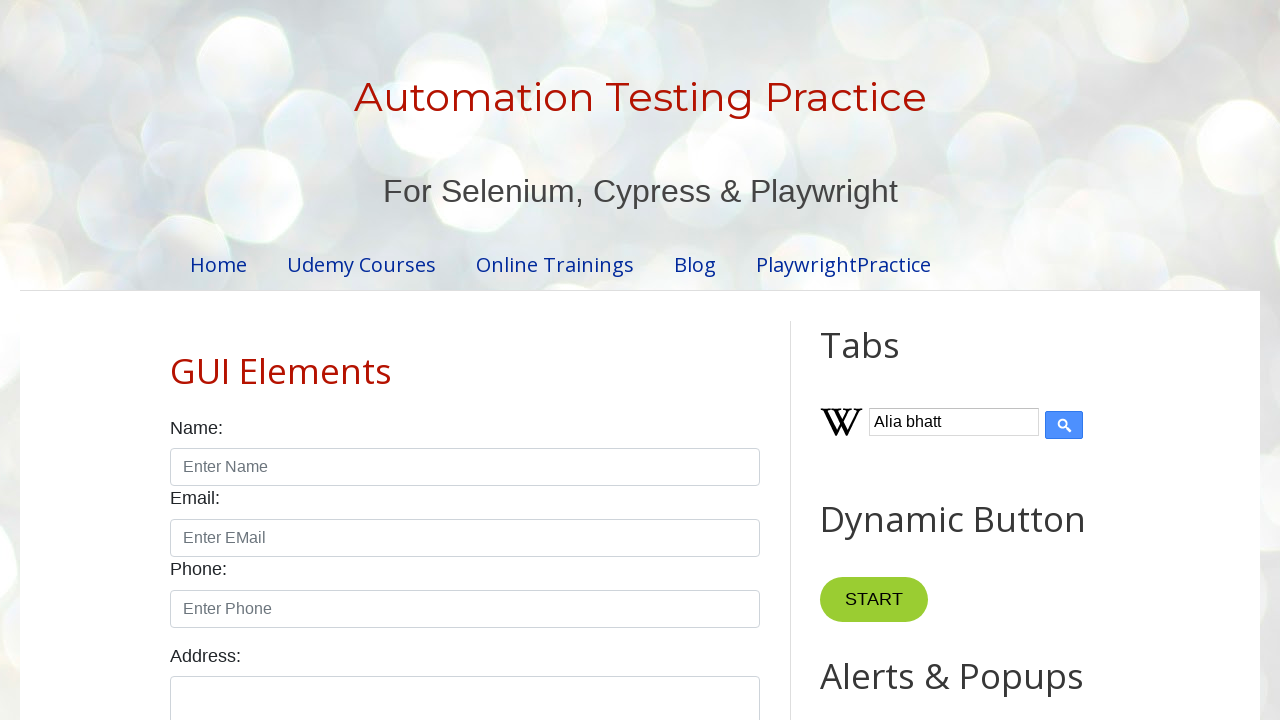

Clicked the Wikipedia search button at (1064, 425) on xpath=//input[@class='wikipedia-search-button']
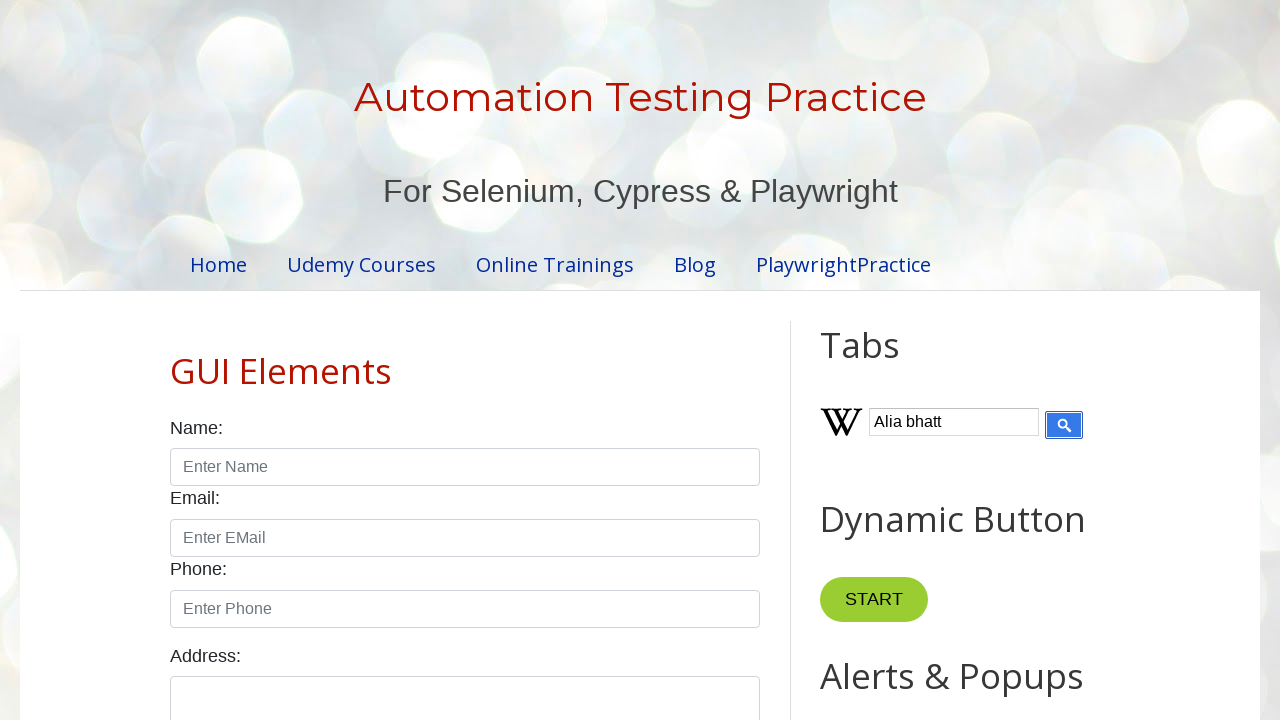

Retrieved domain name: testautomationpractice.blogspot.com
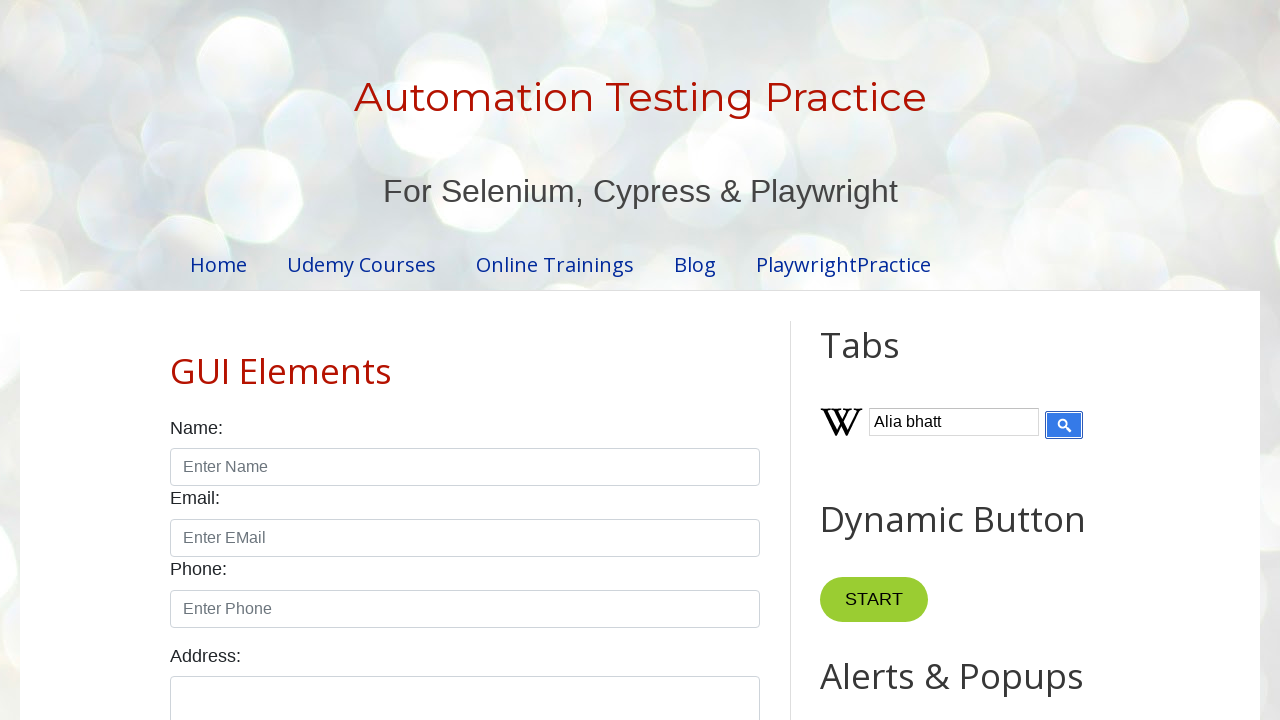

Retrieved page title: Automation Testing Practice
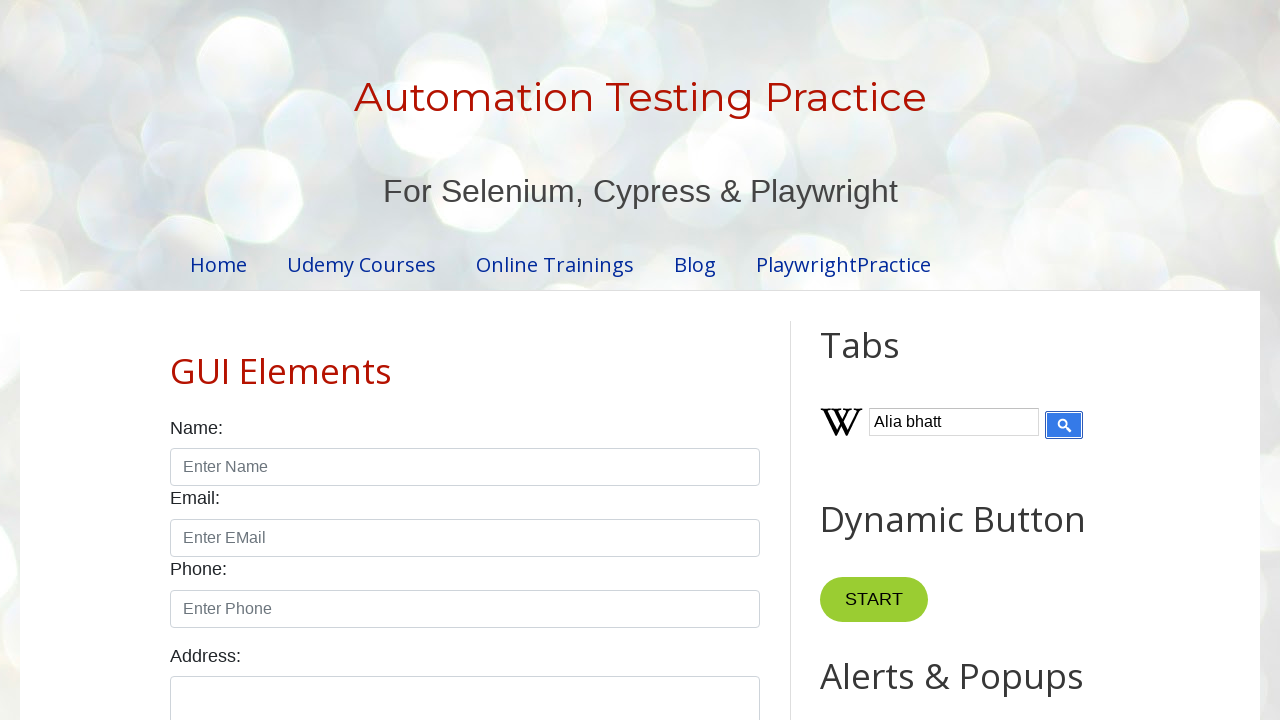

Retrieved page URL: https://testautomationpractice.blogspot.com/
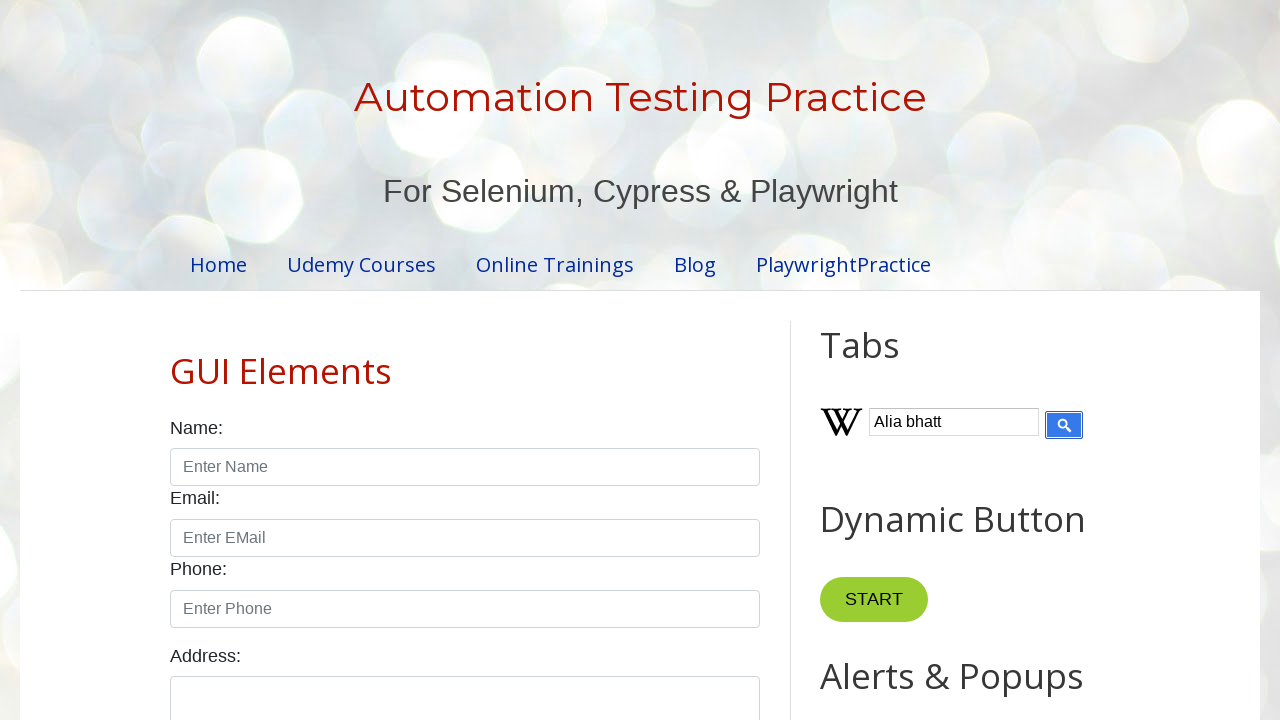

Retrieved window dimensions: 1280x720
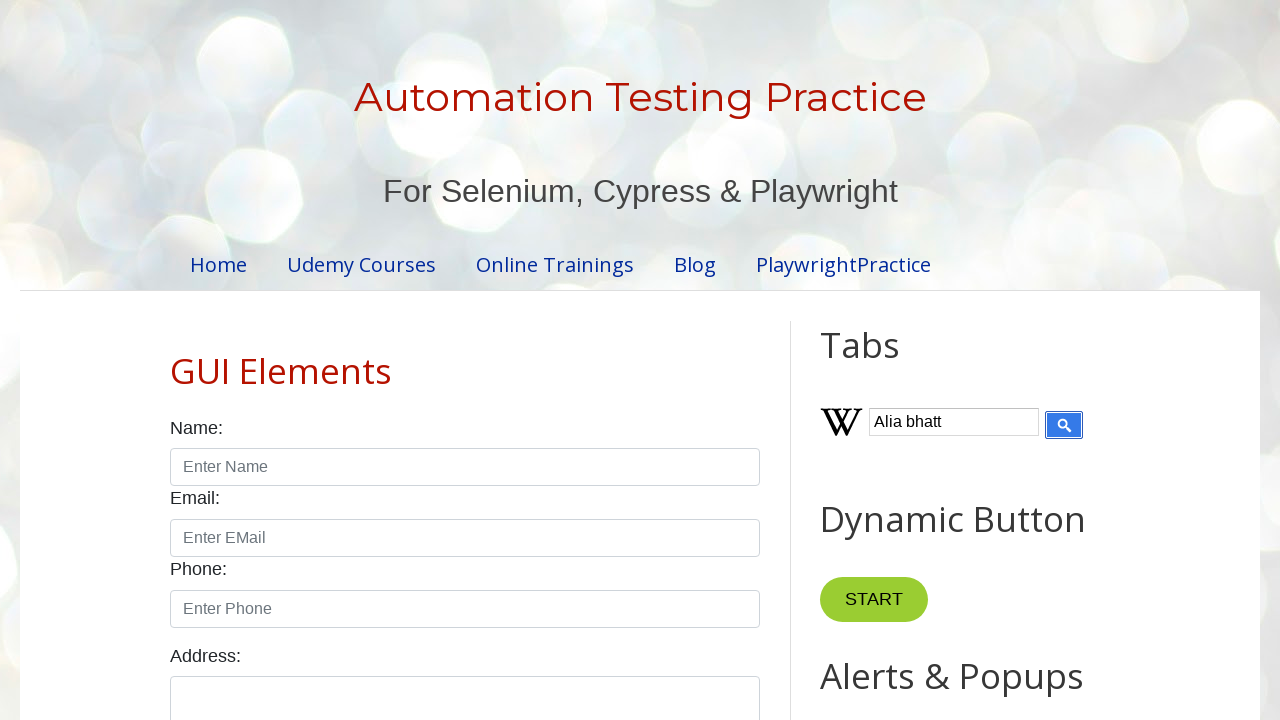

Flash effect iteration 1/50: Changed button background to black
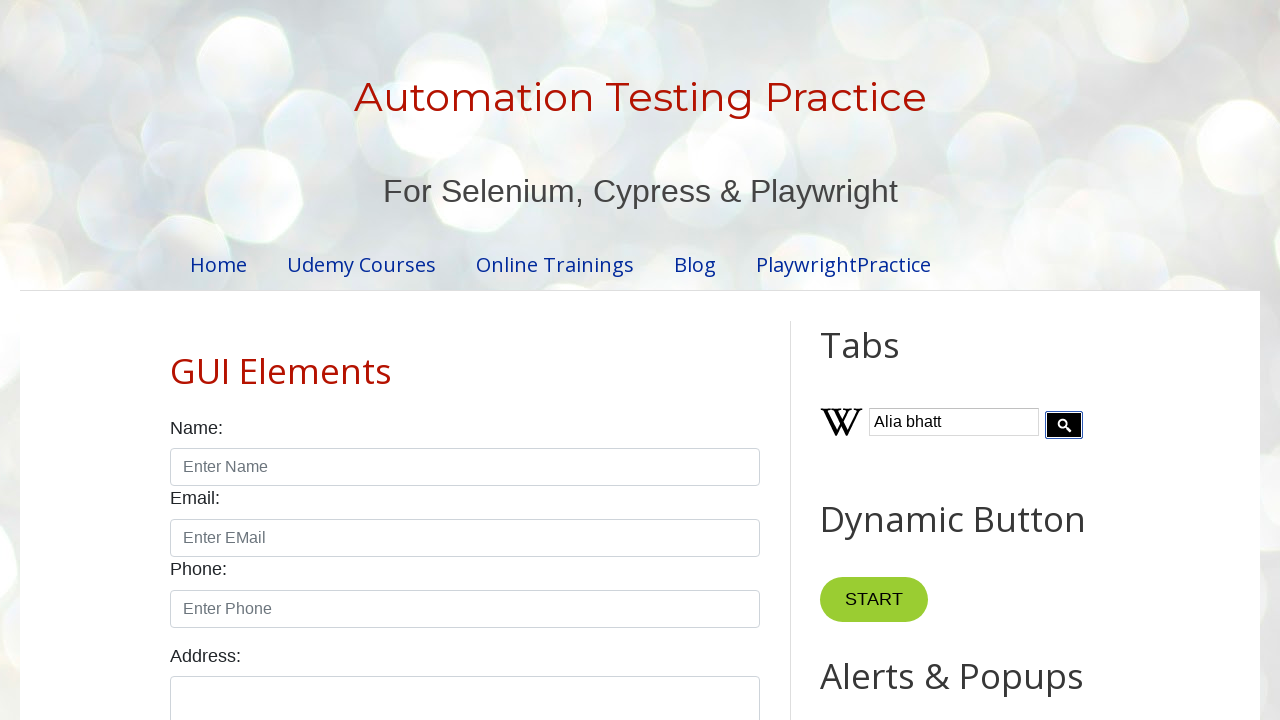

Flash effect iteration 1/50: Restored button background color
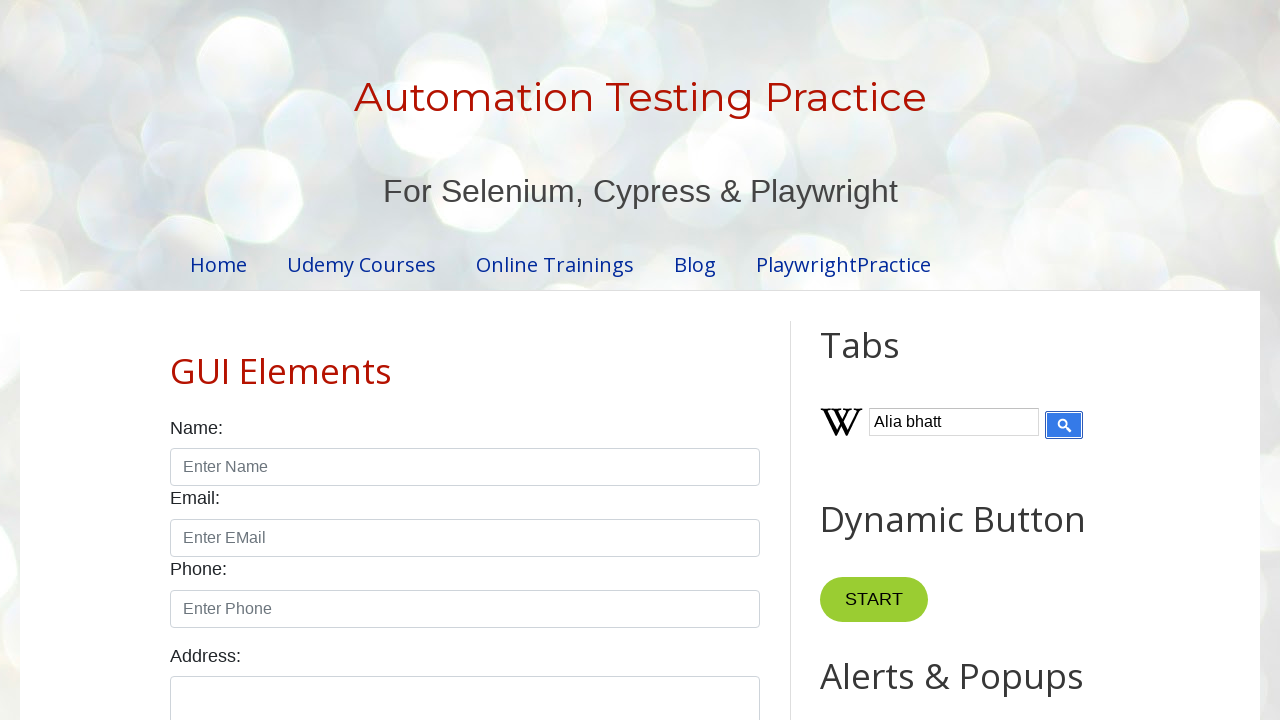

Flash effect iteration 2/50: Changed button background to black
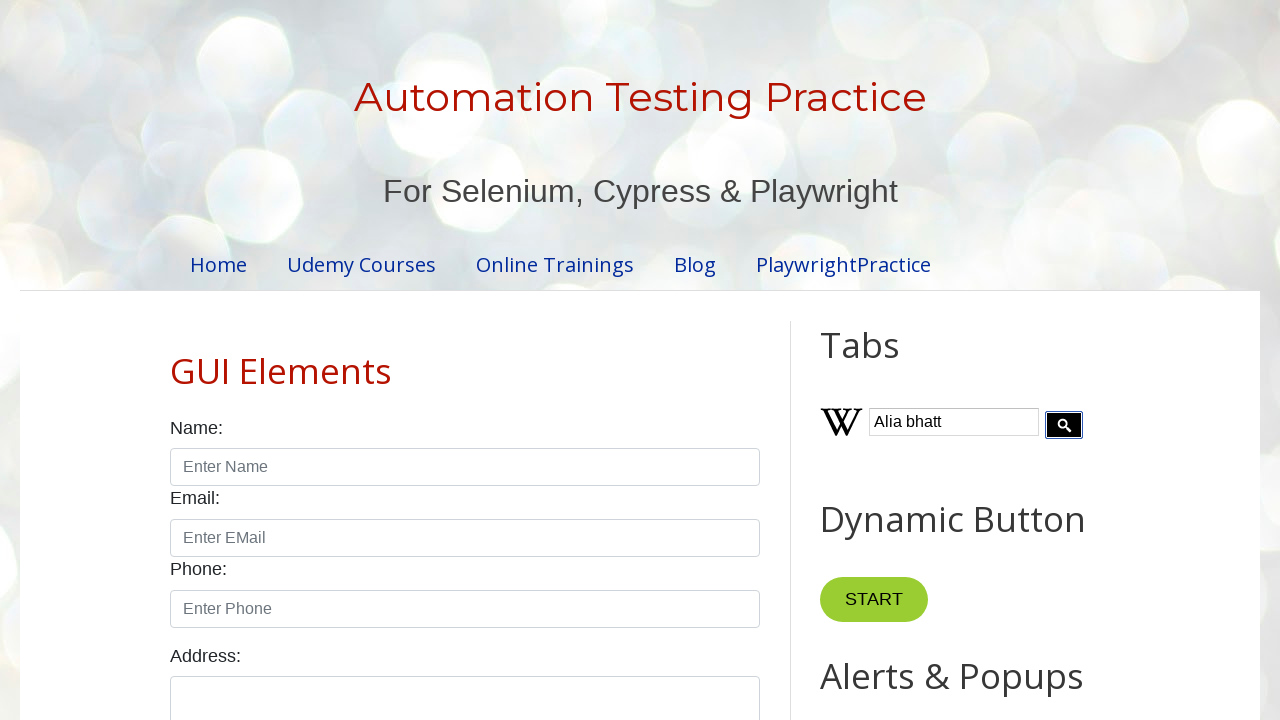

Flash effect iteration 2/50: Restored button background color
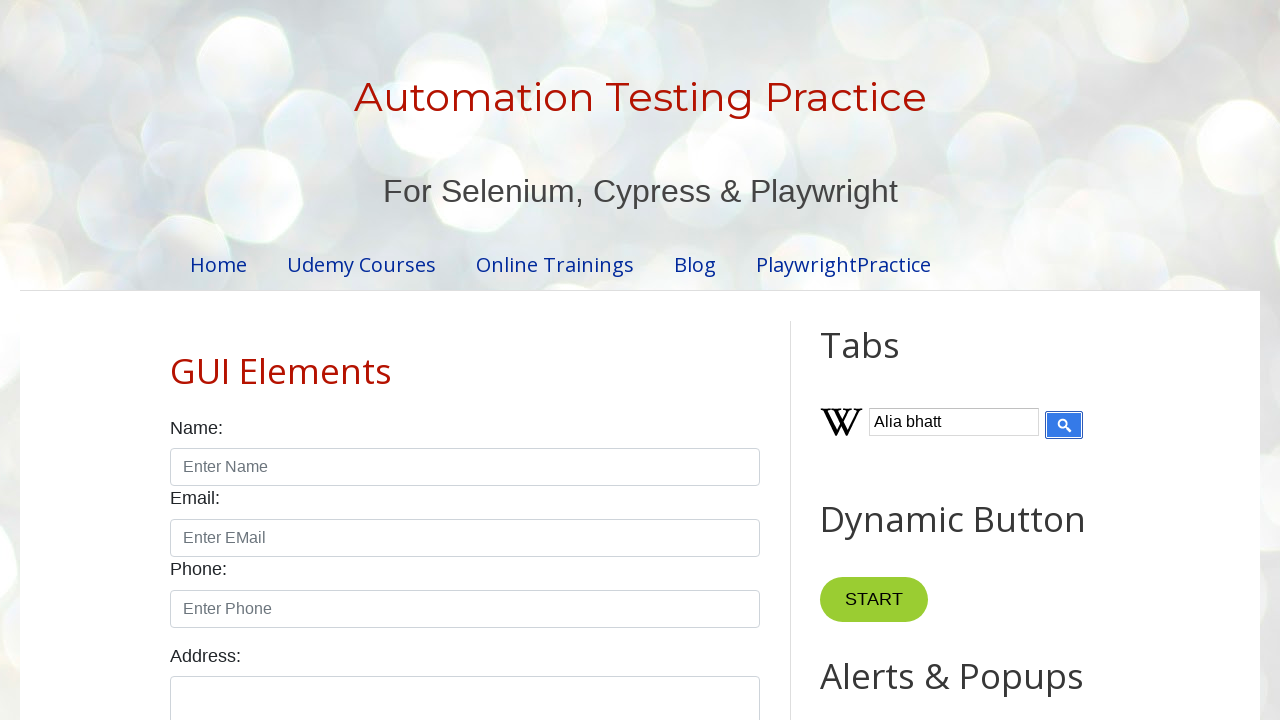

Flash effect iteration 3/50: Changed button background to black
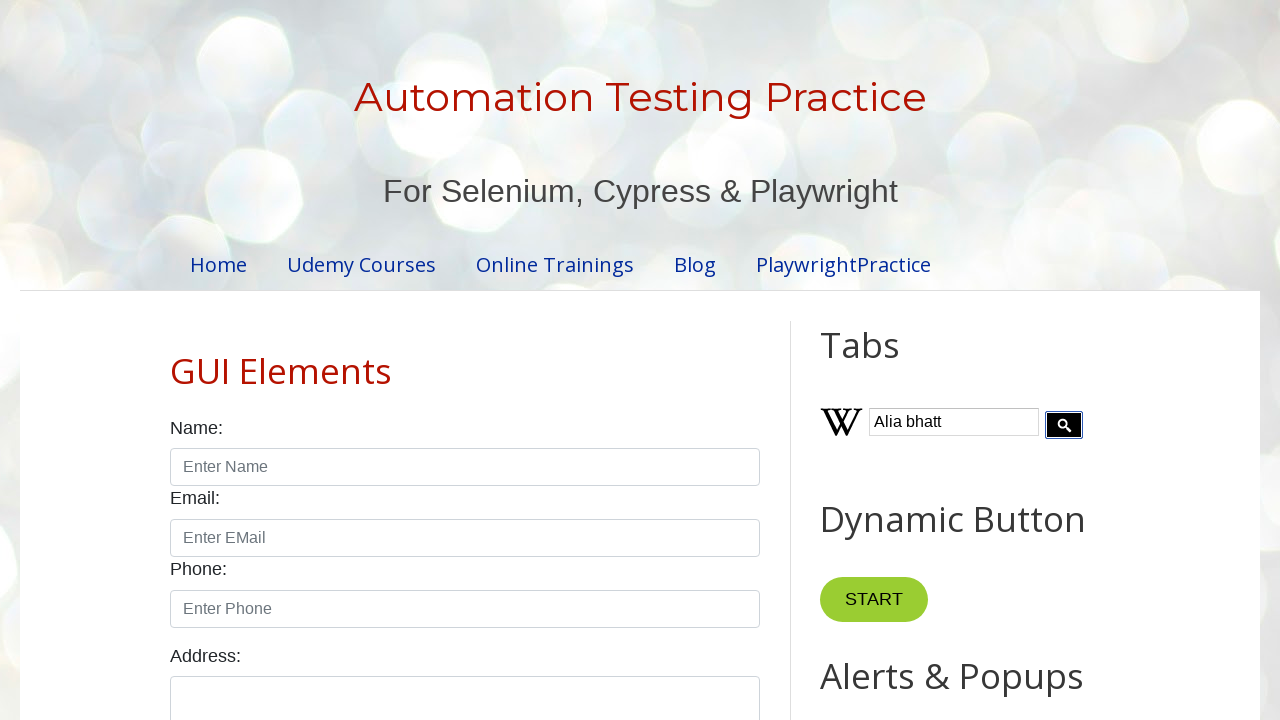

Flash effect iteration 3/50: Restored button background color
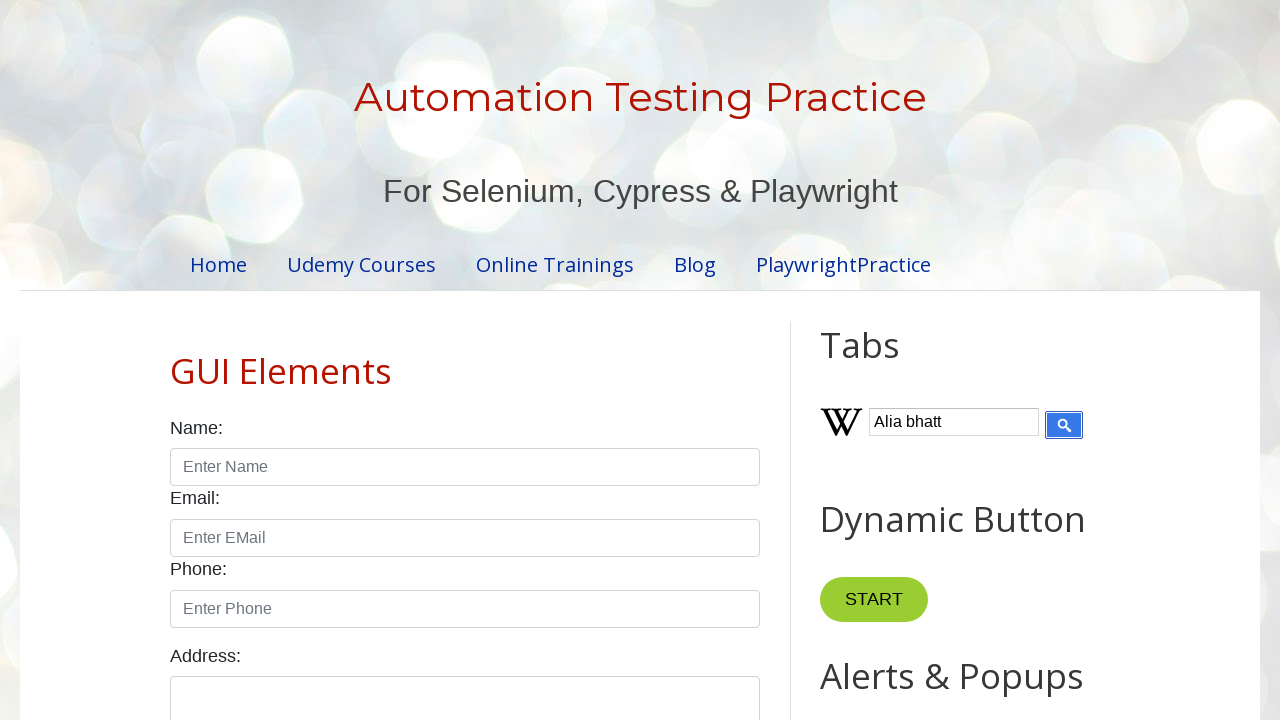

Flash effect iteration 4/50: Changed button background to black
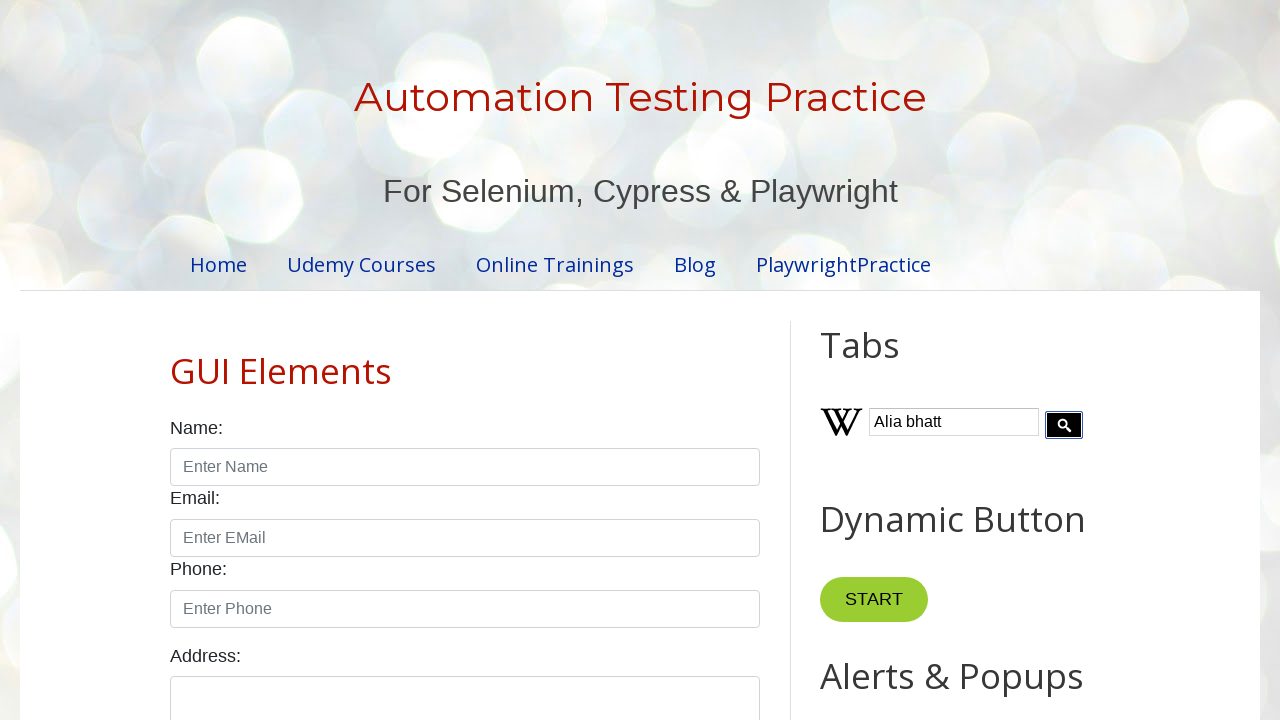

Flash effect iteration 4/50: Restored button background color
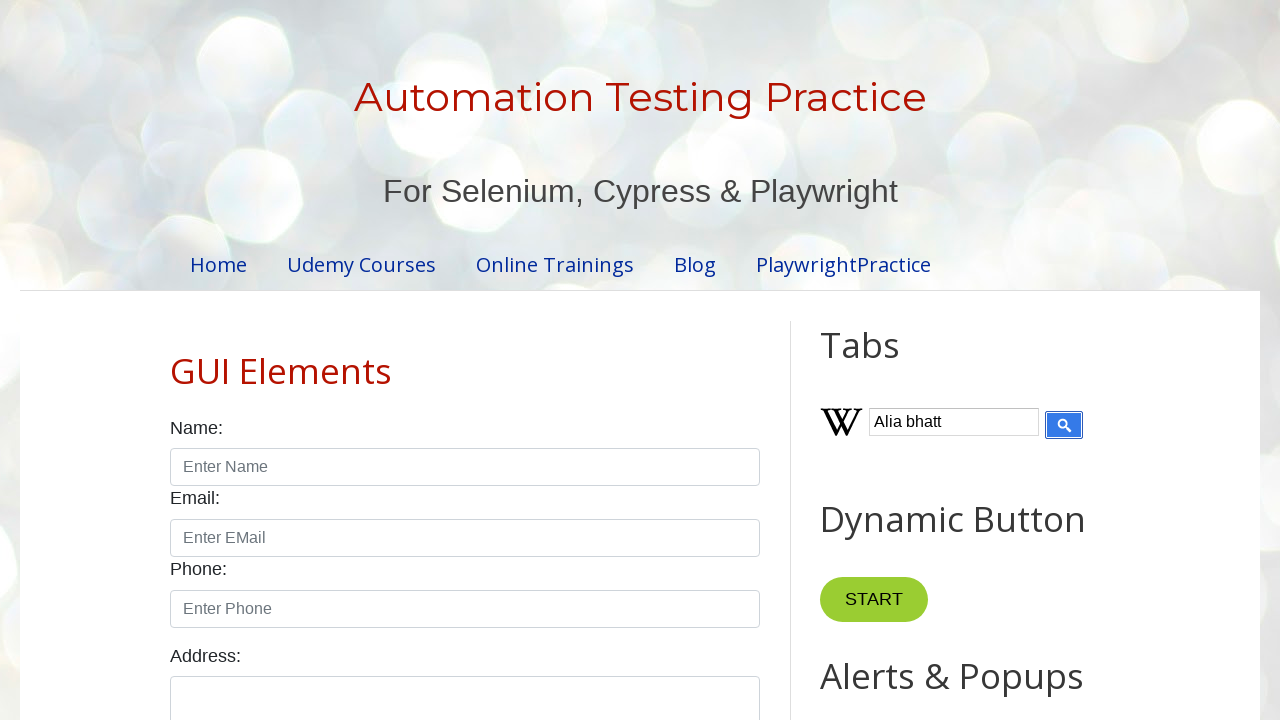

Flash effect iteration 5/50: Changed button background to black
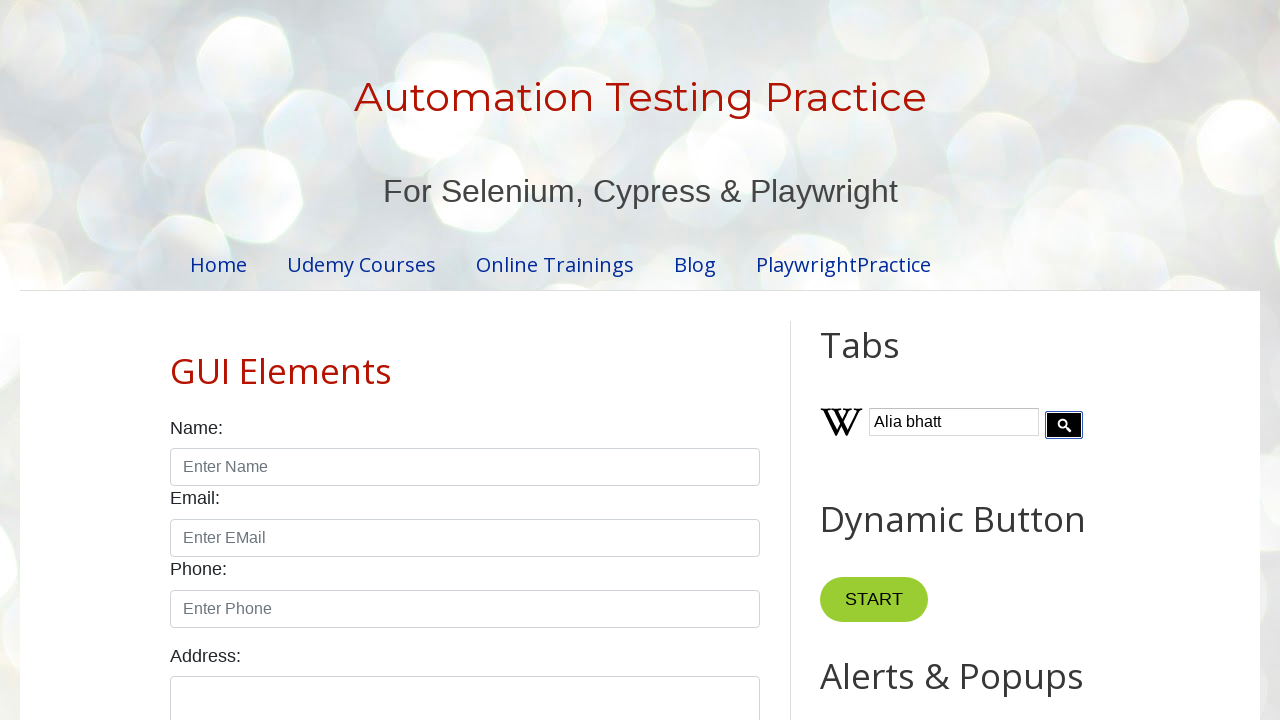

Flash effect iteration 5/50: Restored button background color
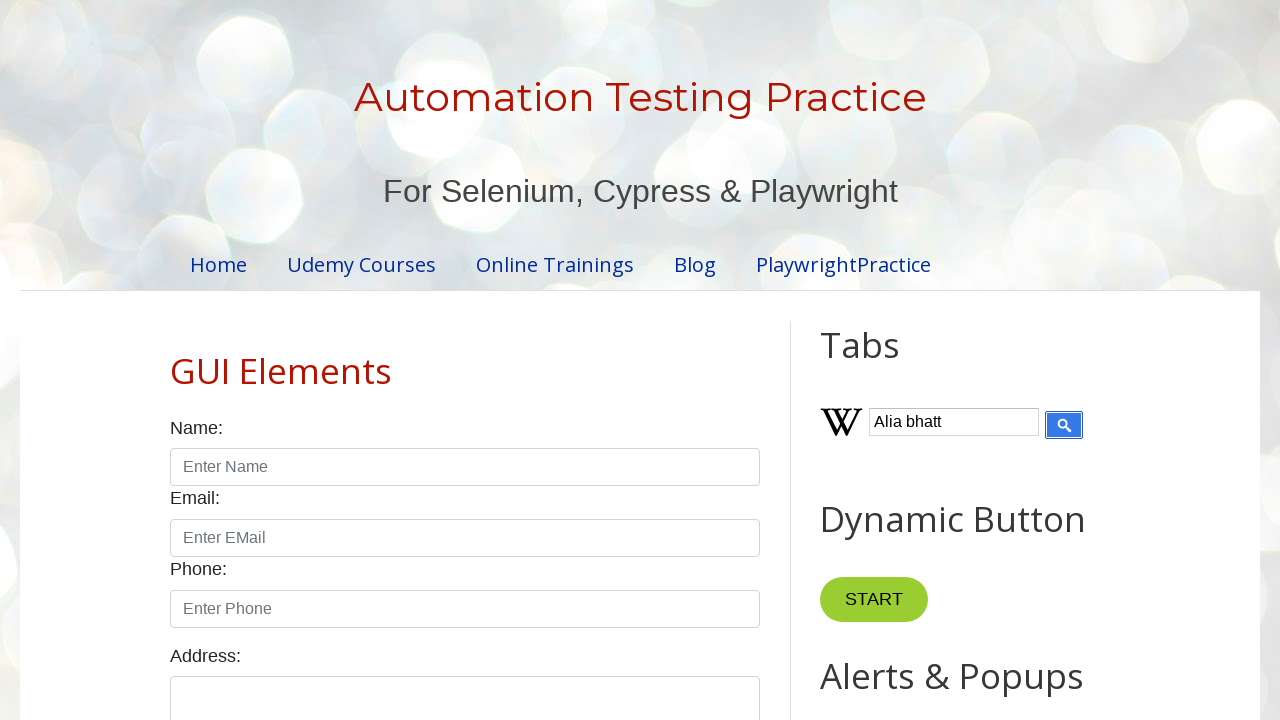

Flash effect iteration 6/50: Changed button background to black
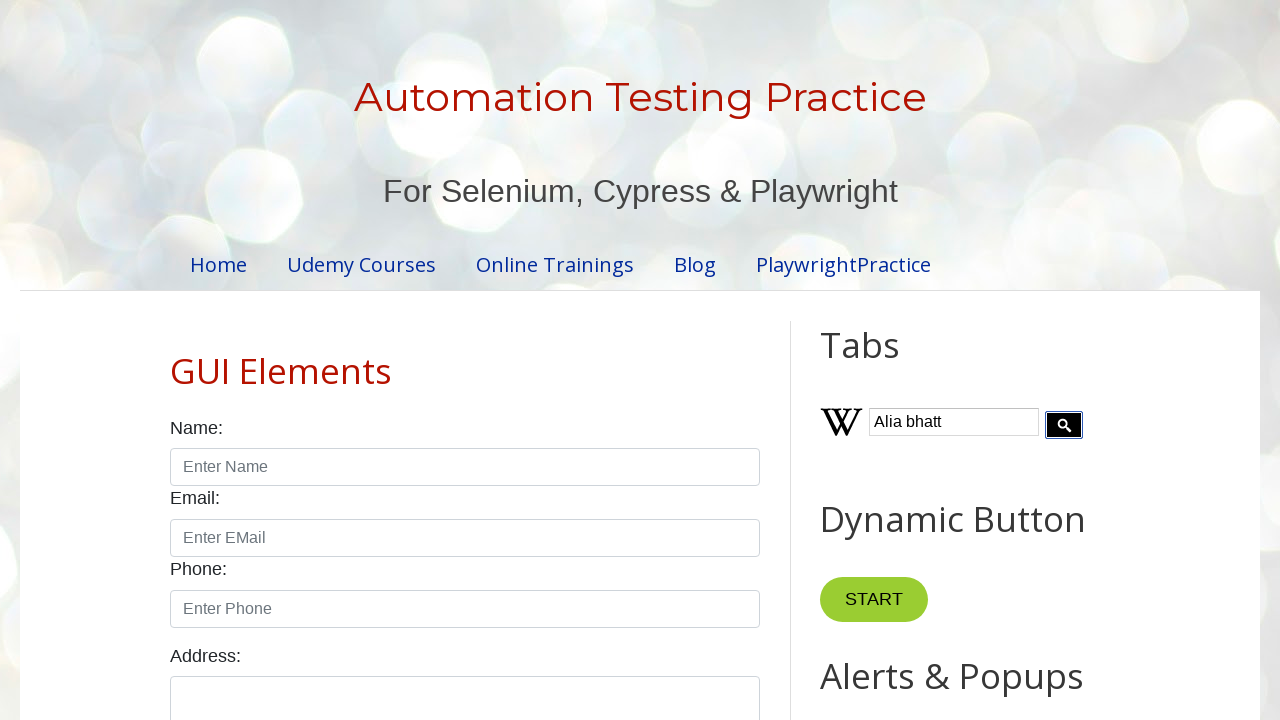

Flash effect iteration 6/50: Restored button background color
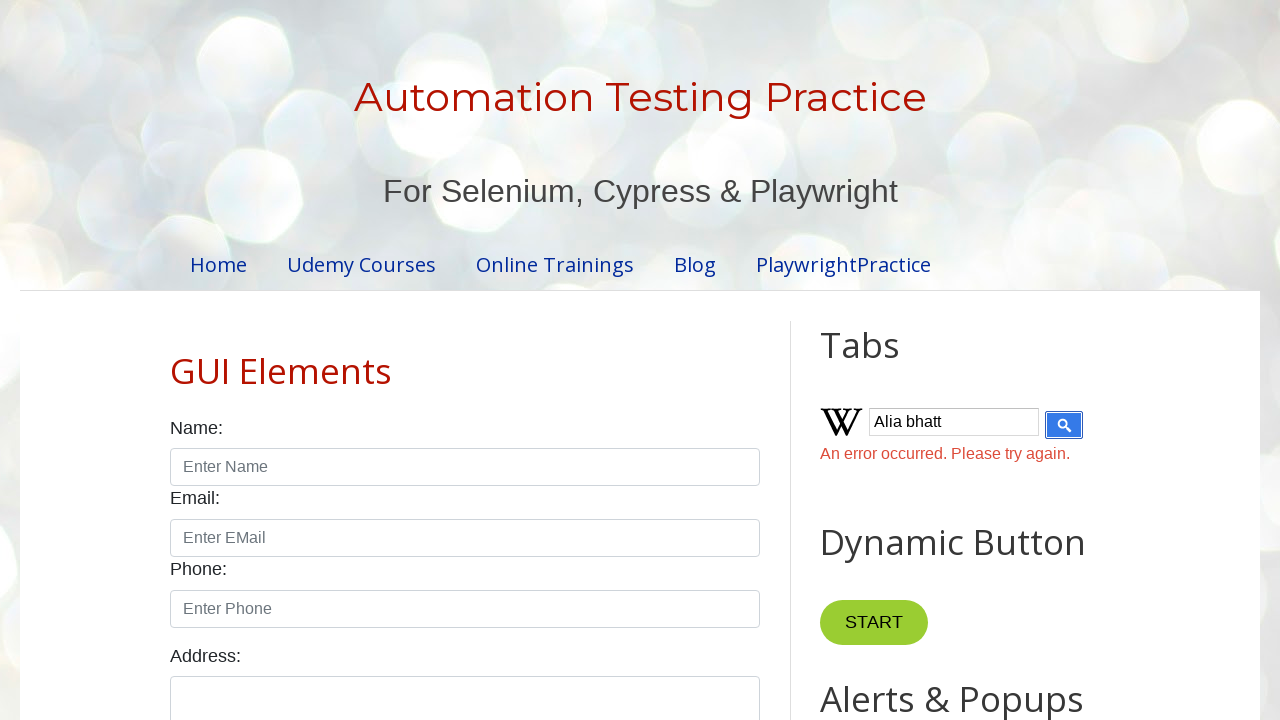

Flash effect iteration 7/50: Changed button background to black
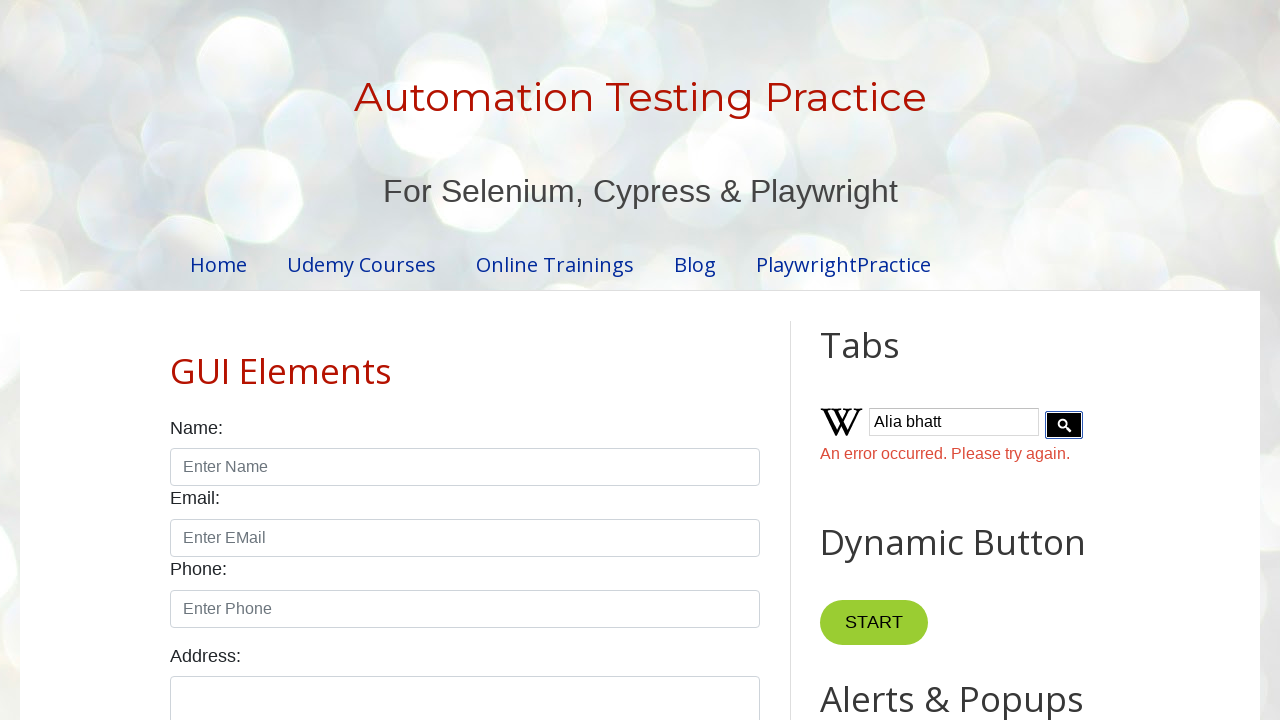

Flash effect iteration 7/50: Restored button background color
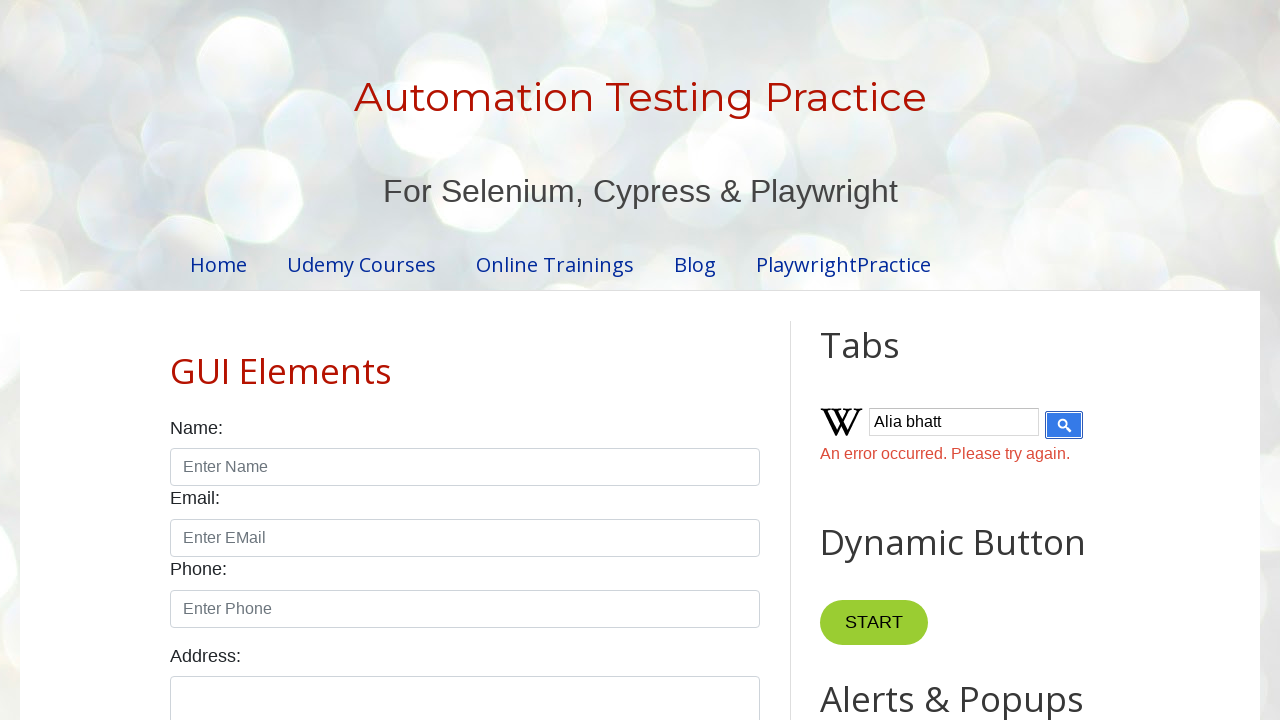

Flash effect iteration 8/50: Changed button background to black
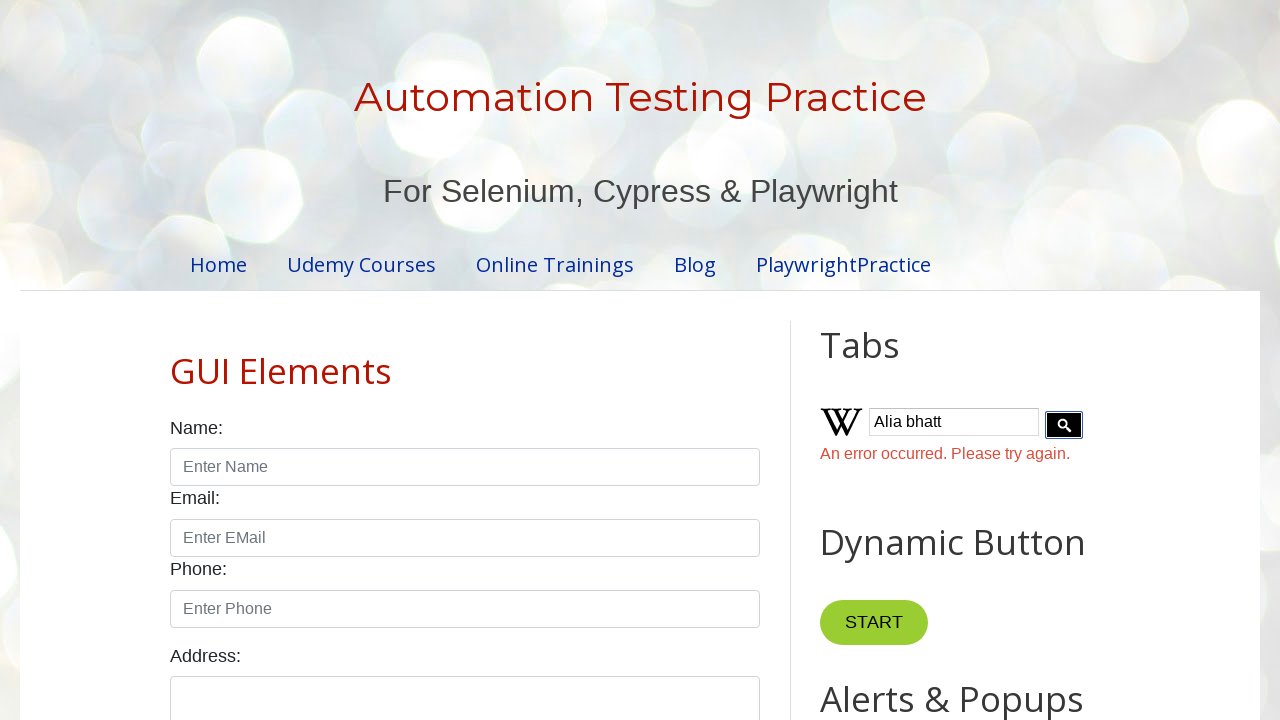

Flash effect iteration 8/50: Restored button background color
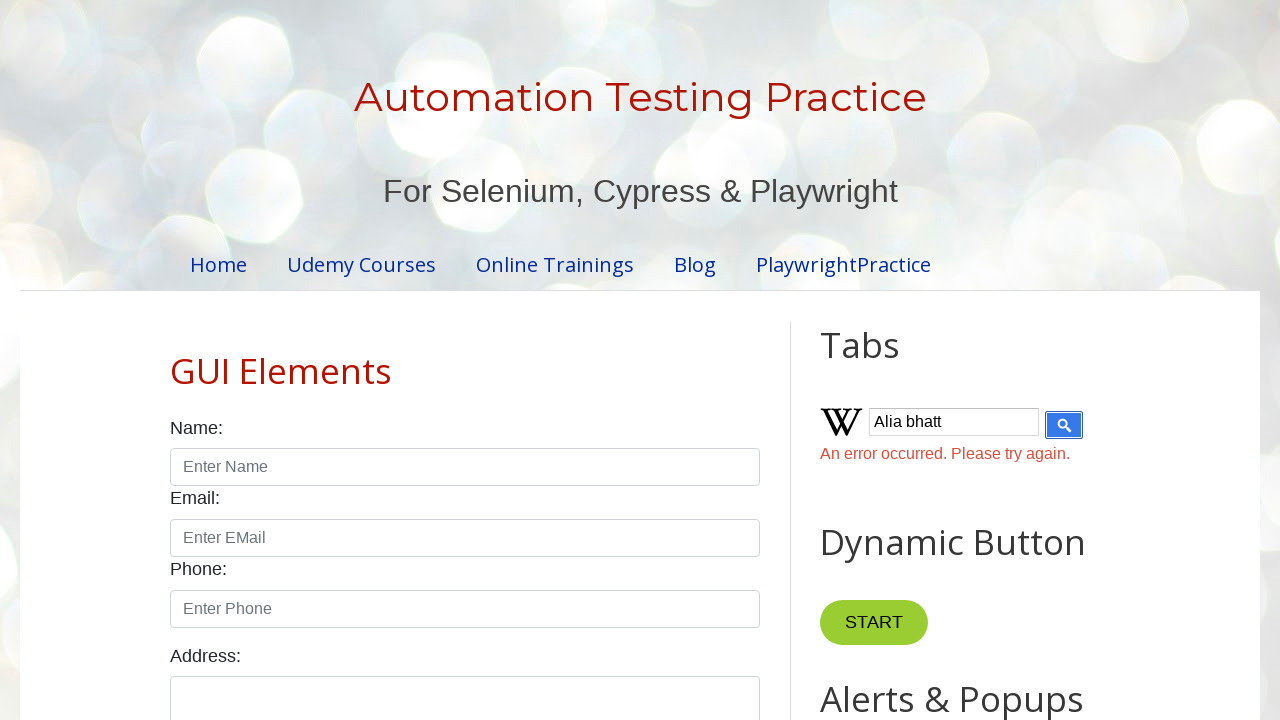

Flash effect iteration 9/50: Changed button background to black
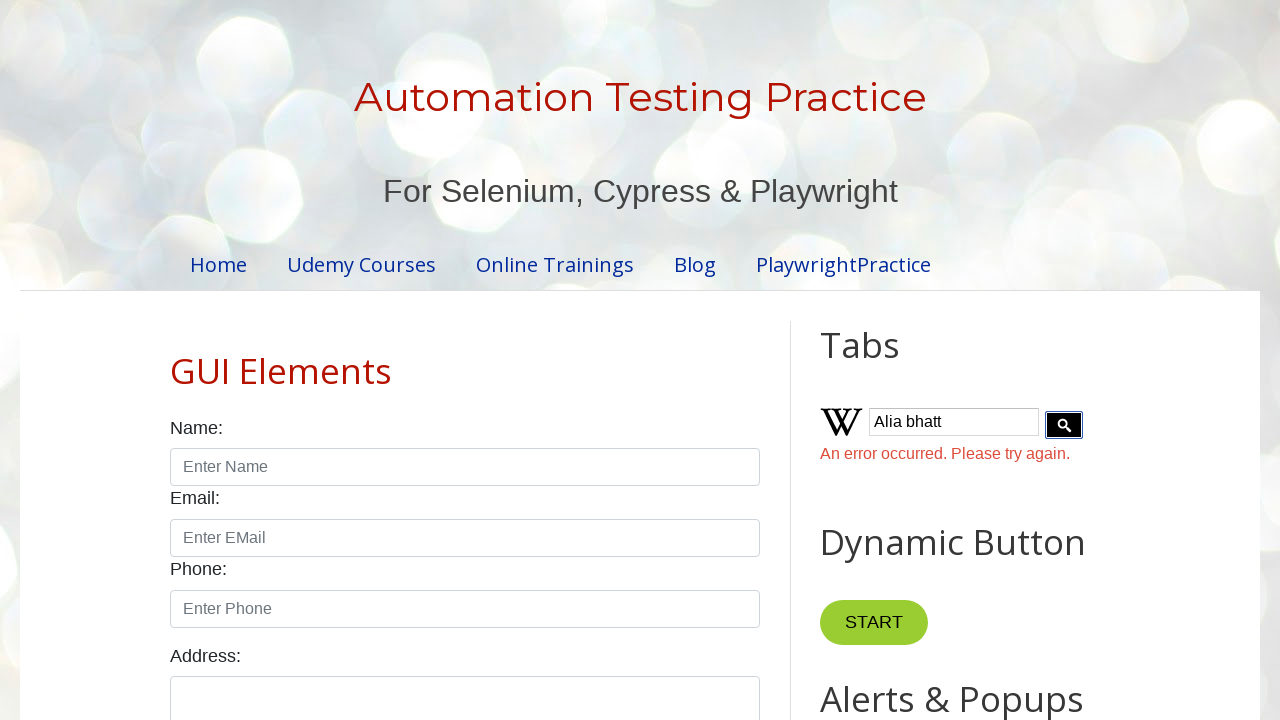

Flash effect iteration 9/50: Restored button background color
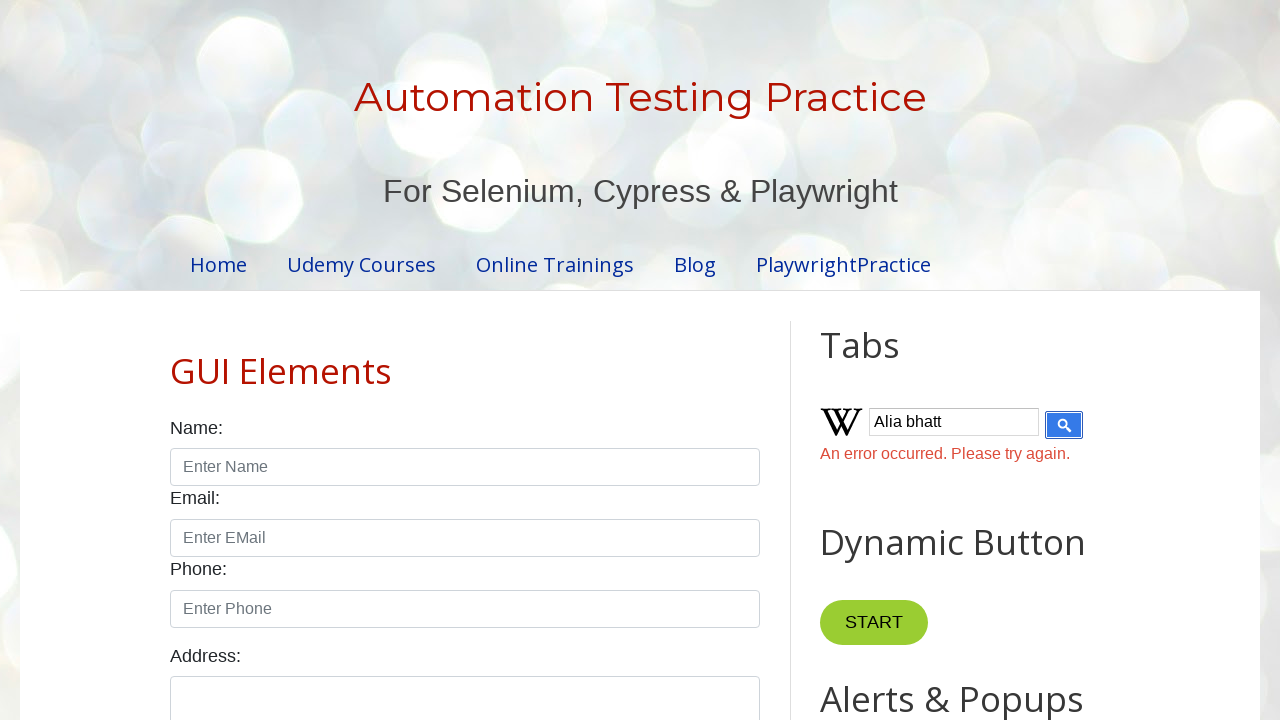

Flash effect iteration 10/50: Changed button background to black
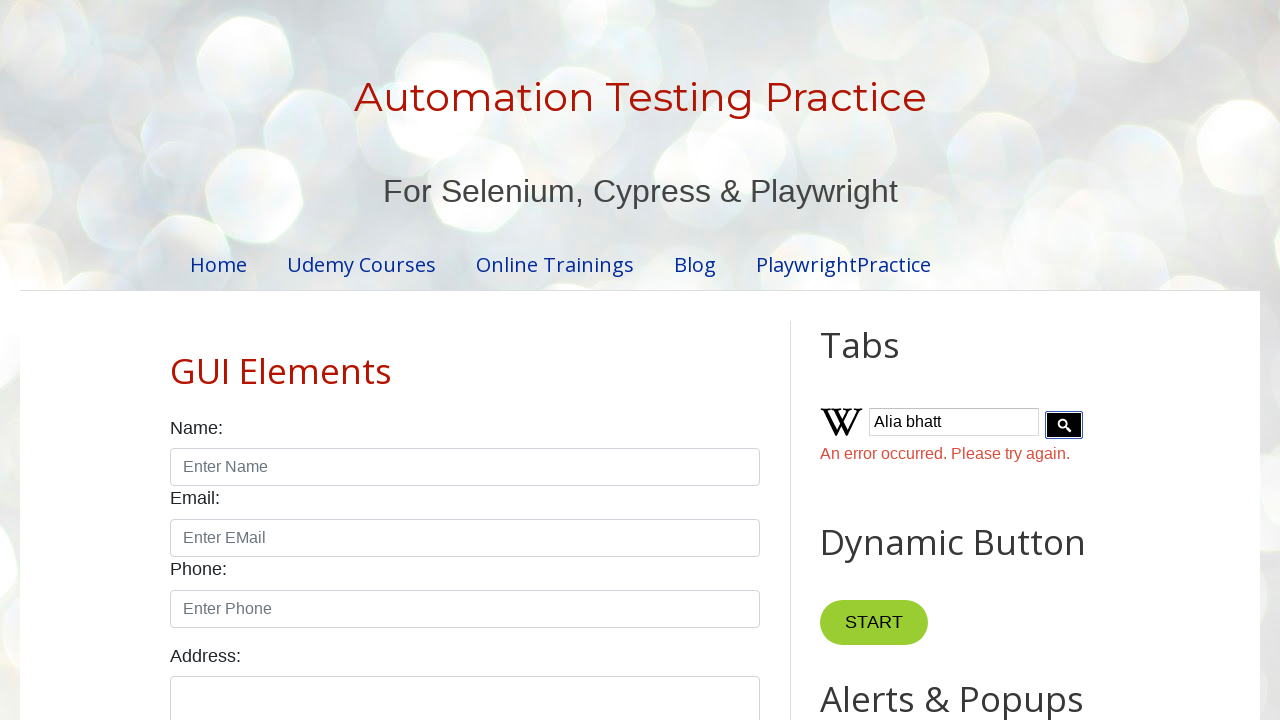

Flash effect iteration 10/50: Restored button background color
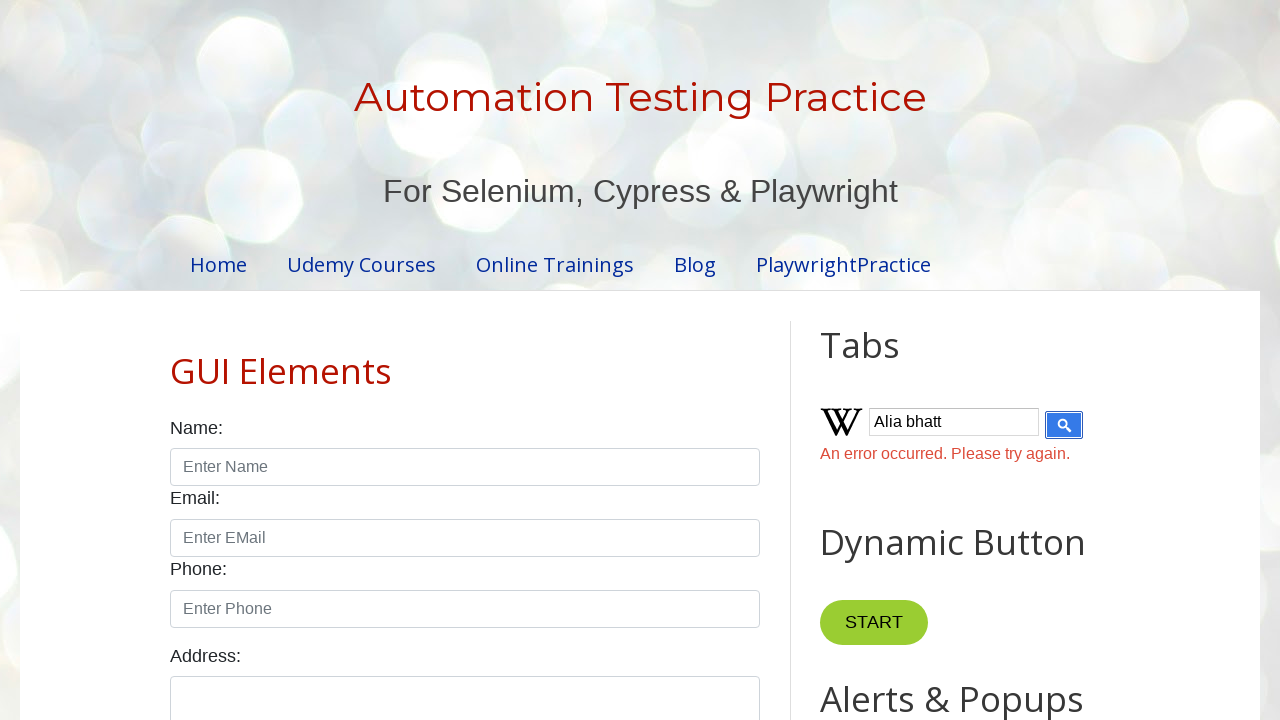

Flash effect iteration 11/50: Changed button background to black
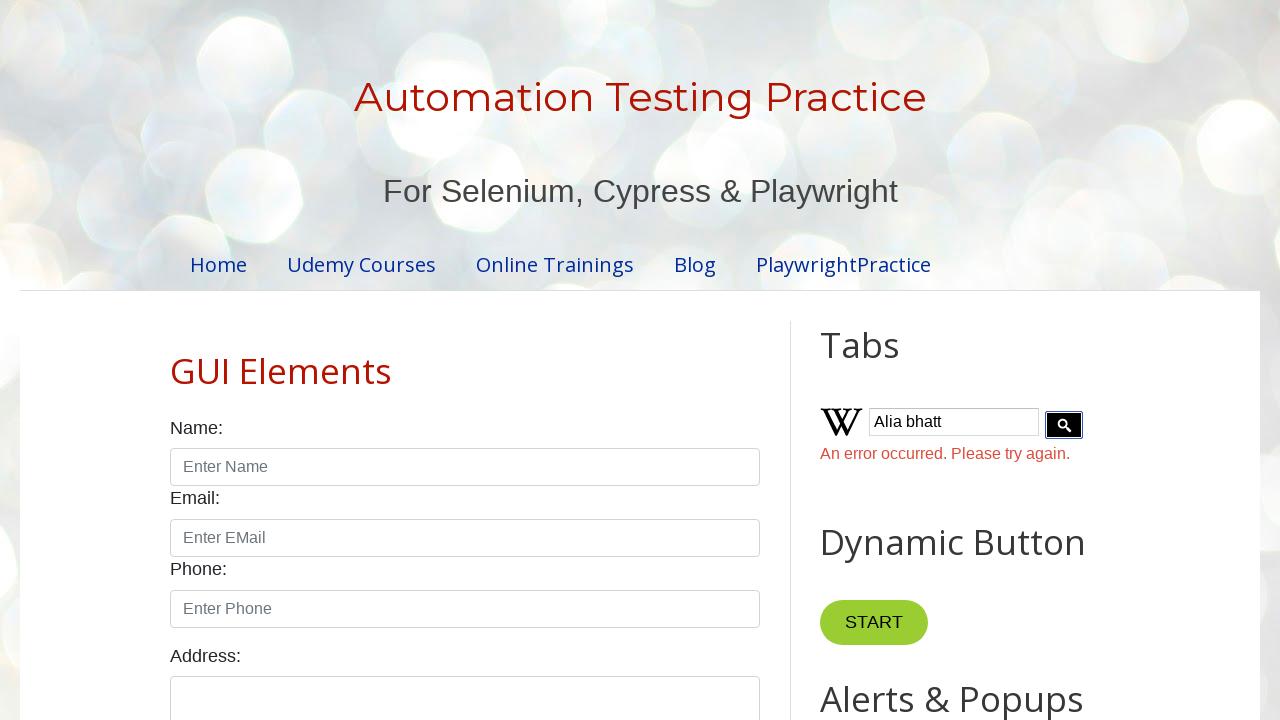

Flash effect iteration 11/50: Restored button background color
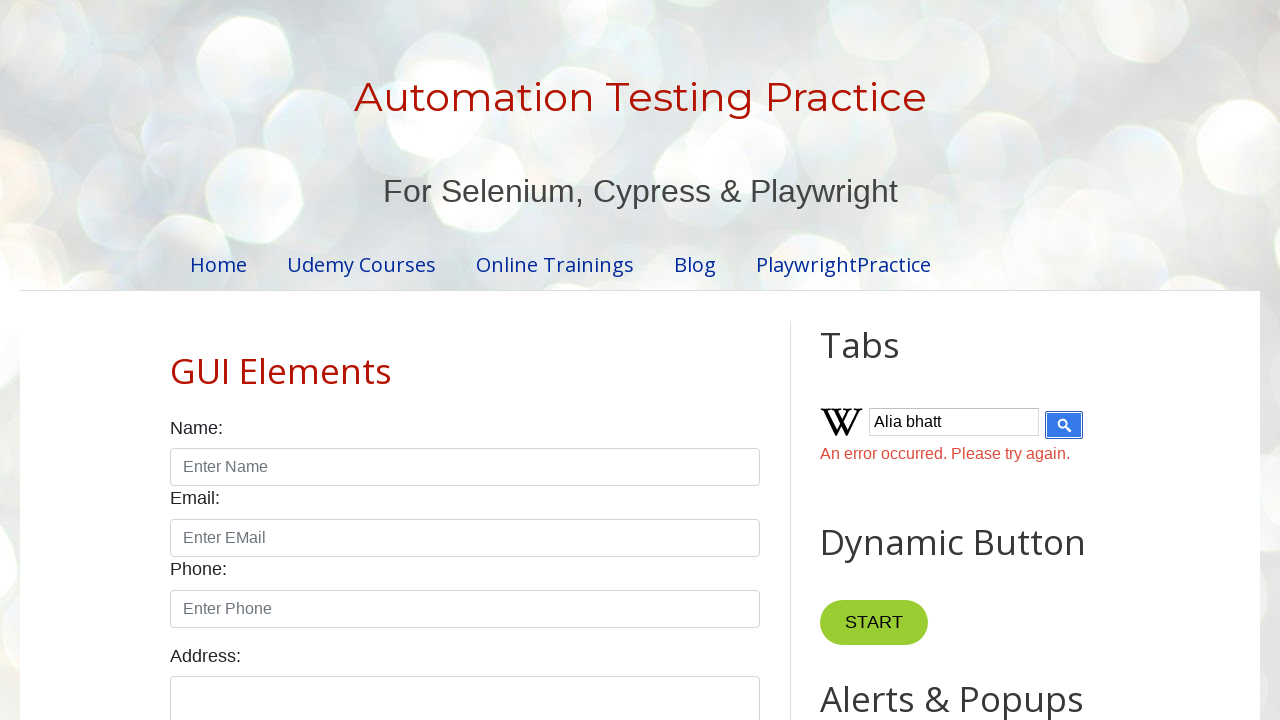

Flash effect iteration 12/50: Changed button background to black
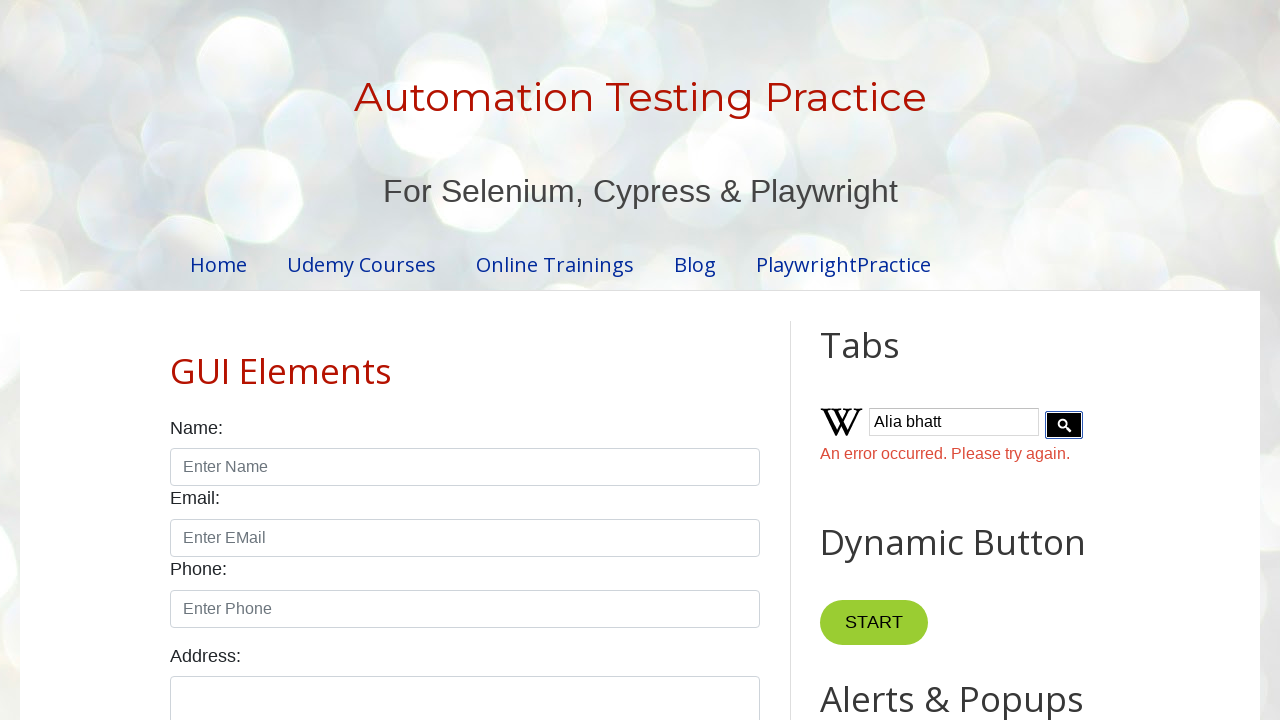

Flash effect iteration 12/50: Restored button background color
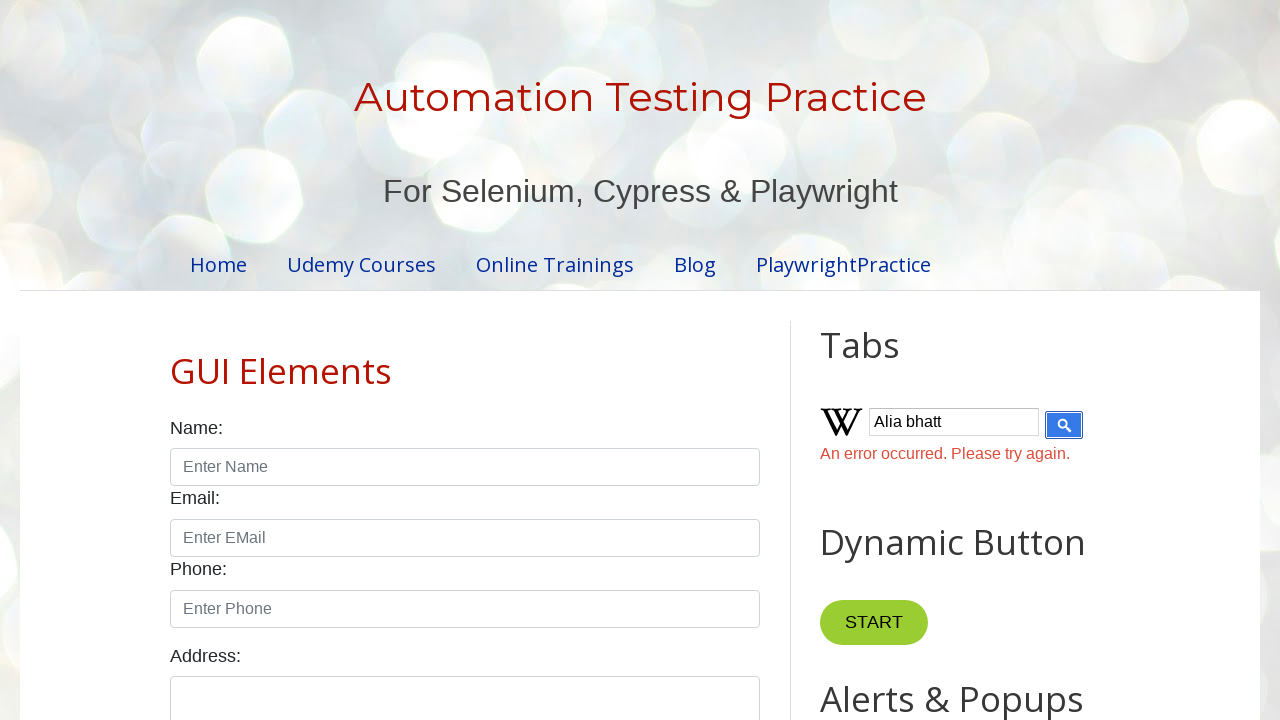

Flash effect iteration 13/50: Changed button background to black
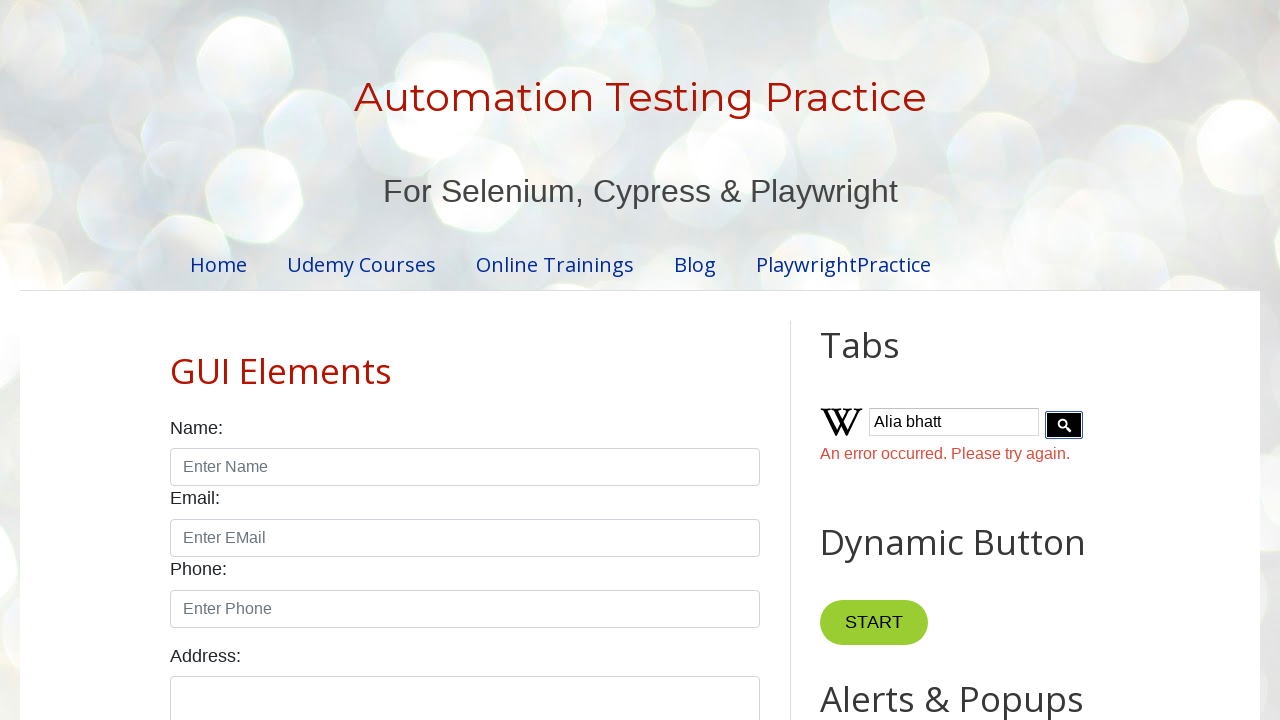

Flash effect iteration 13/50: Restored button background color
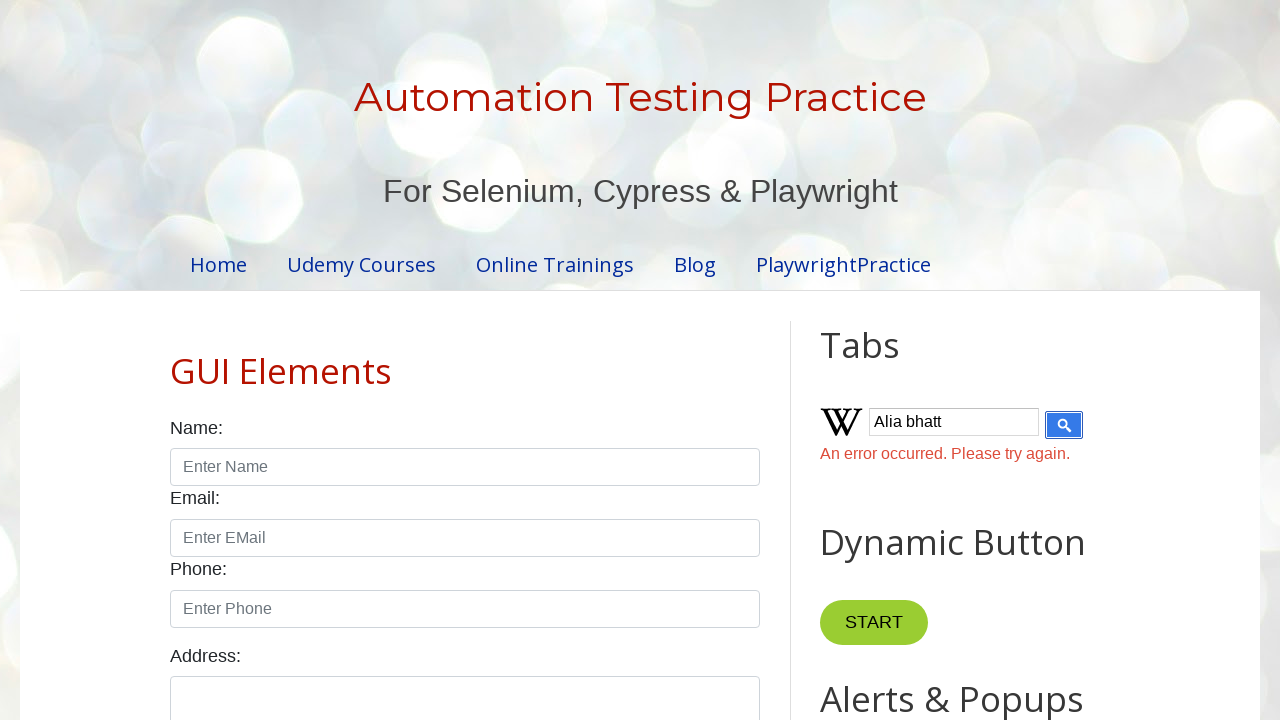

Flash effect iteration 14/50: Changed button background to black
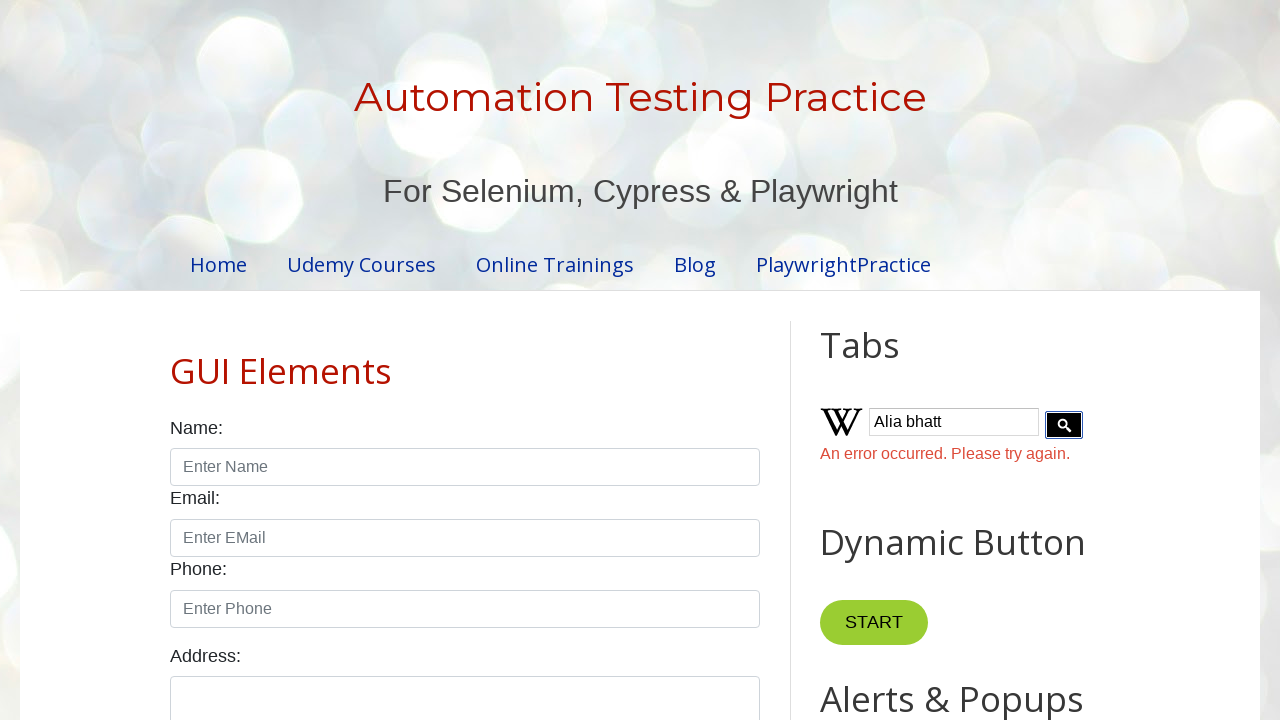

Flash effect iteration 14/50: Restored button background color
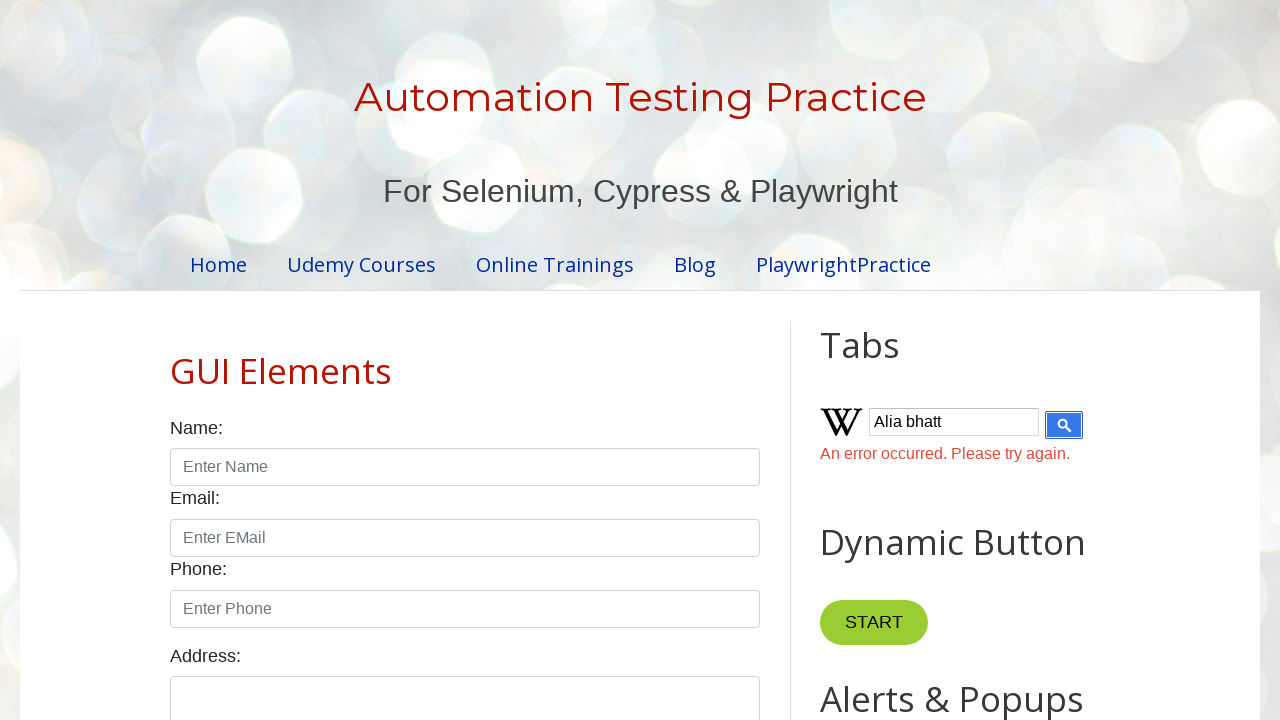

Flash effect iteration 15/50: Changed button background to black
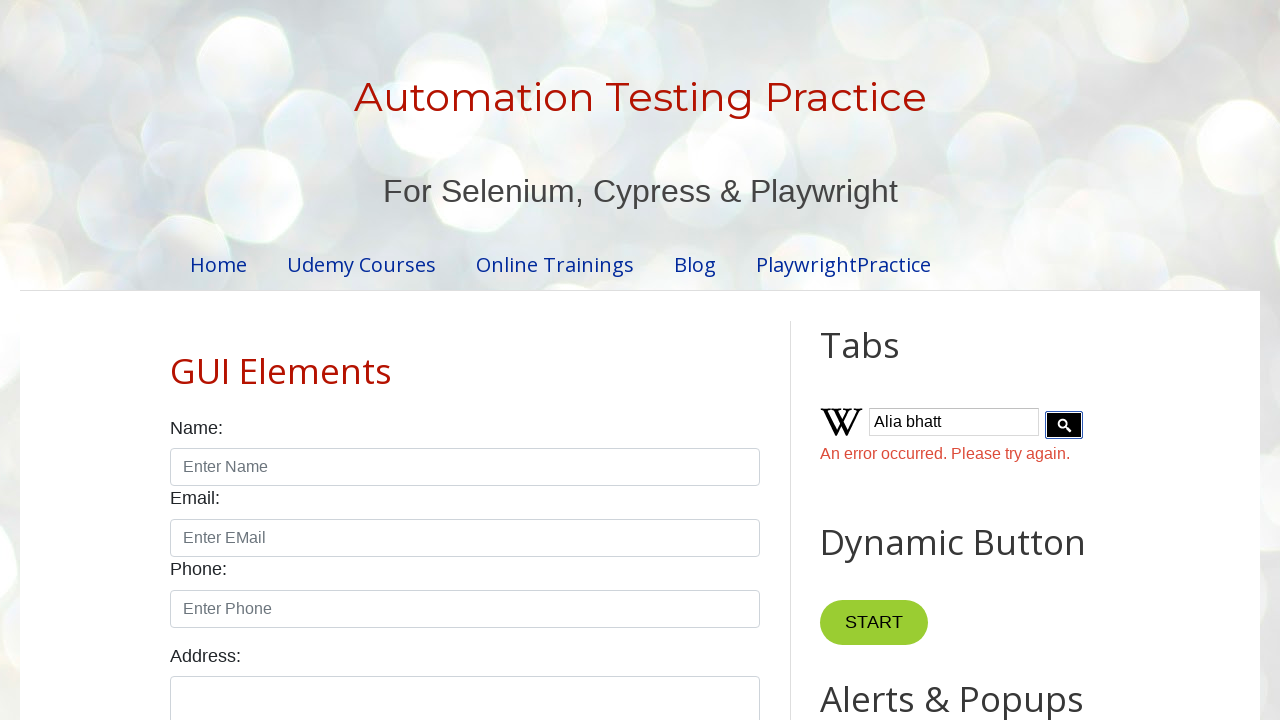

Flash effect iteration 15/50: Restored button background color
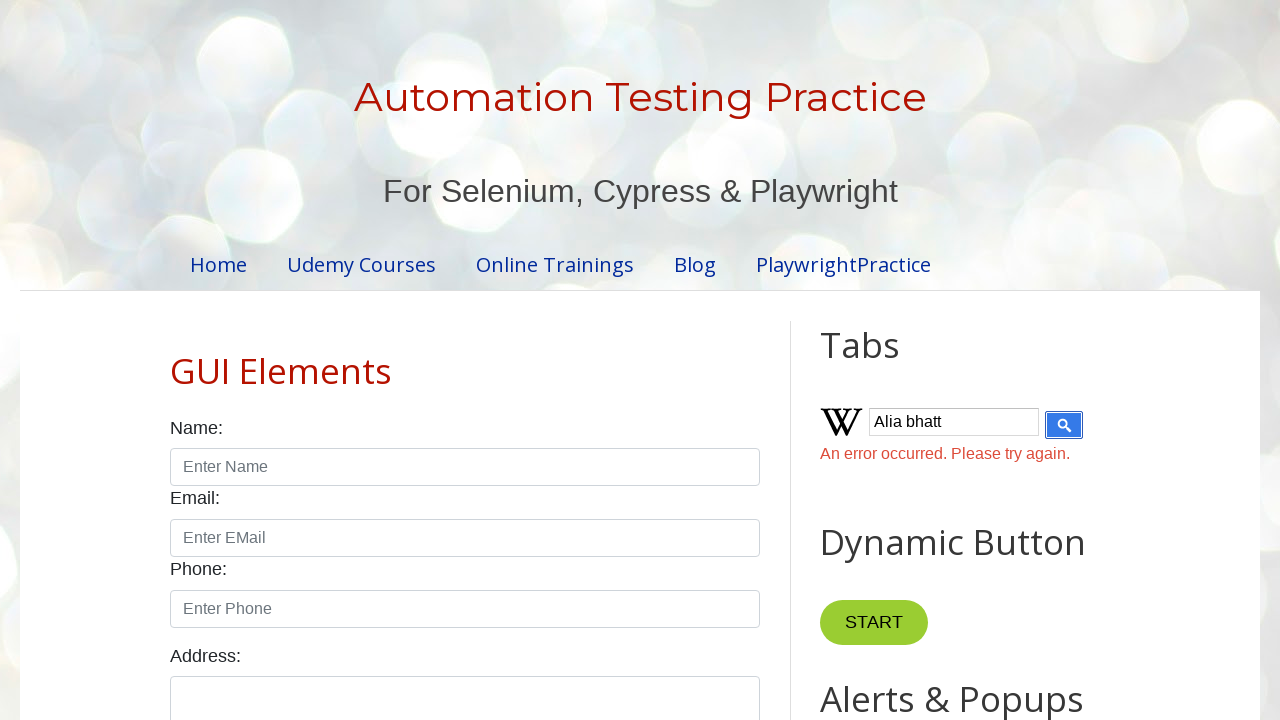

Flash effect iteration 16/50: Changed button background to black
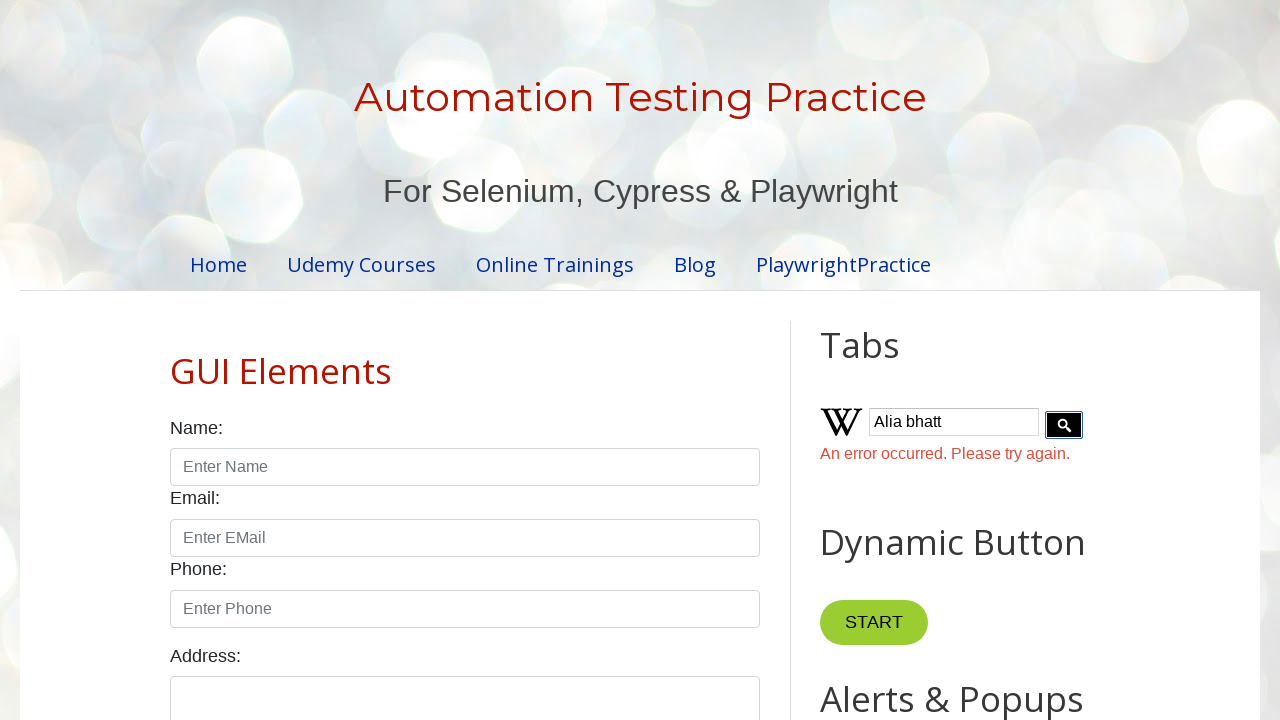

Flash effect iteration 16/50: Restored button background color
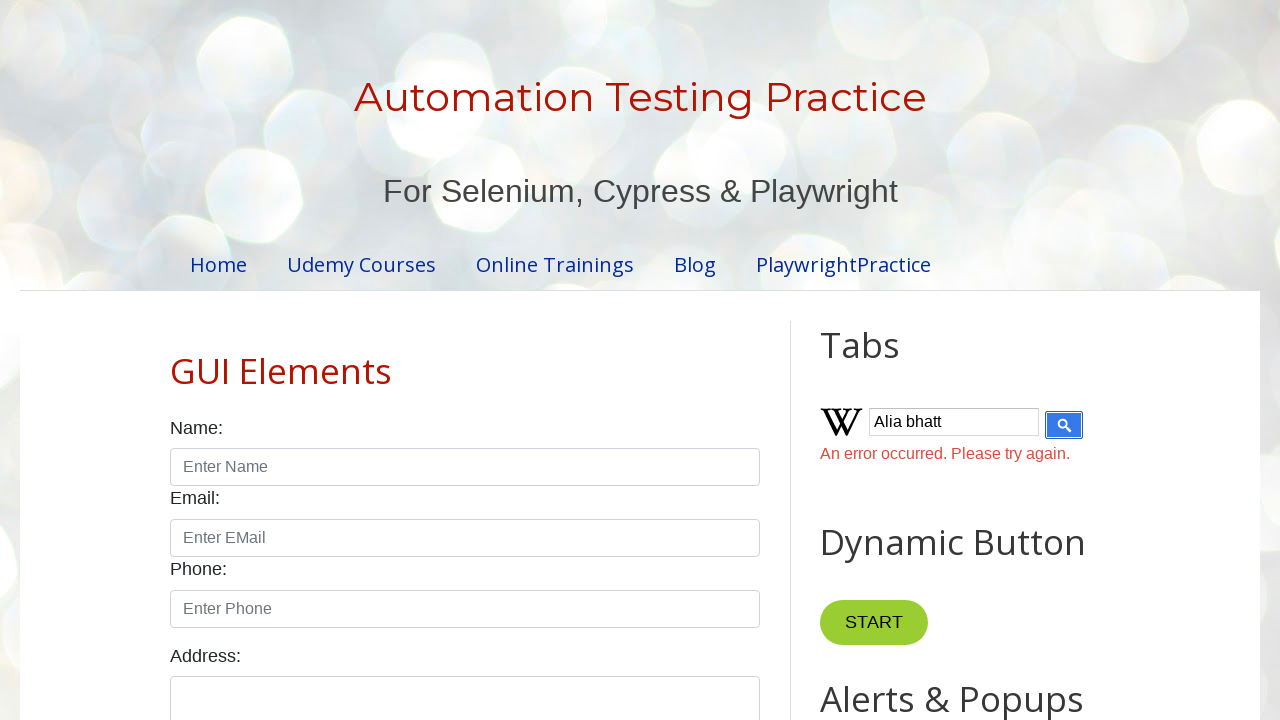

Flash effect iteration 17/50: Changed button background to black
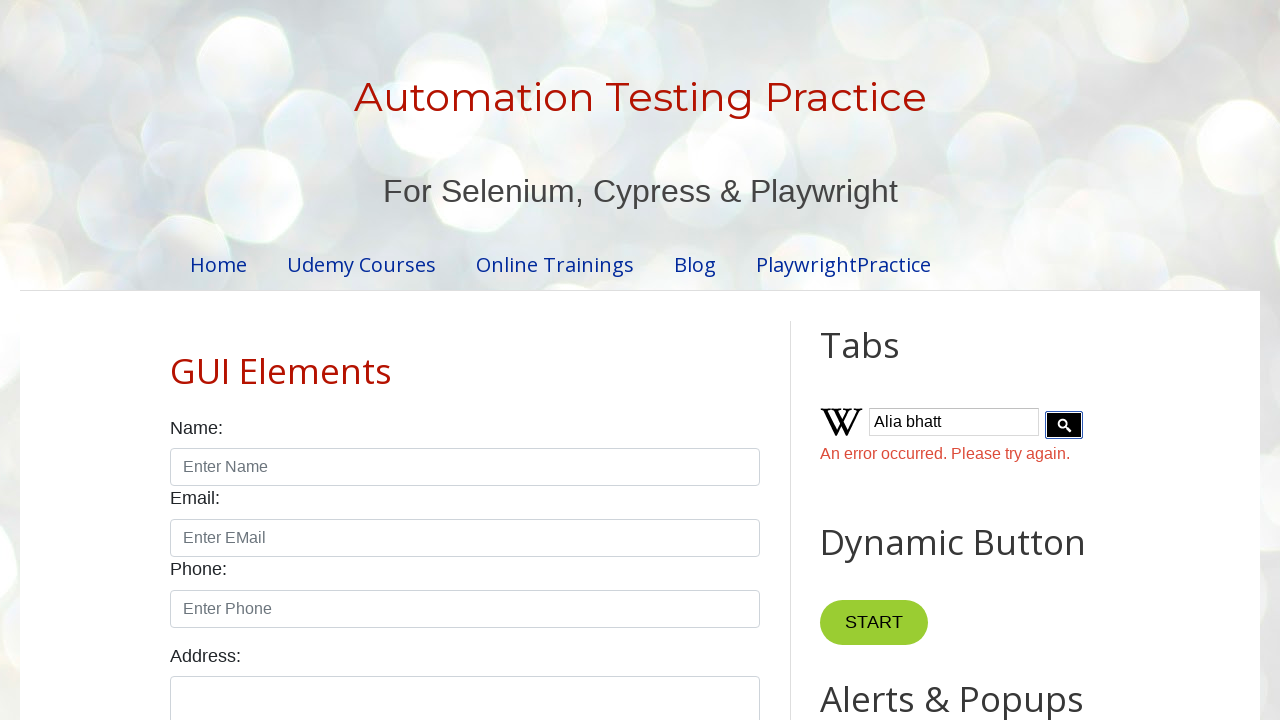

Flash effect iteration 17/50: Restored button background color
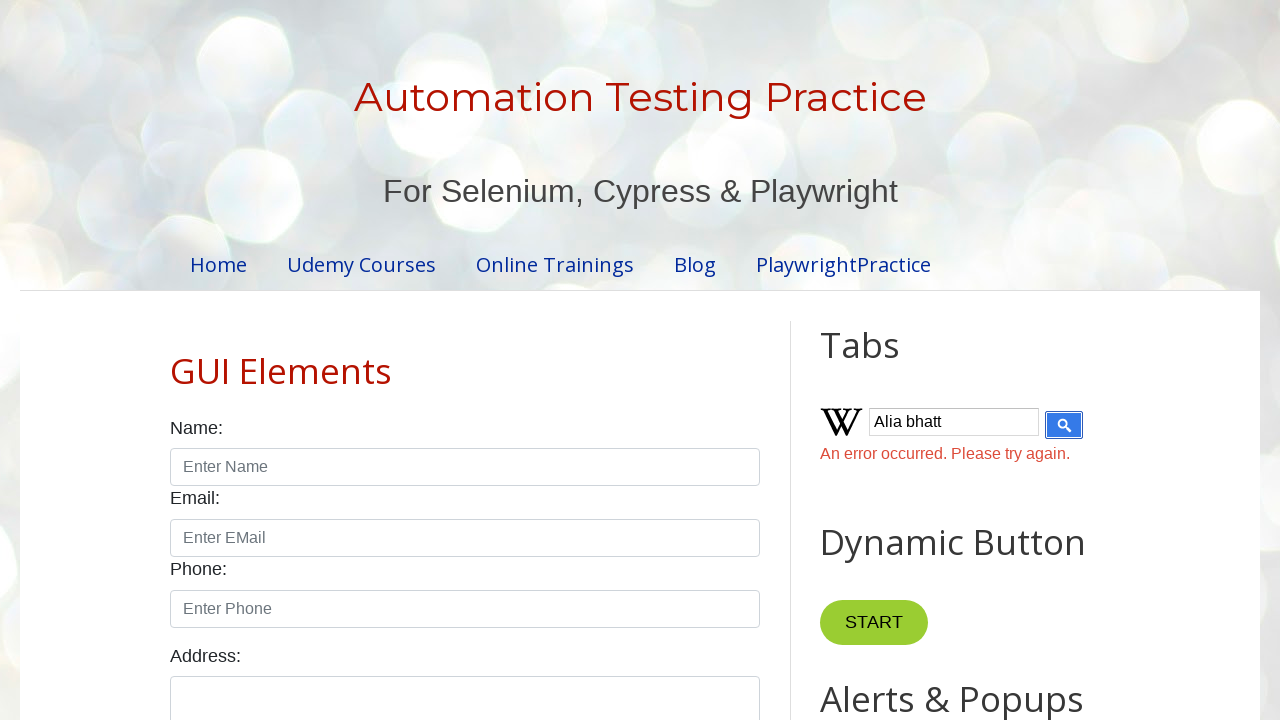

Flash effect iteration 18/50: Changed button background to black
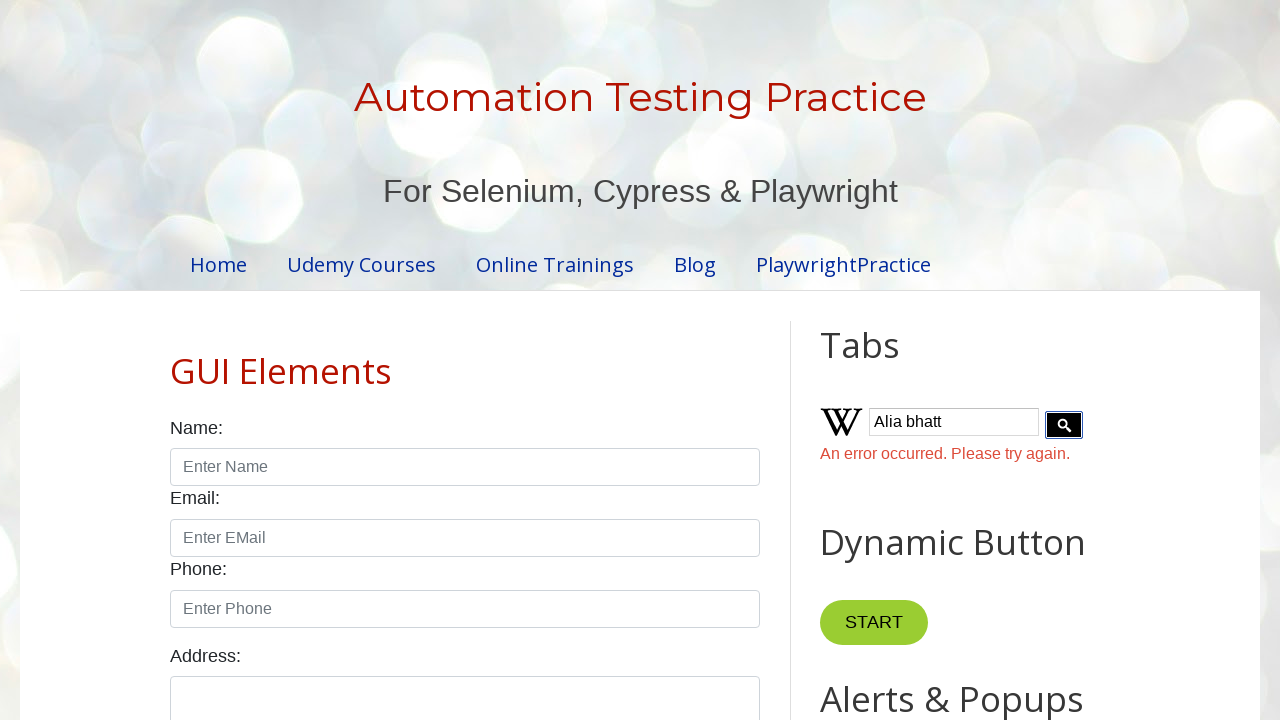

Flash effect iteration 18/50: Restored button background color
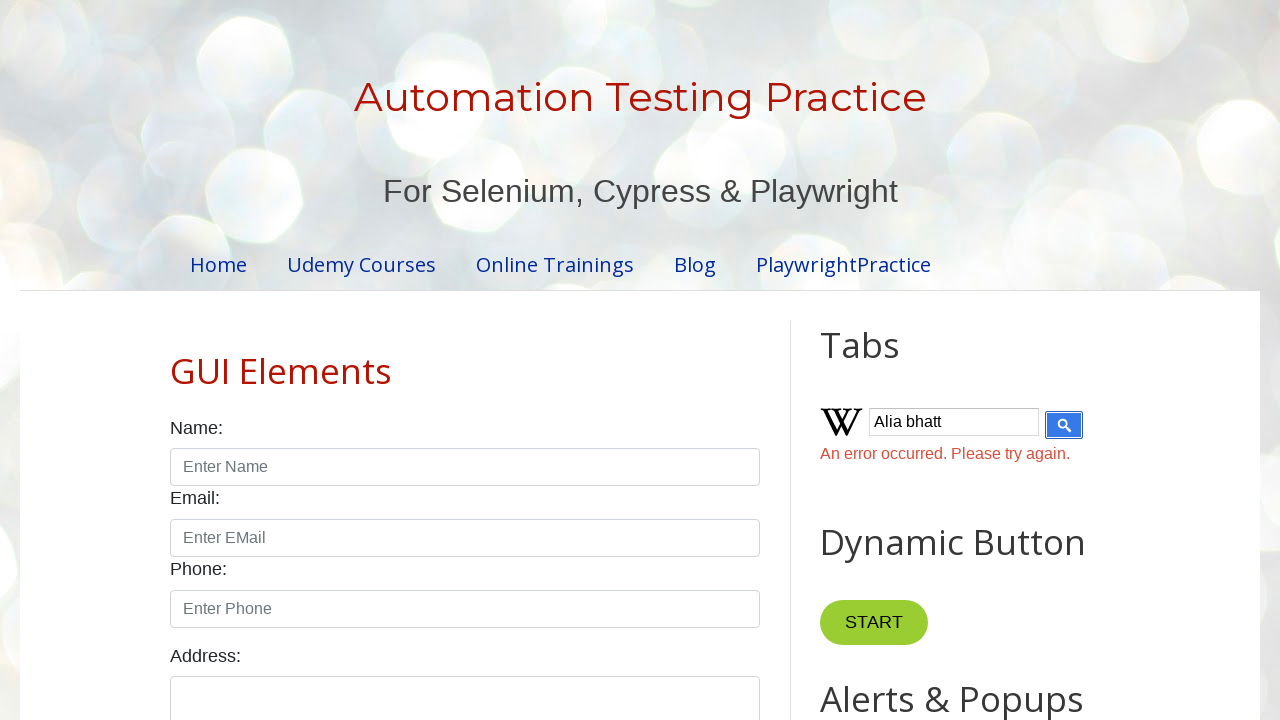

Flash effect iteration 19/50: Changed button background to black
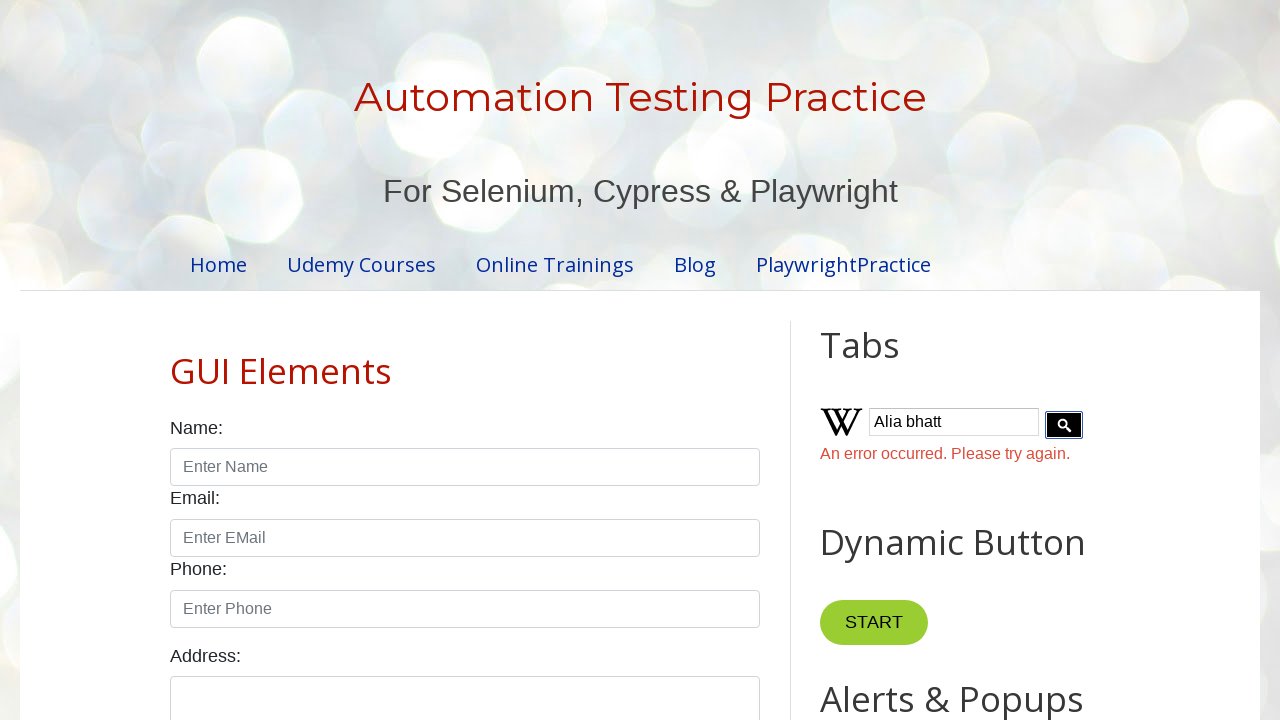

Flash effect iteration 19/50: Restored button background color
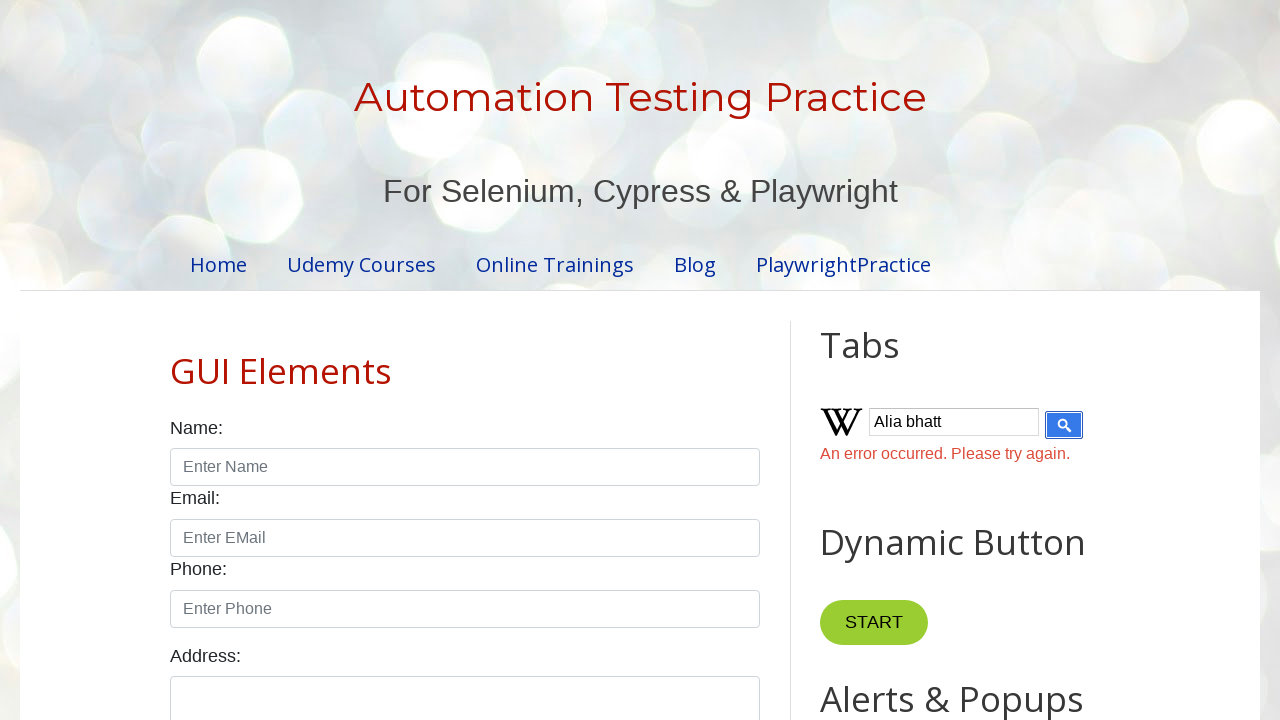

Flash effect iteration 20/50: Changed button background to black
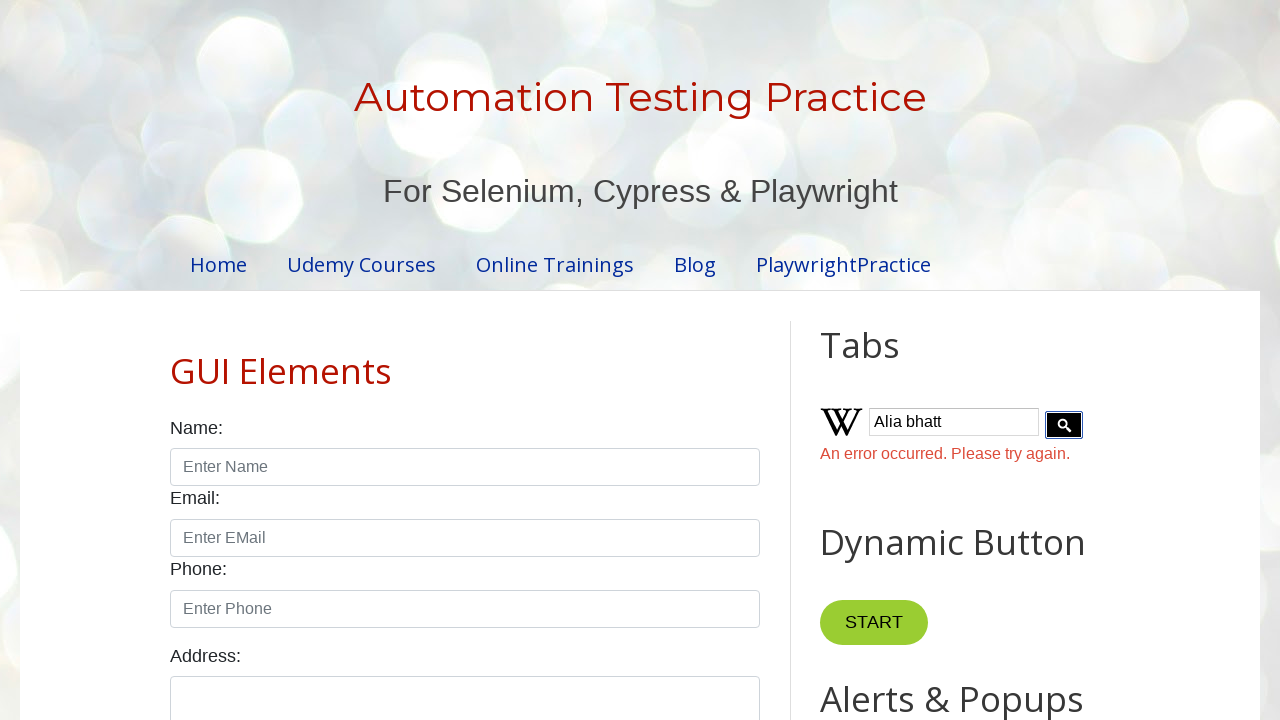

Flash effect iteration 20/50: Restored button background color
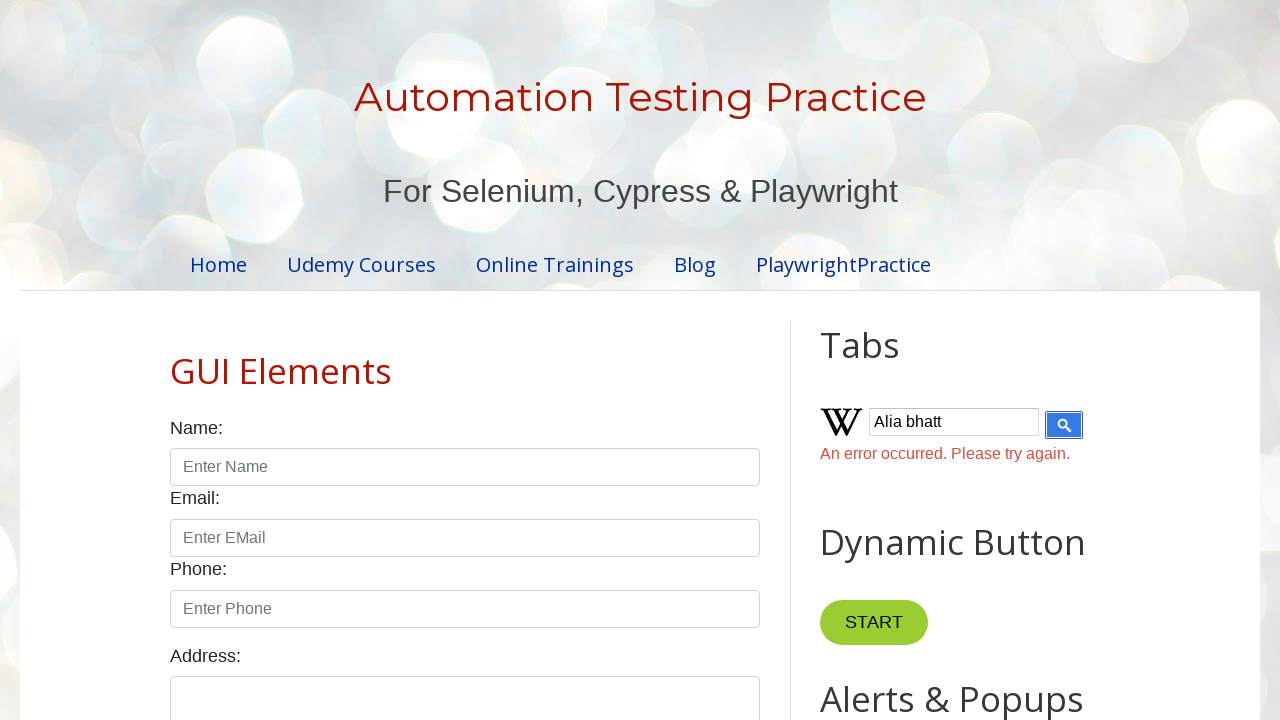

Flash effect iteration 21/50: Changed button background to black
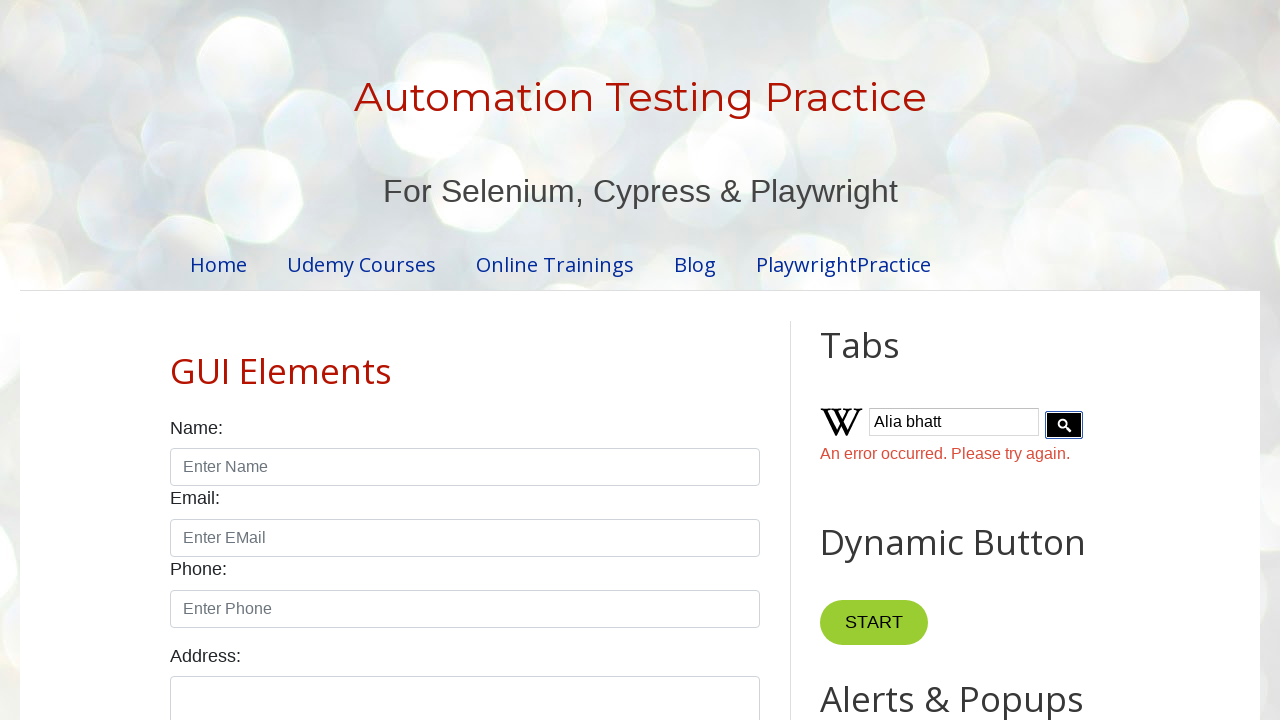

Flash effect iteration 21/50: Restored button background color
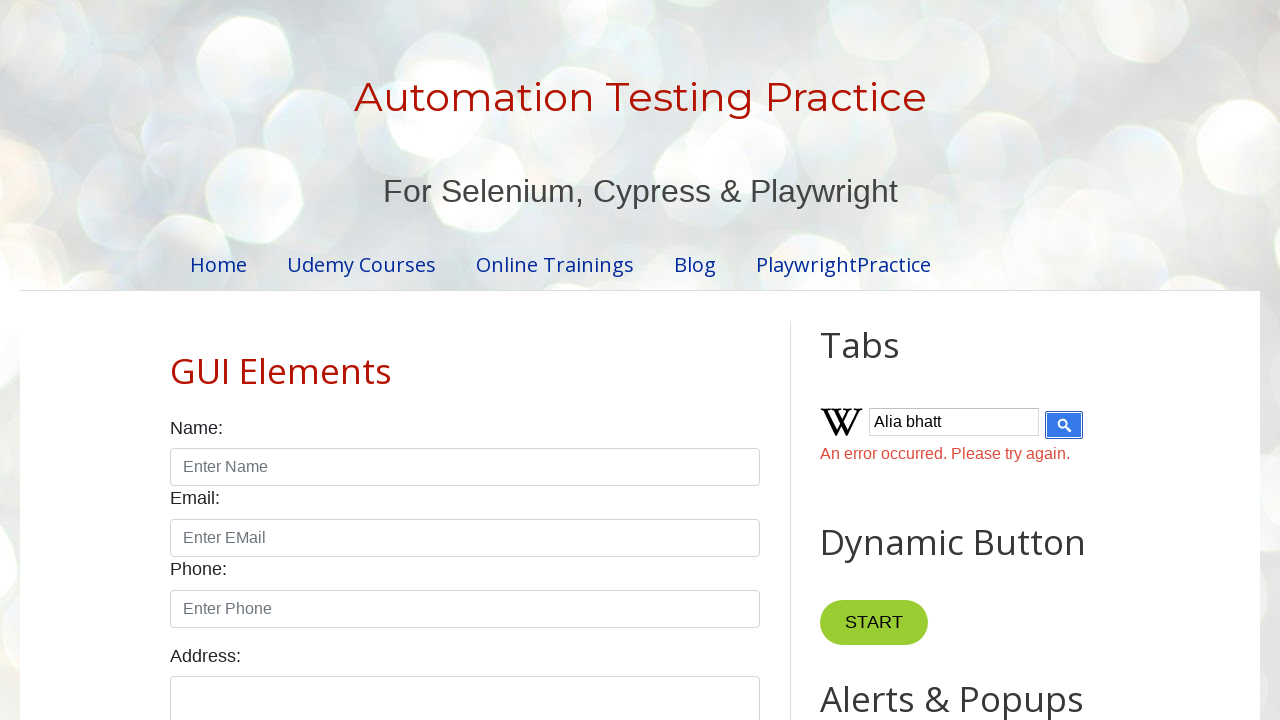

Flash effect iteration 22/50: Changed button background to black
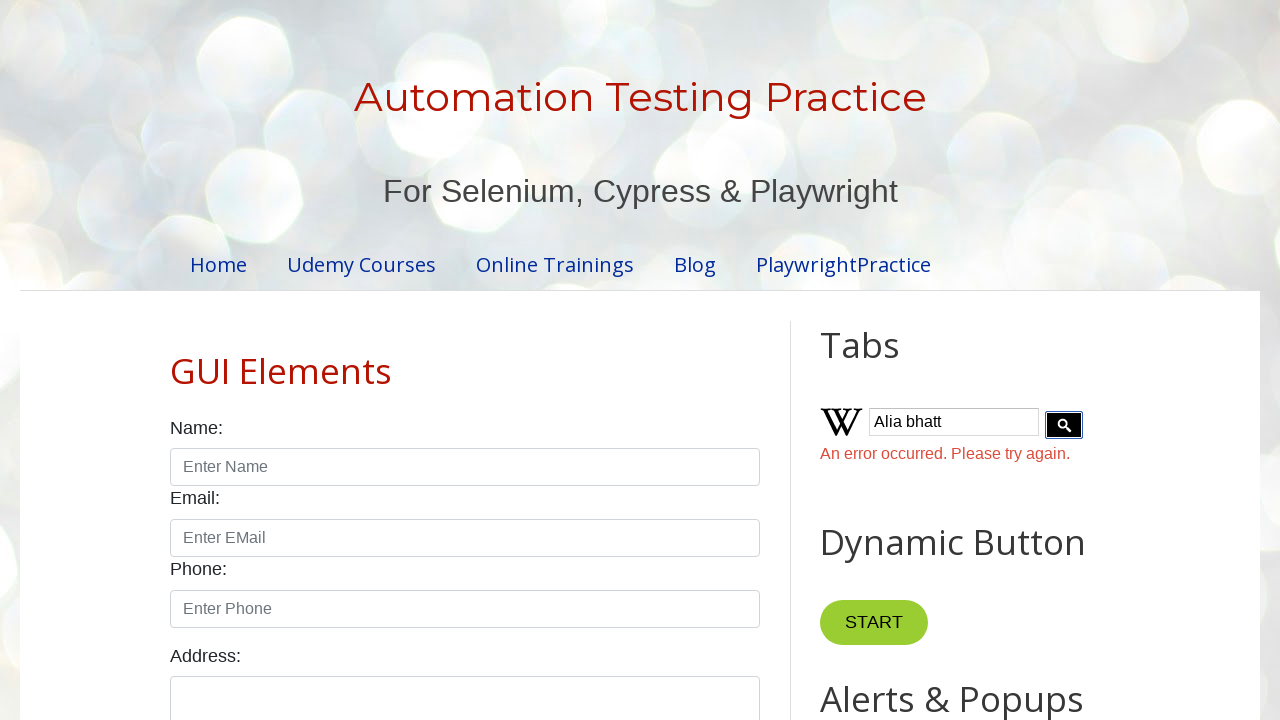

Flash effect iteration 22/50: Restored button background color
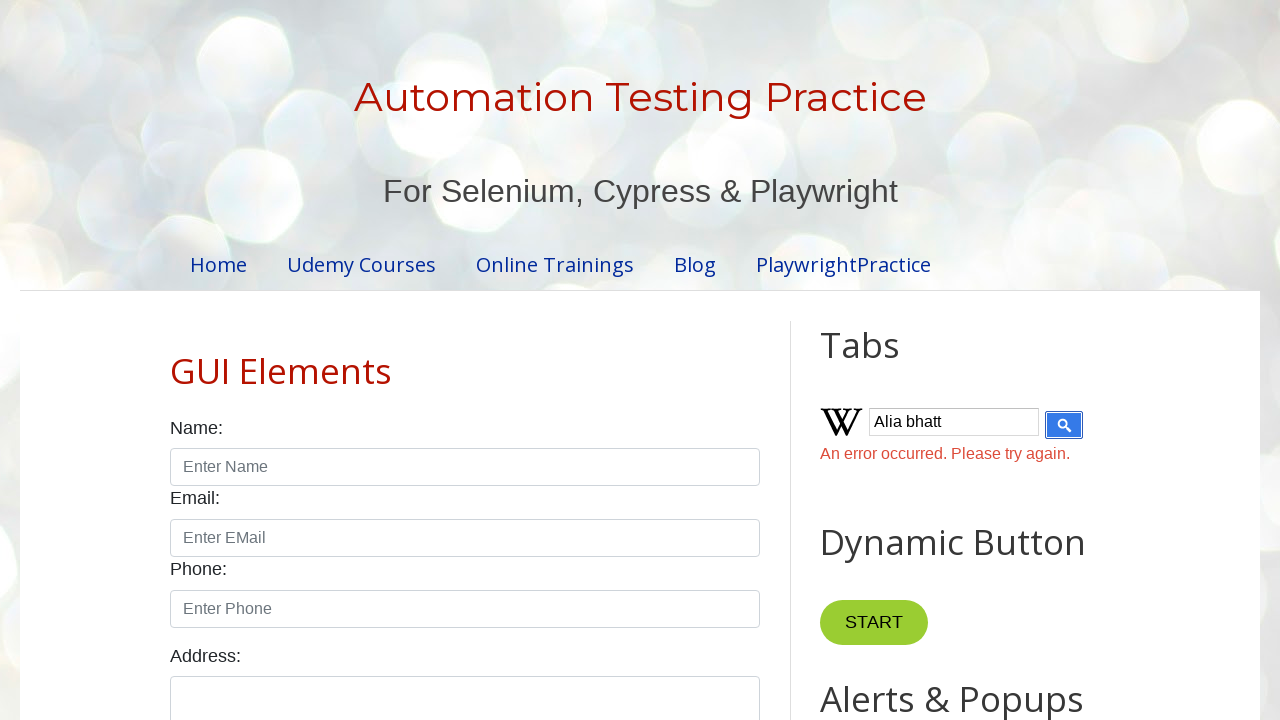

Flash effect iteration 23/50: Changed button background to black
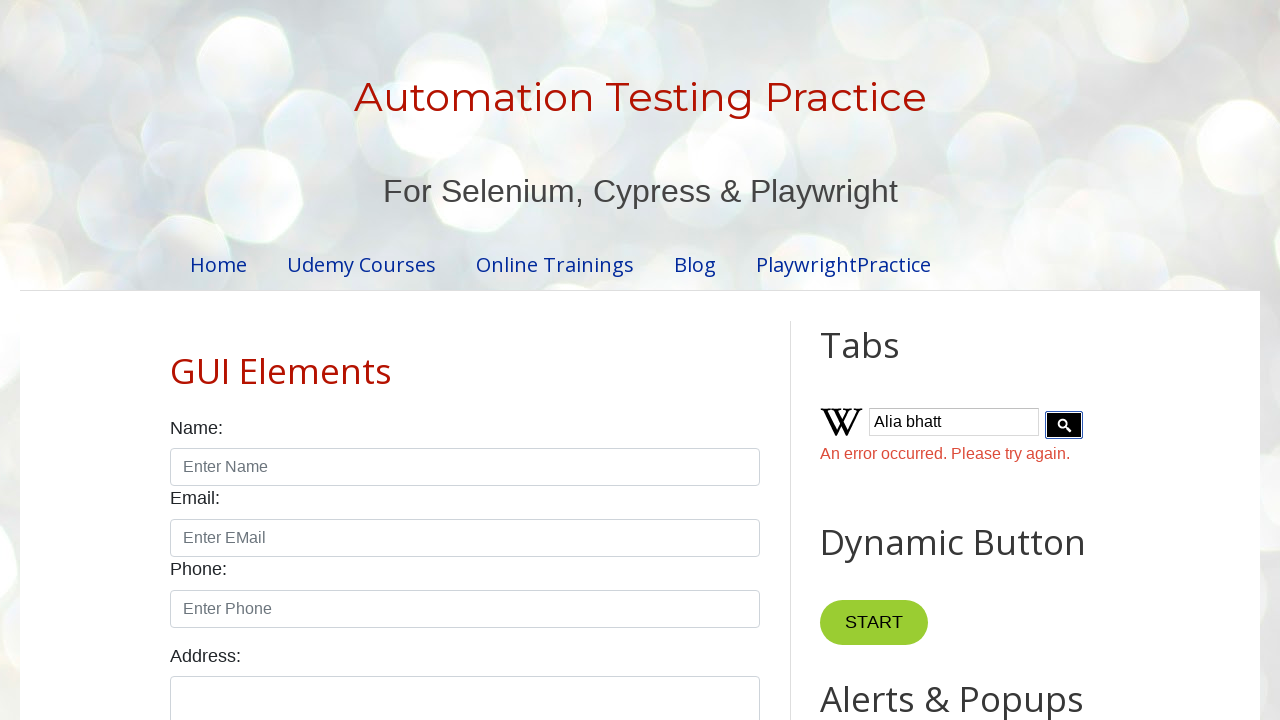

Flash effect iteration 23/50: Restored button background color
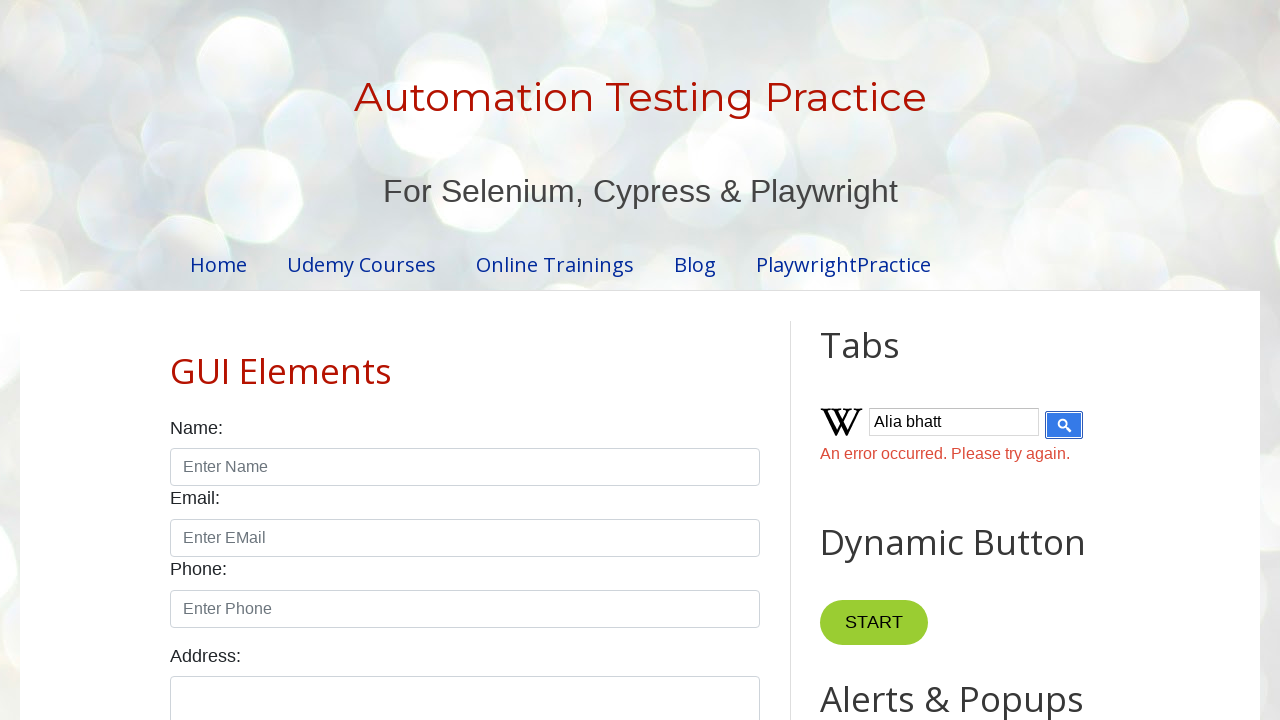

Flash effect iteration 24/50: Changed button background to black
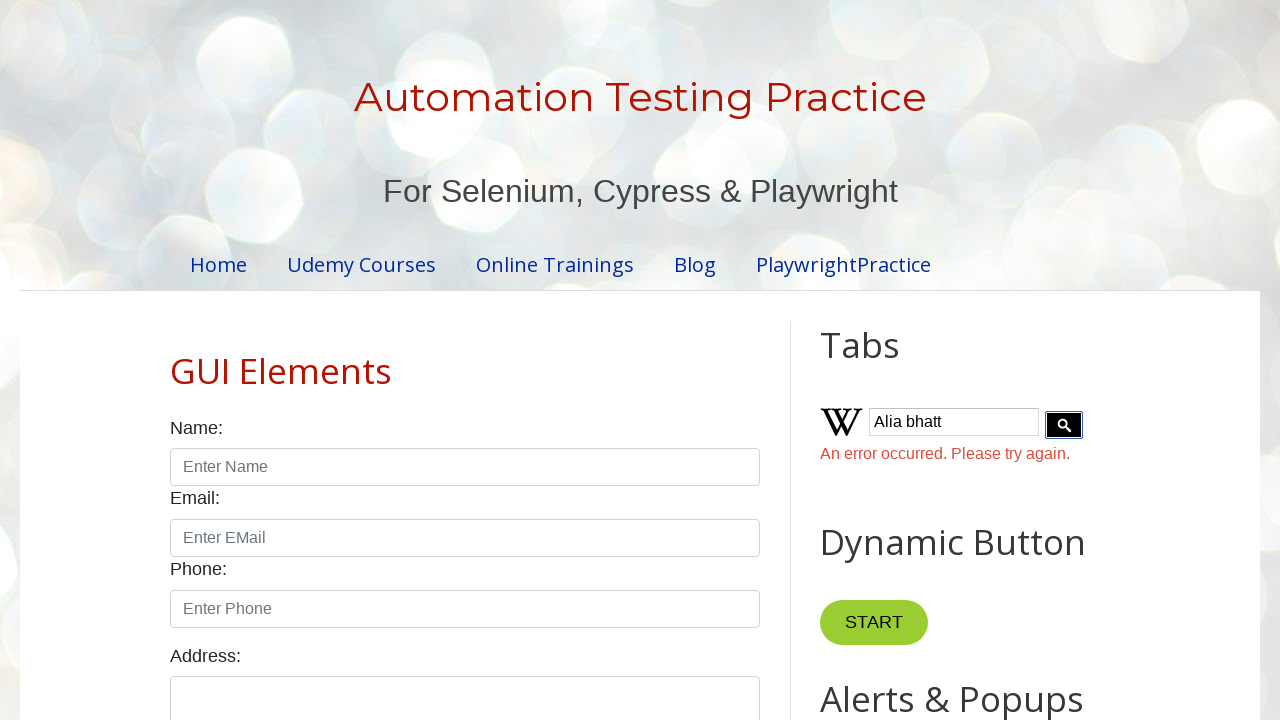

Flash effect iteration 24/50: Restored button background color
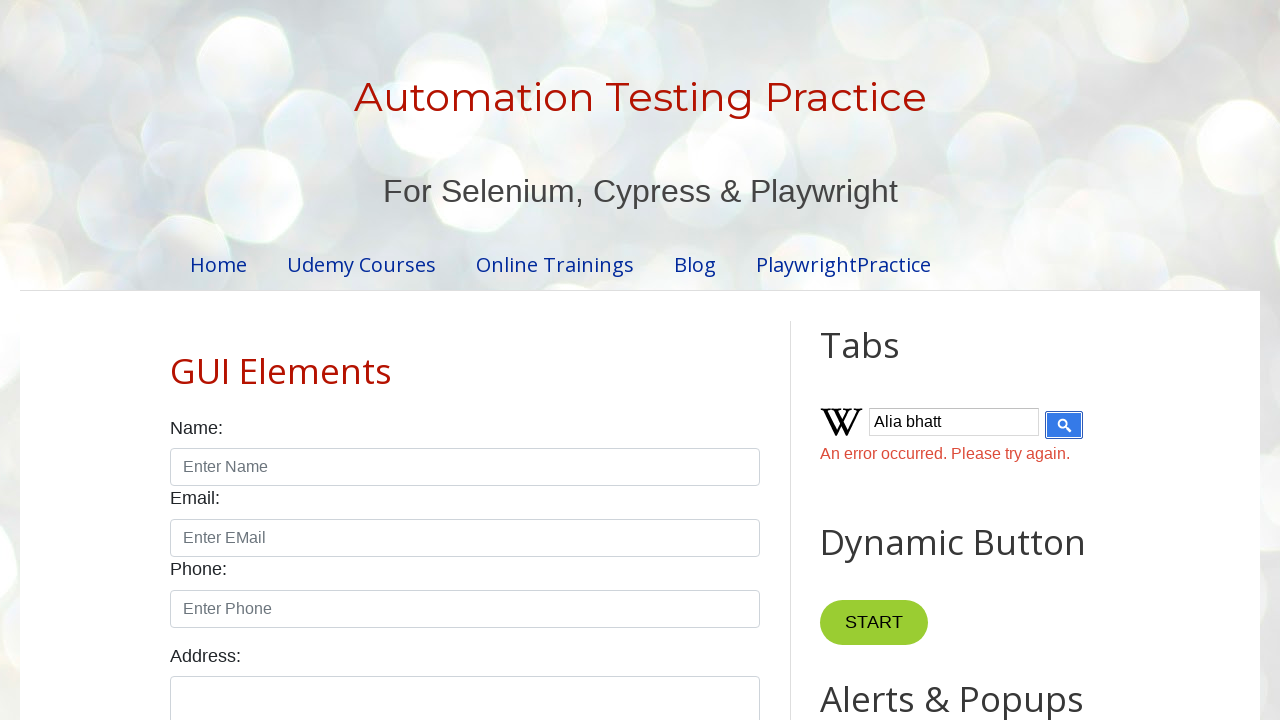

Flash effect iteration 25/50: Changed button background to black
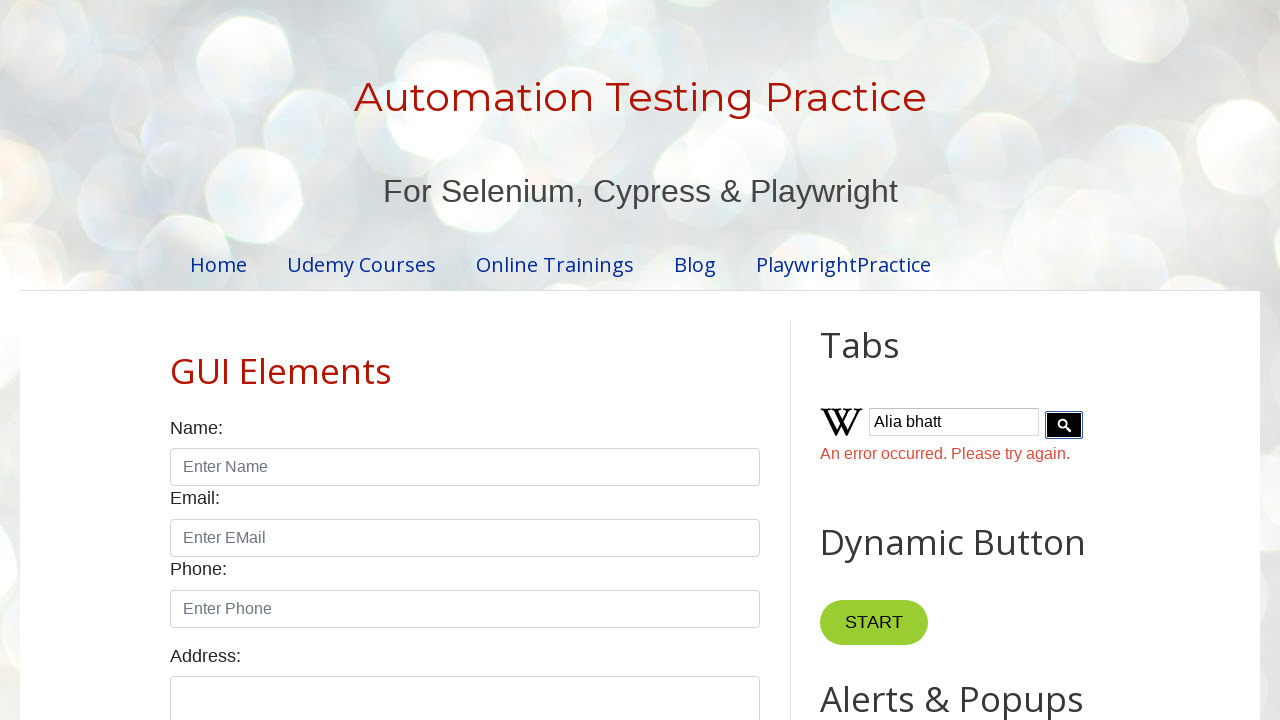

Flash effect iteration 25/50: Restored button background color
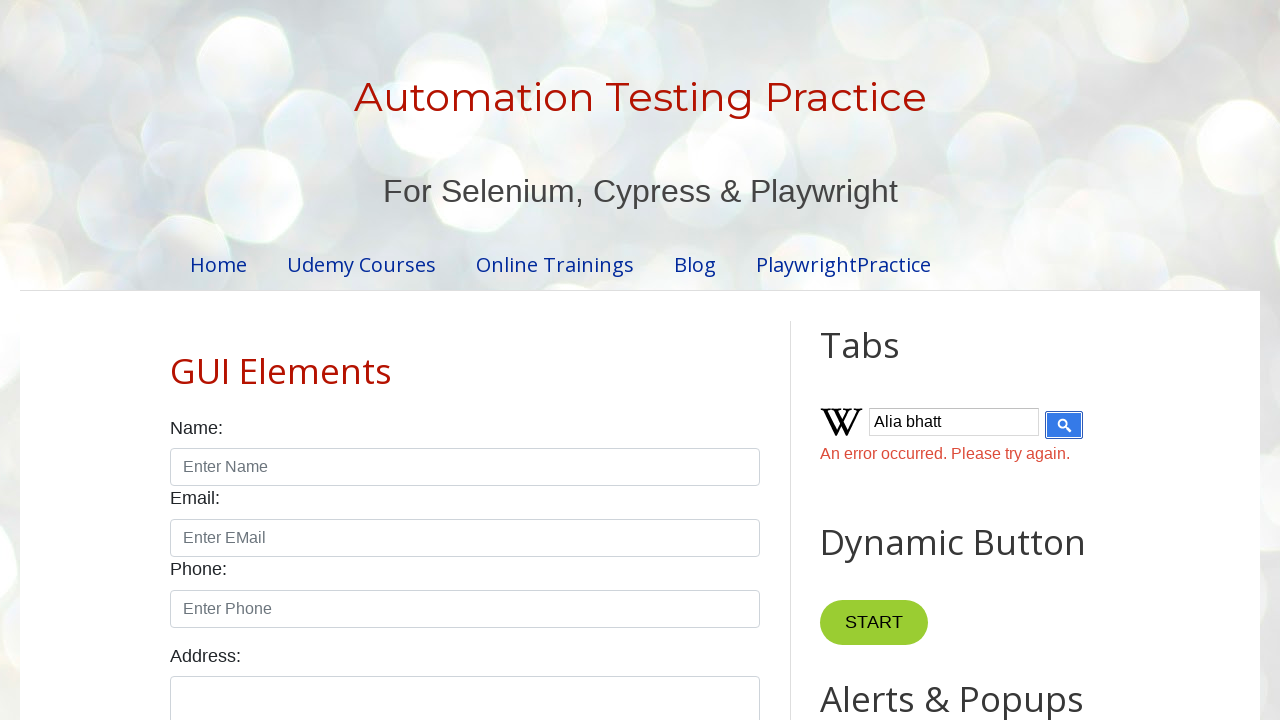

Flash effect iteration 26/50: Changed button background to black
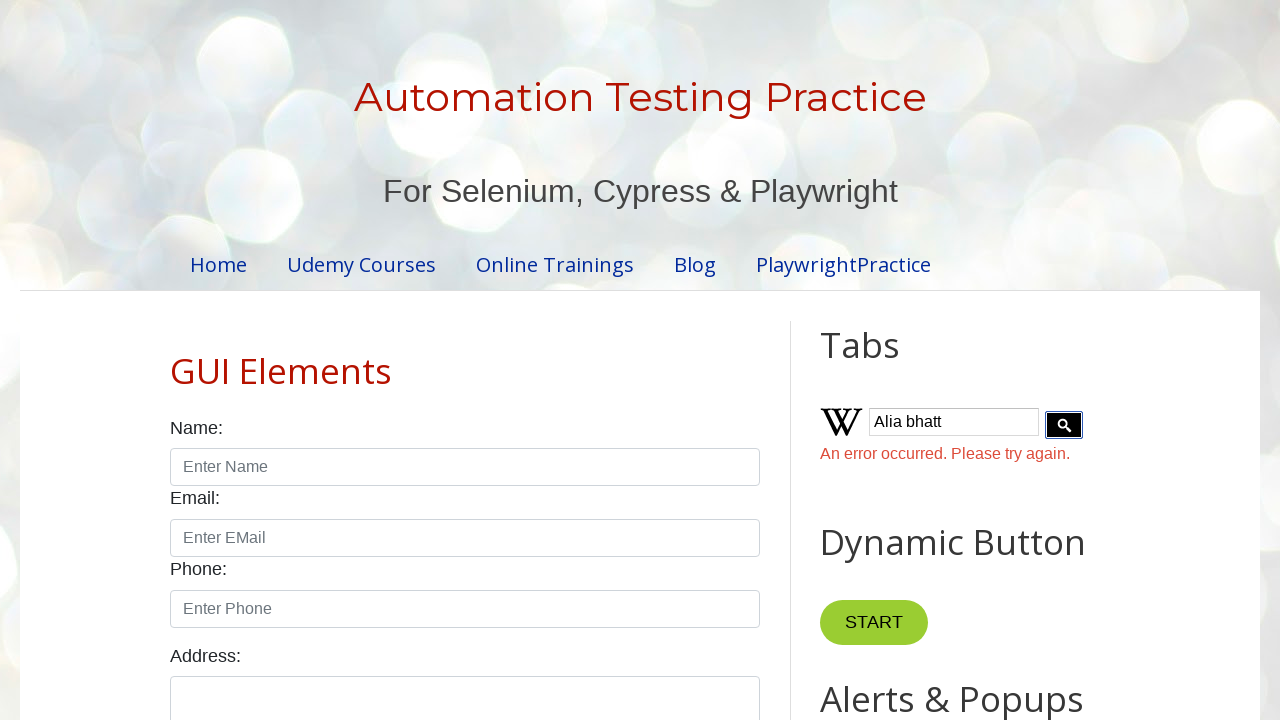

Flash effect iteration 26/50: Restored button background color
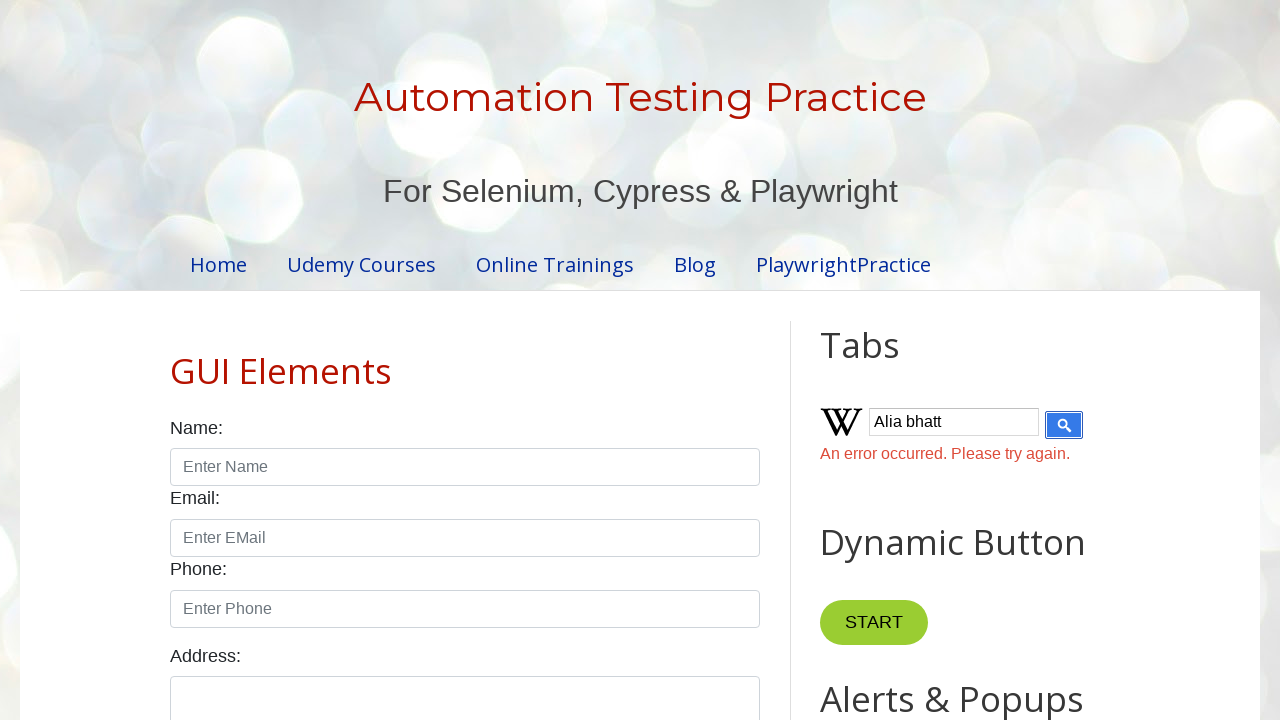

Flash effect iteration 27/50: Changed button background to black
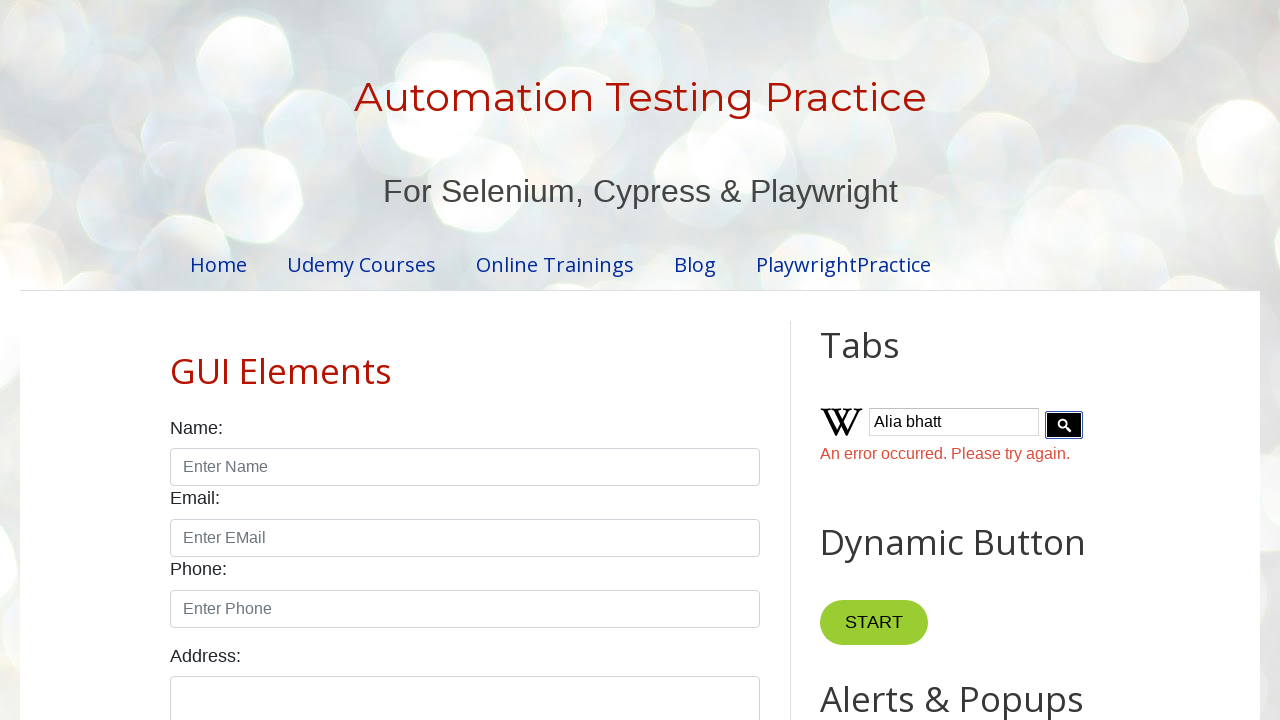

Flash effect iteration 27/50: Restored button background color
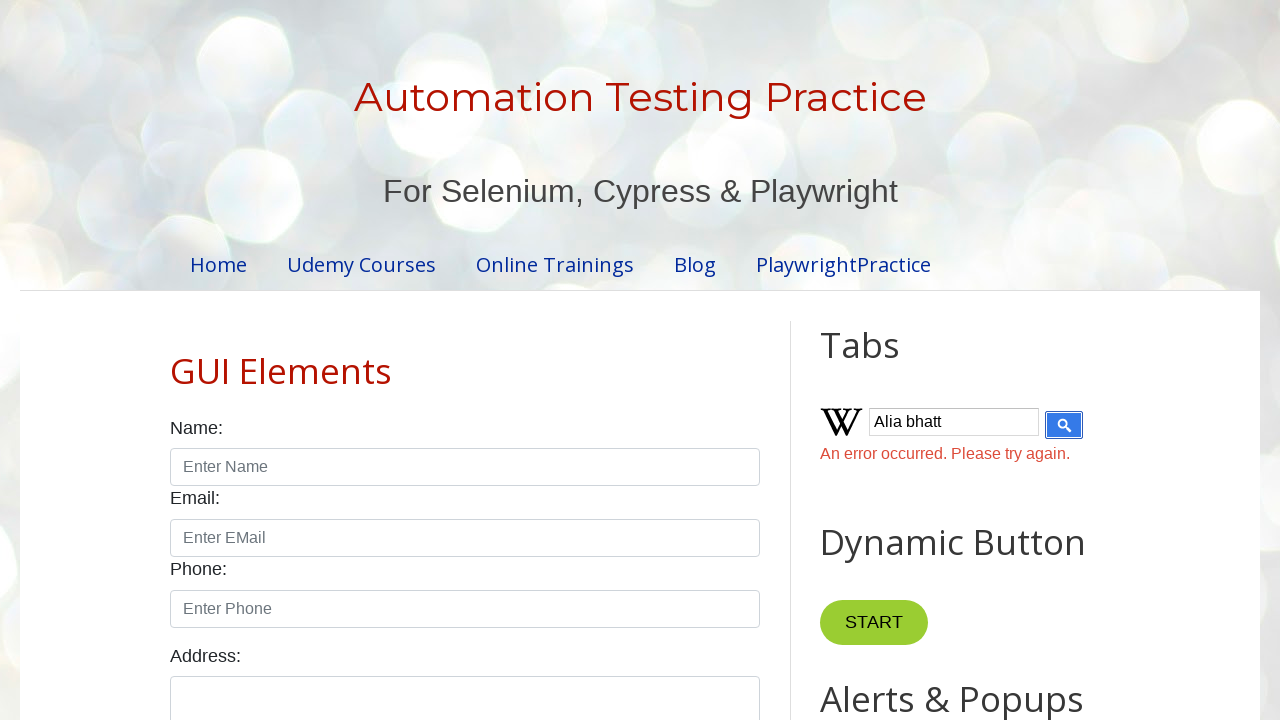

Flash effect iteration 28/50: Changed button background to black
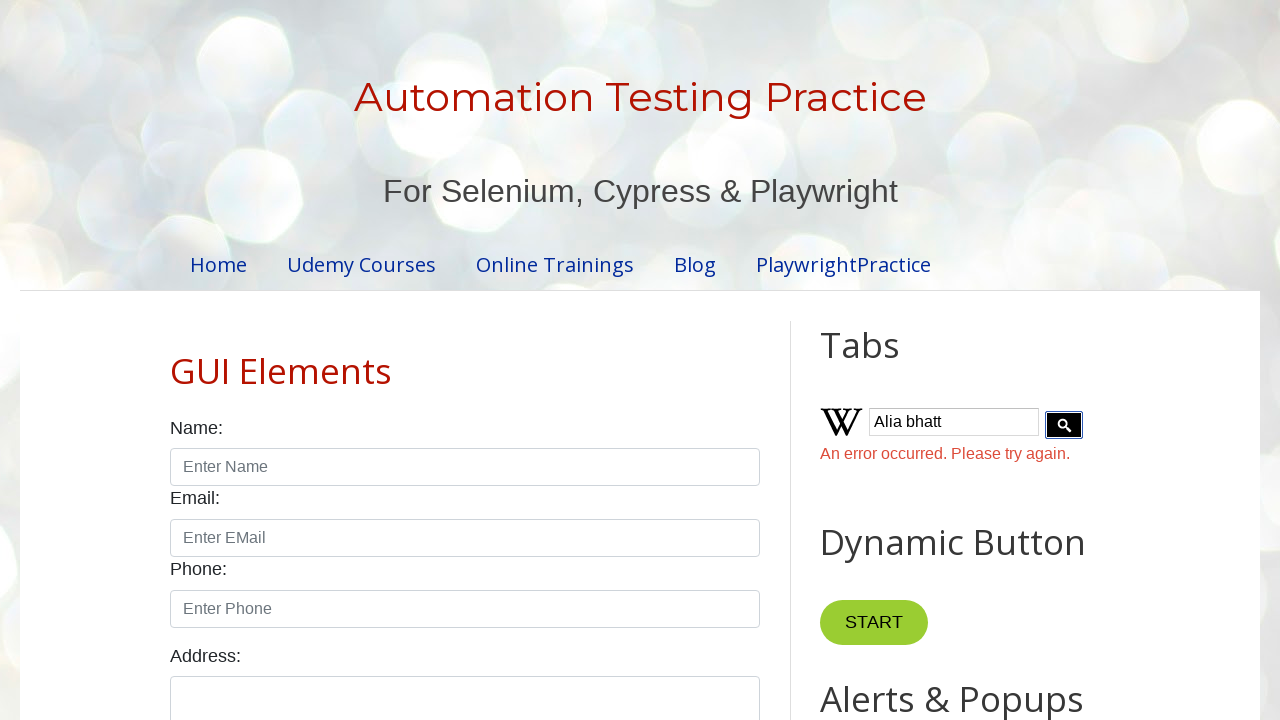

Flash effect iteration 28/50: Restored button background color
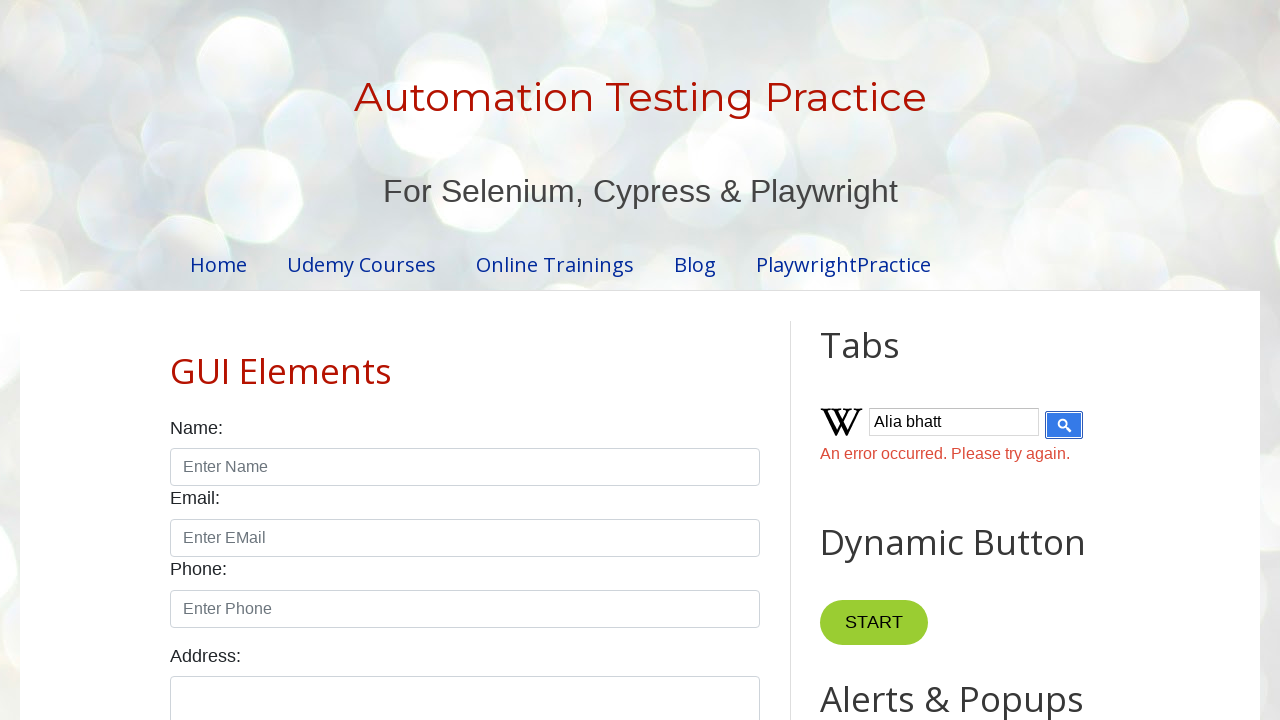

Flash effect iteration 29/50: Changed button background to black
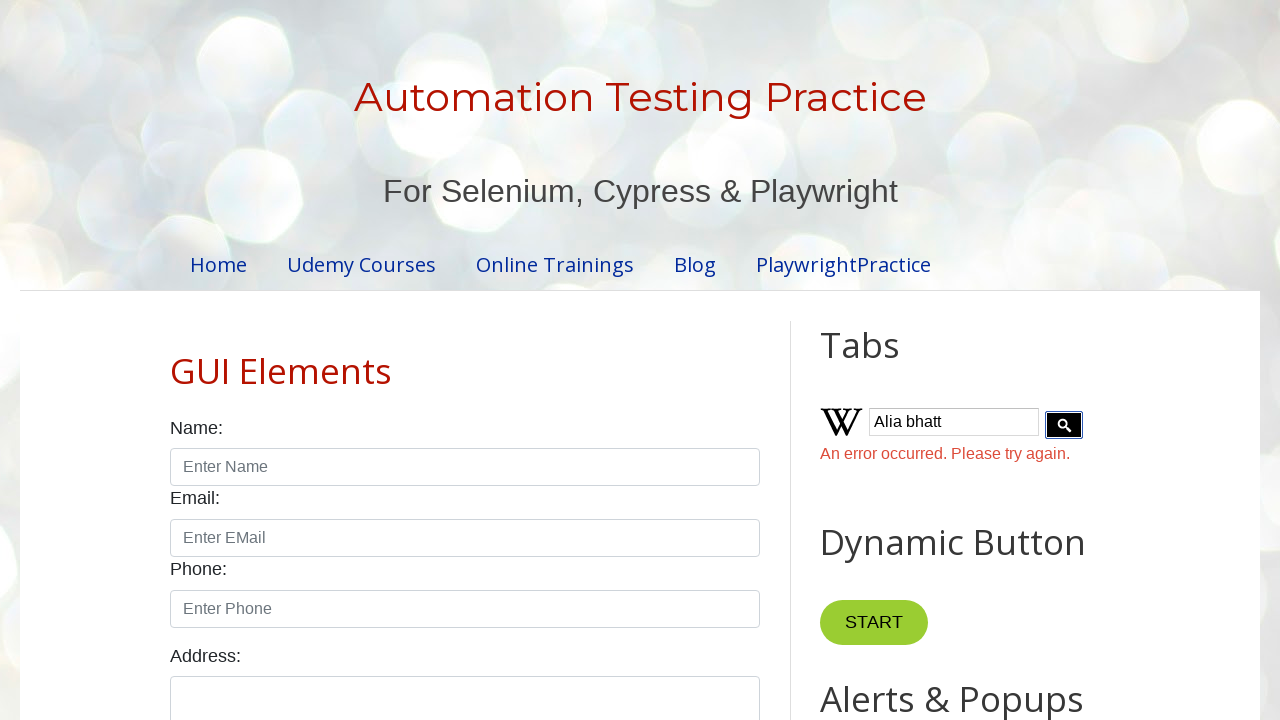

Flash effect iteration 29/50: Restored button background color
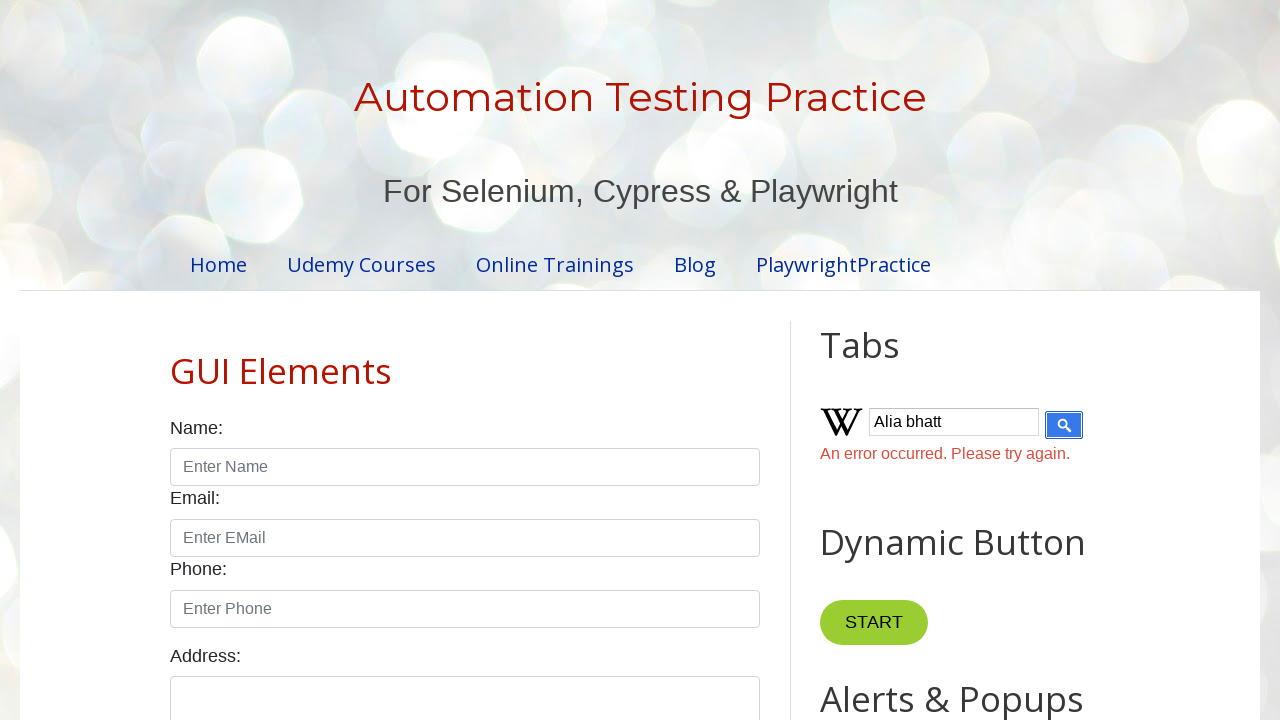

Flash effect iteration 30/50: Changed button background to black
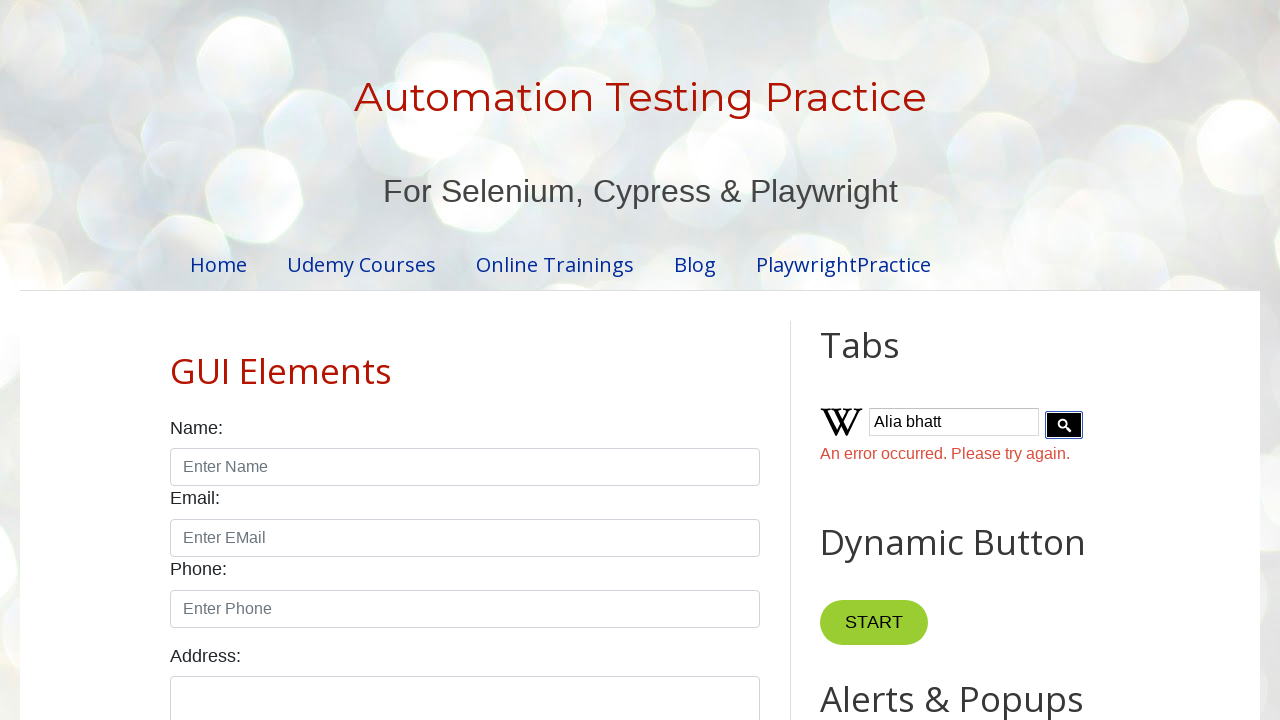

Flash effect iteration 30/50: Restored button background color
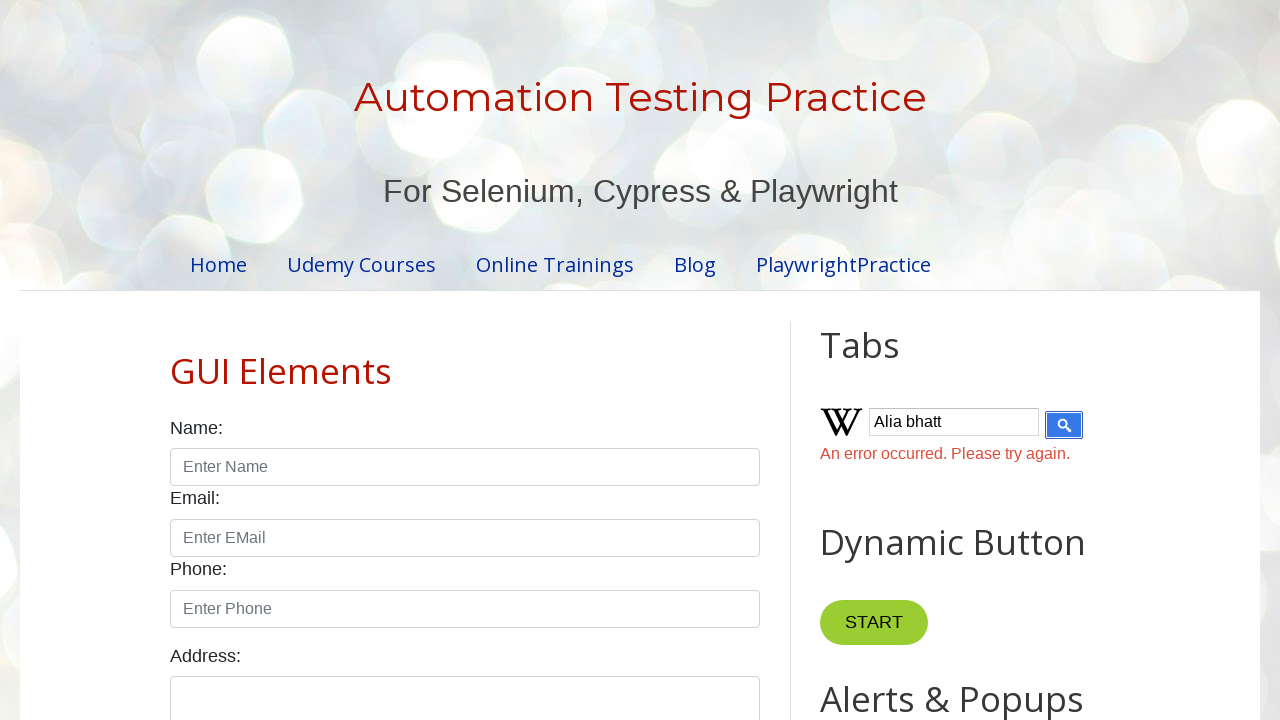

Flash effect iteration 31/50: Changed button background to black
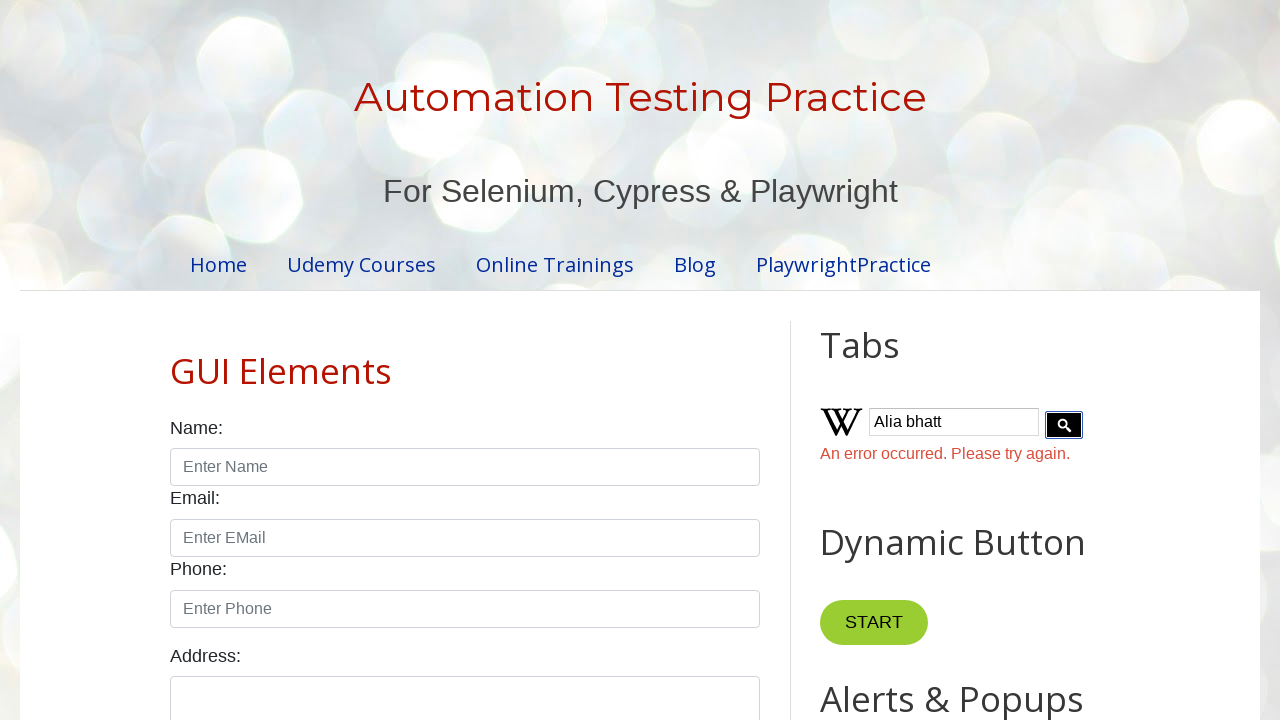

Flash effect iteration 31/50: Restored button background color
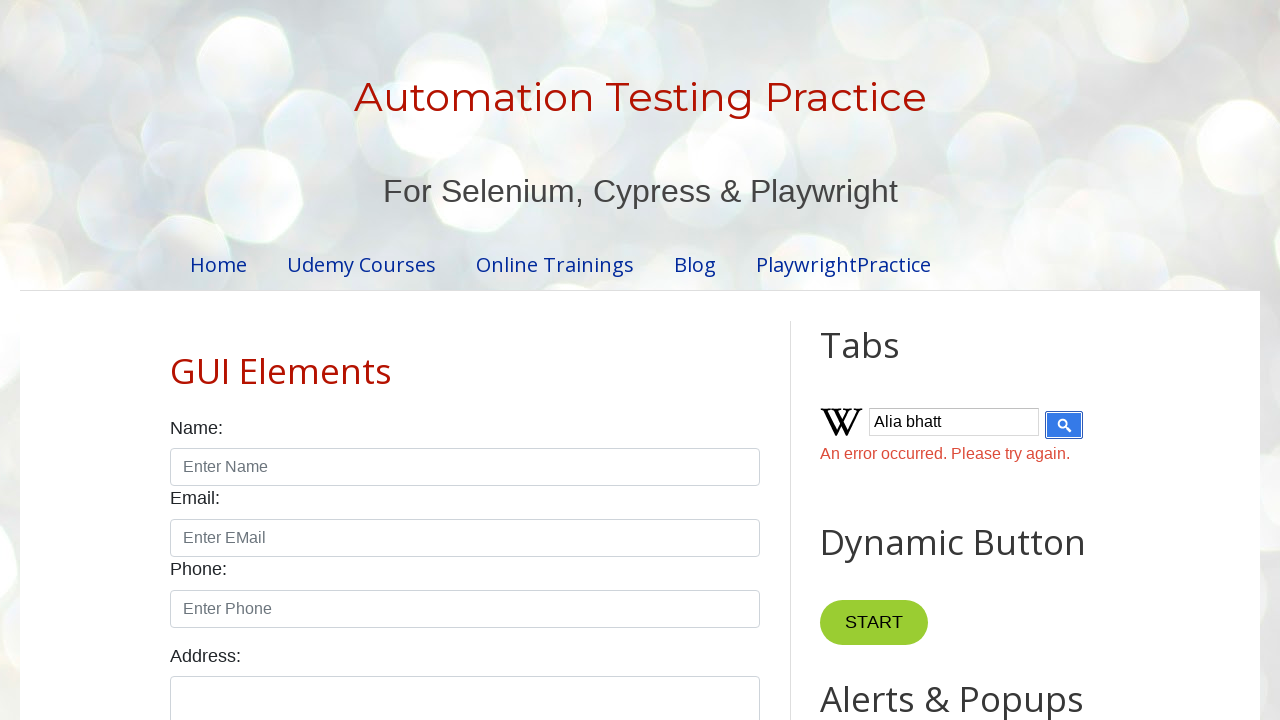

Flash effect iteration 32/50: Changed button background to black
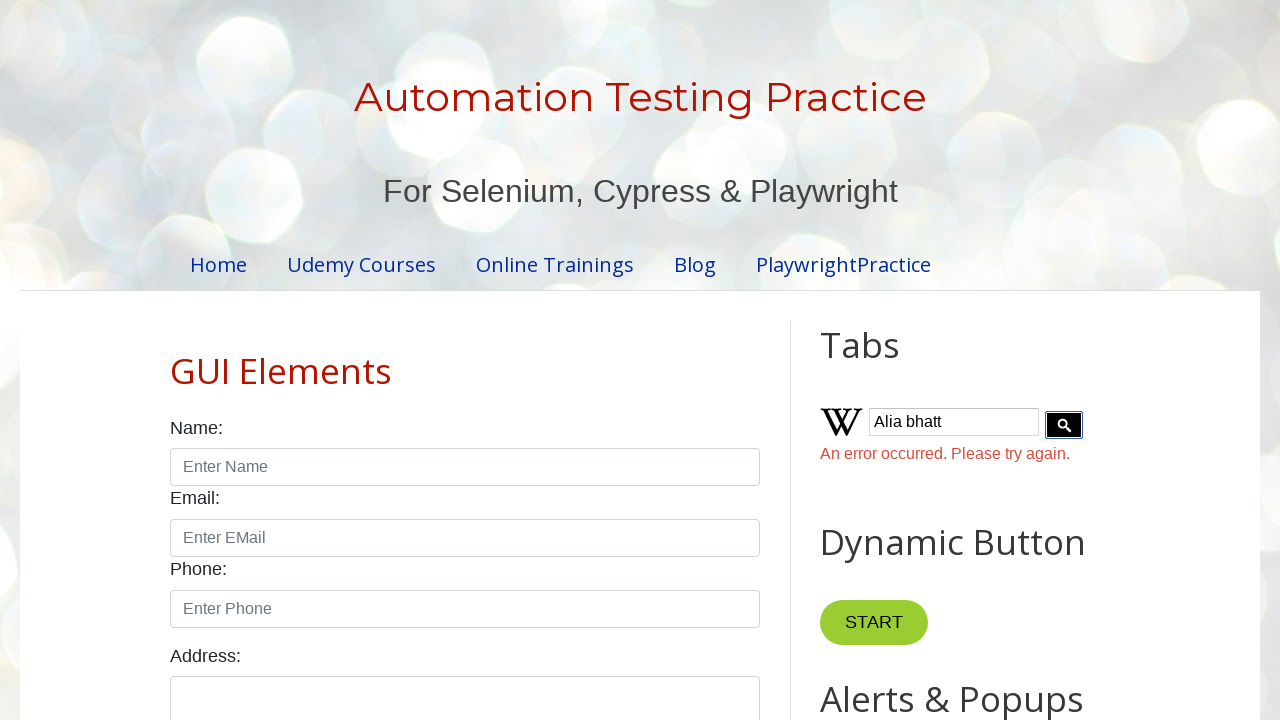

Flash effect iteration 32/50: Restored button background color
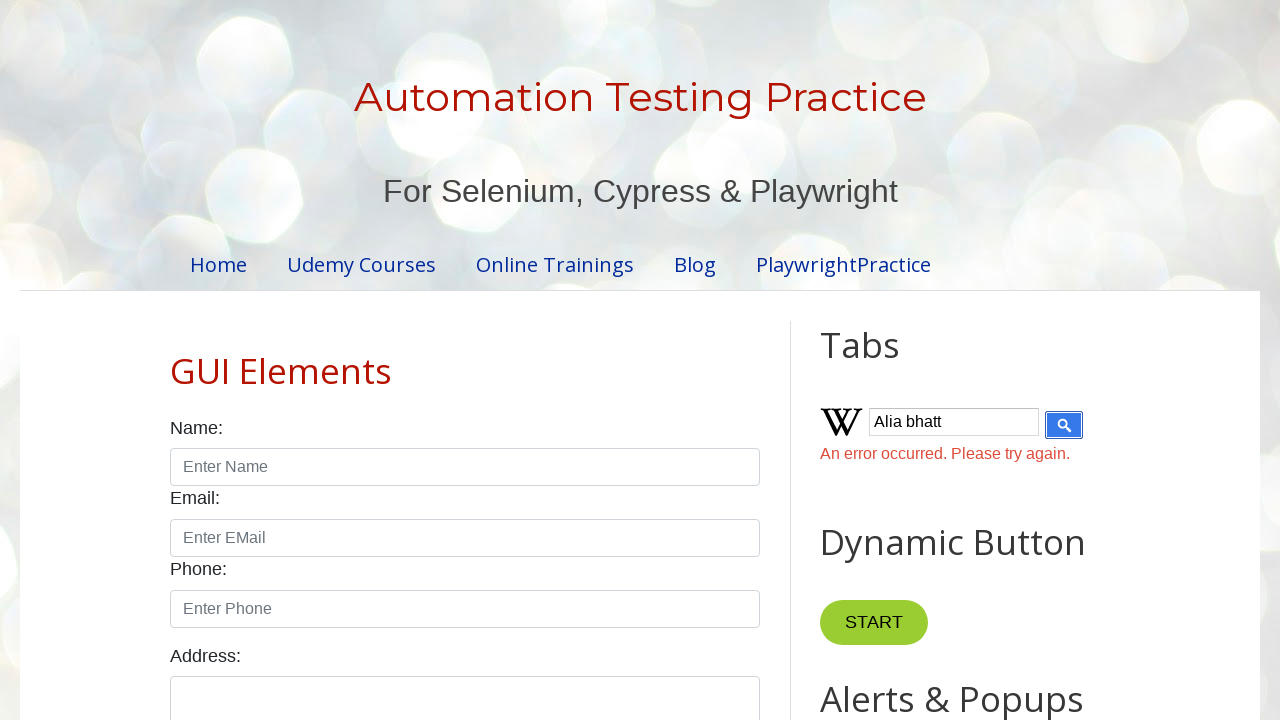

Flash effect iteration 33/50: Changed button background to black
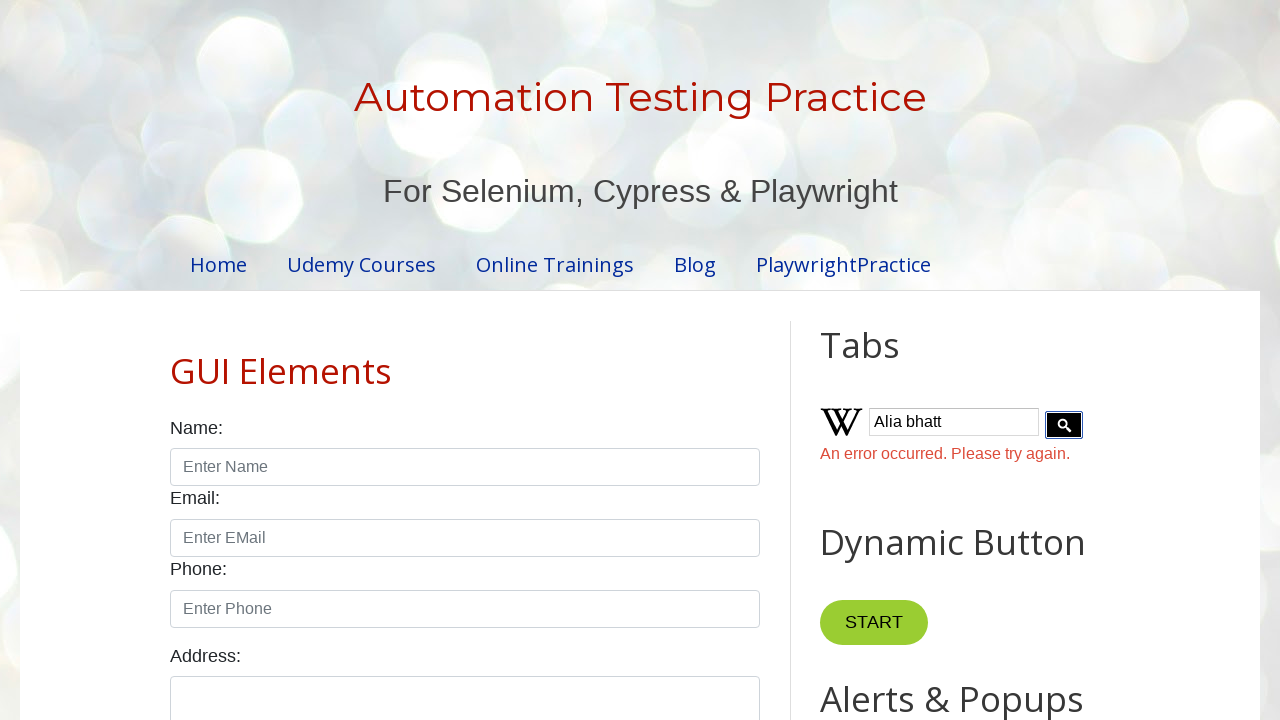

Flash effect iteration 33/50: Restored button background color
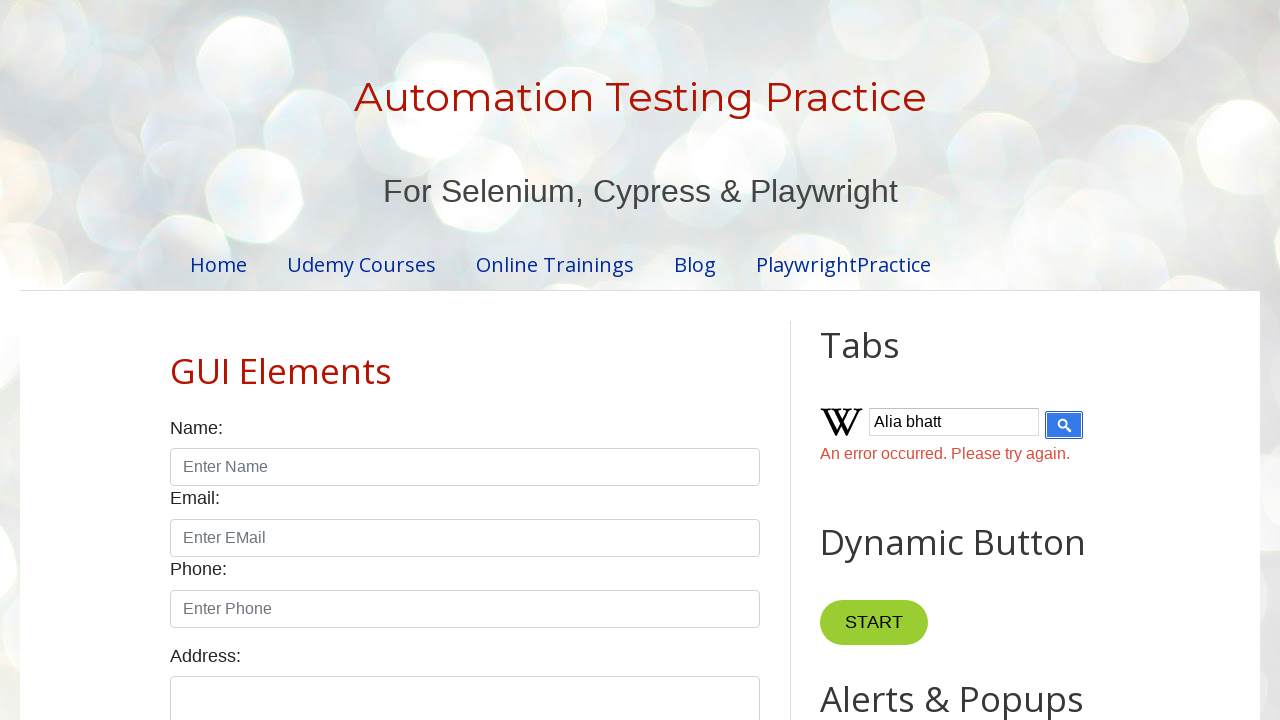

Flash effect iteration 34/50: Changed button background to black
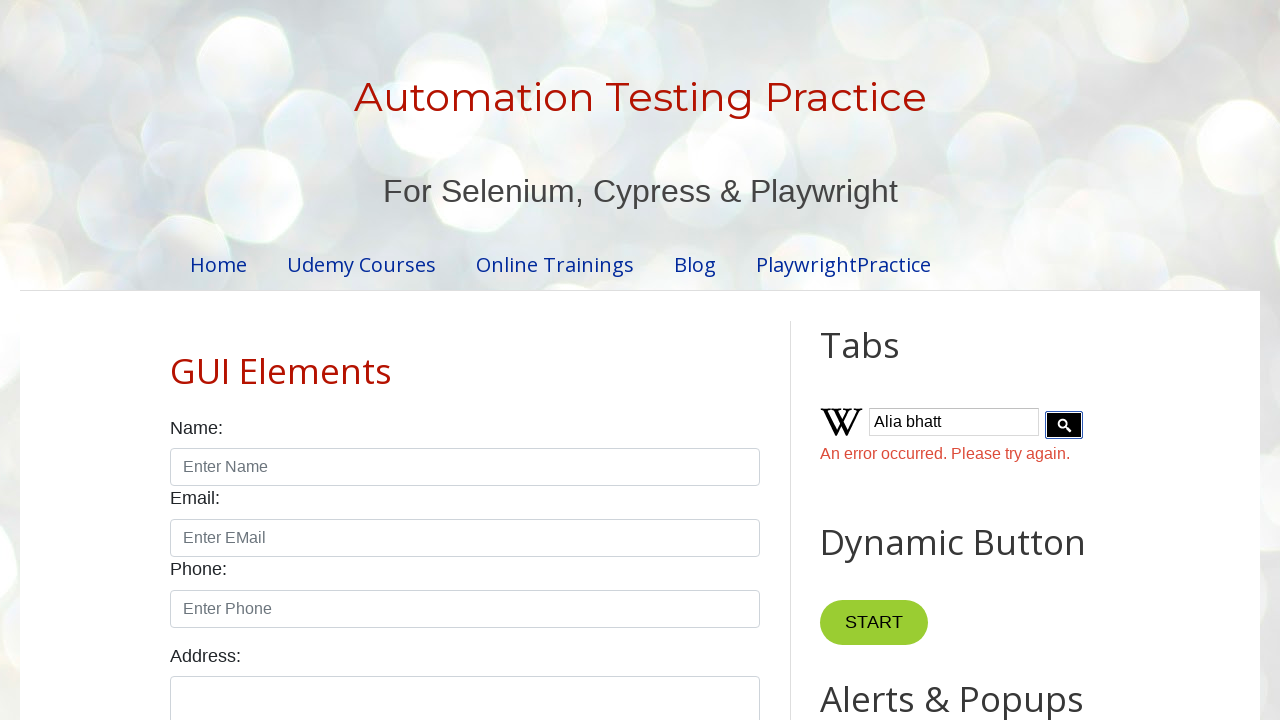

Flash effect iteration 34/50: Restored button background color
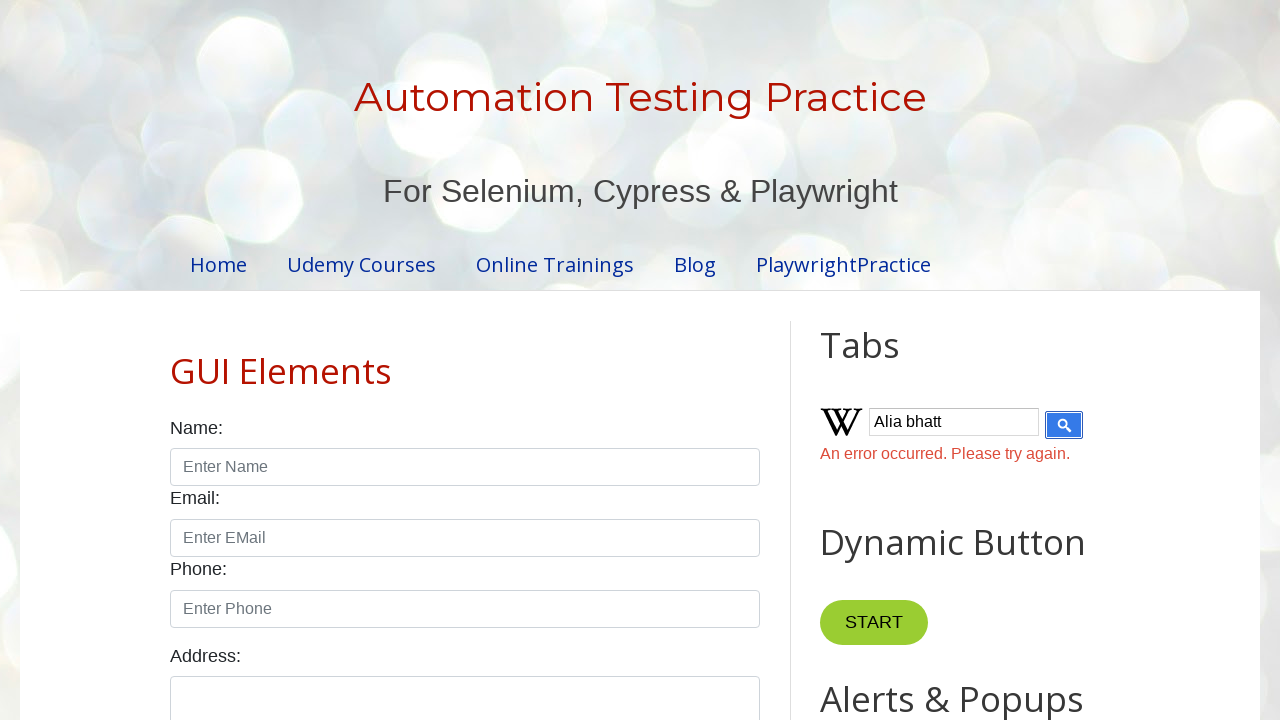

Flash effect iteration 35/50: Changed button background to black
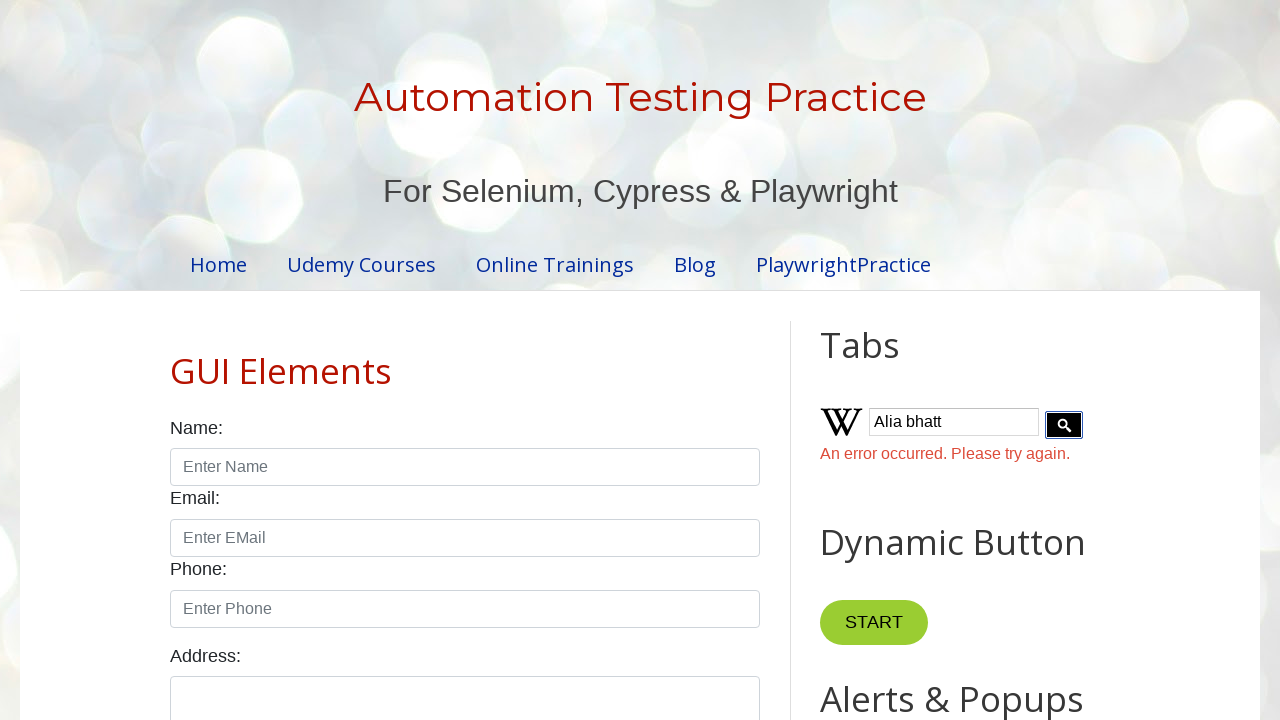

Flash effect iteration 35/50: Restored button background color
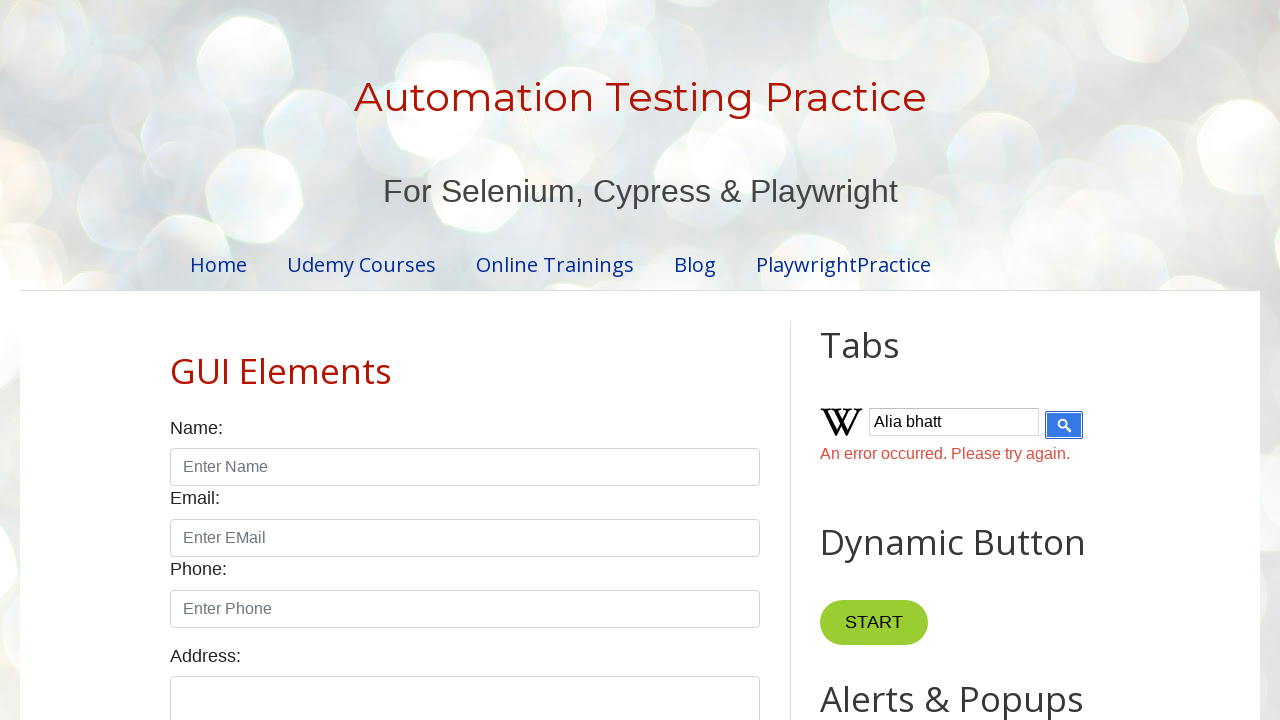

Flash effect iteration 36/50: Changed button background to black
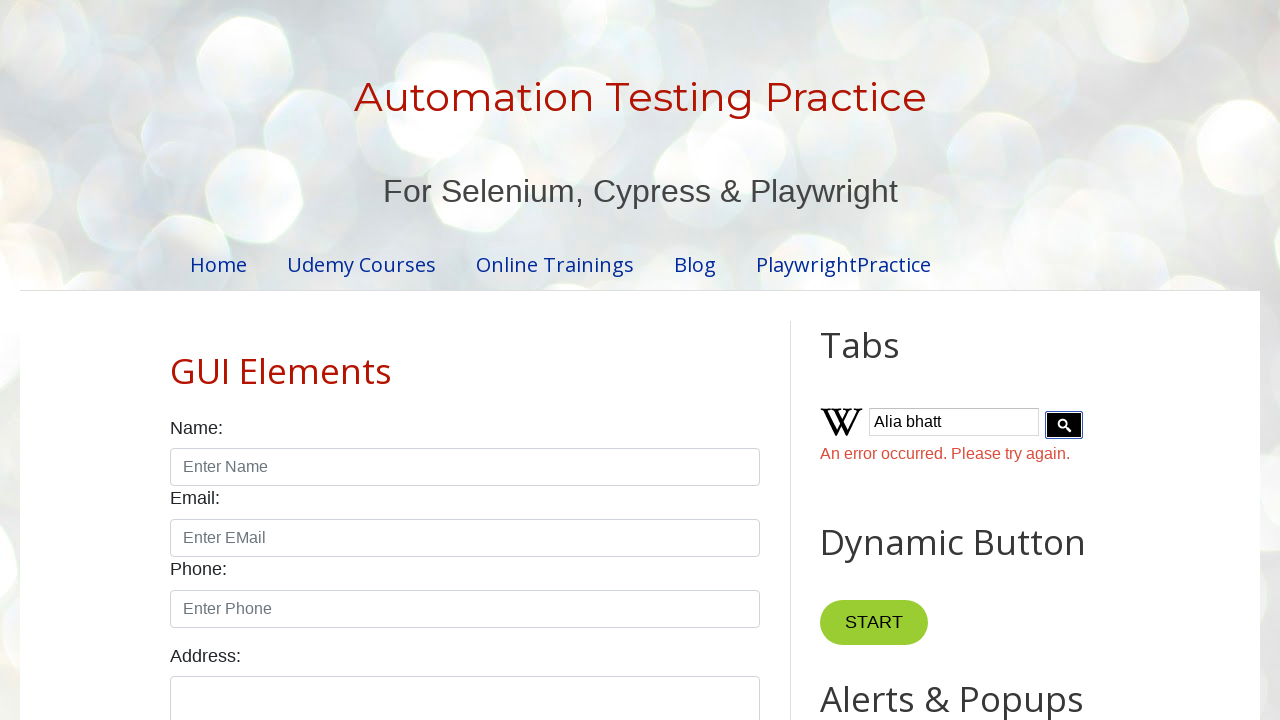

Flash effect iteration 36/50: Restored button background color
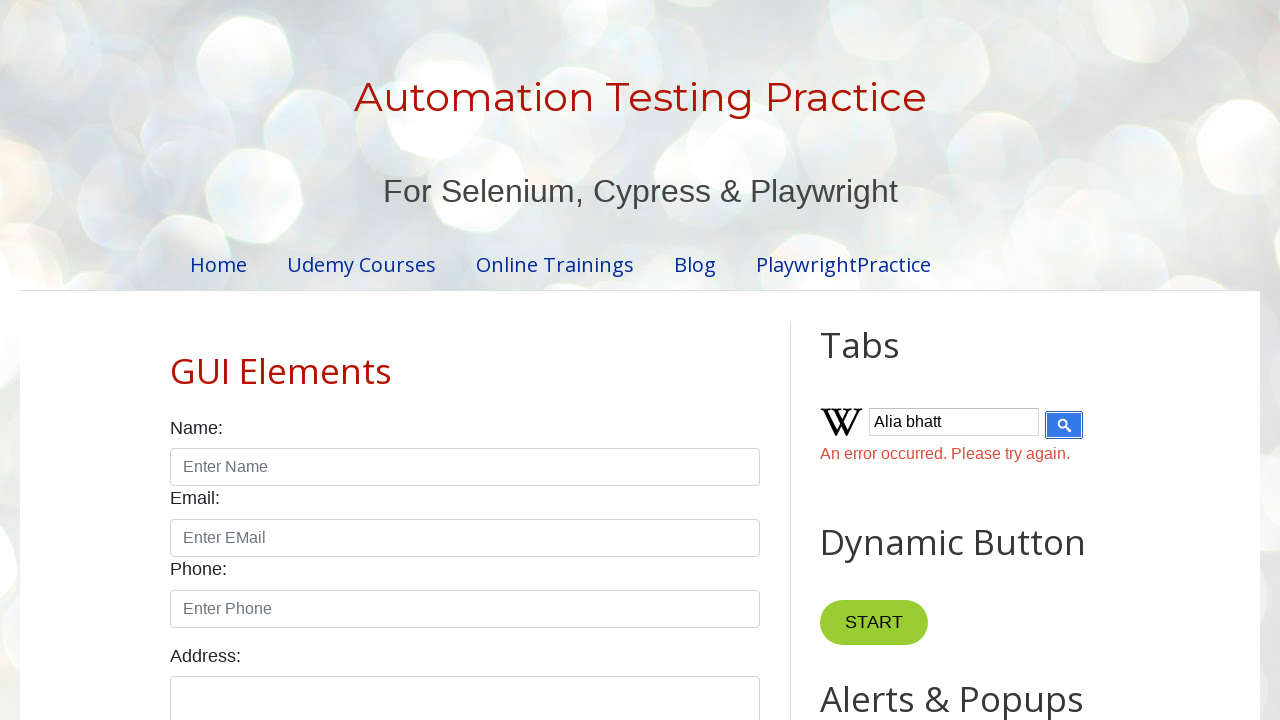

Flash effect iteration 37/50: Changed button background to black
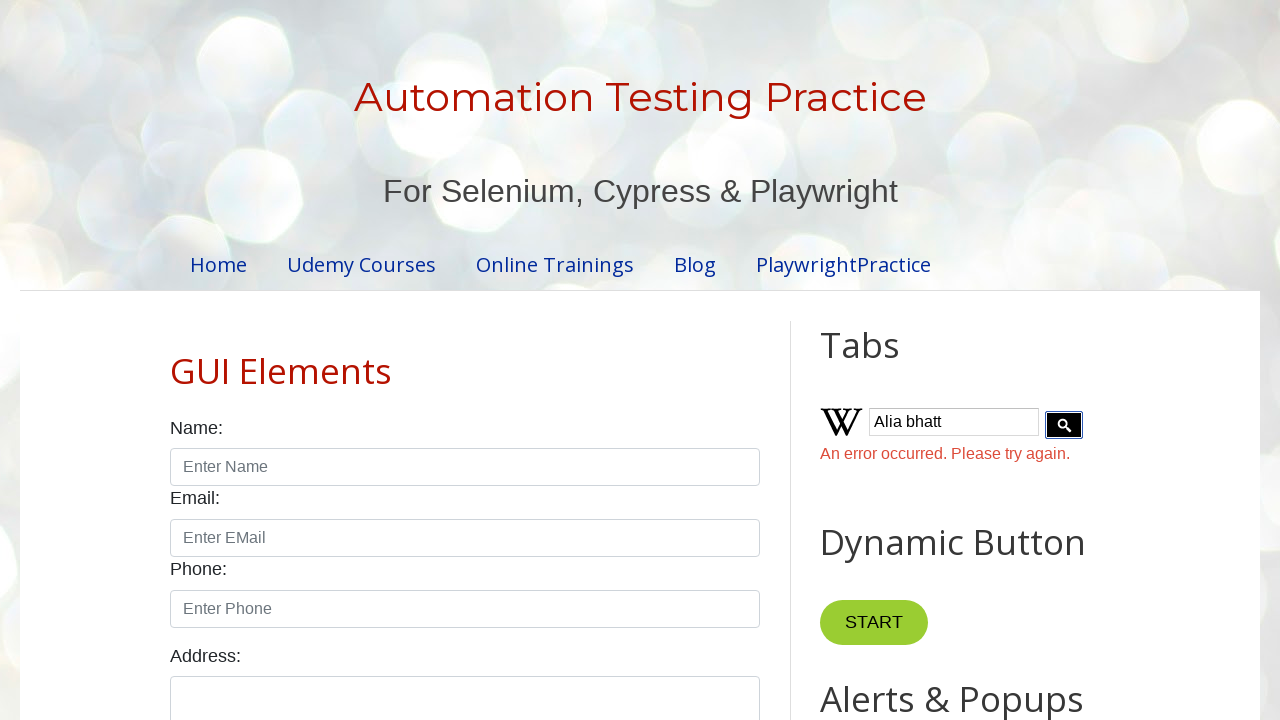

Flash effect iteration 37/50: Restored button background color
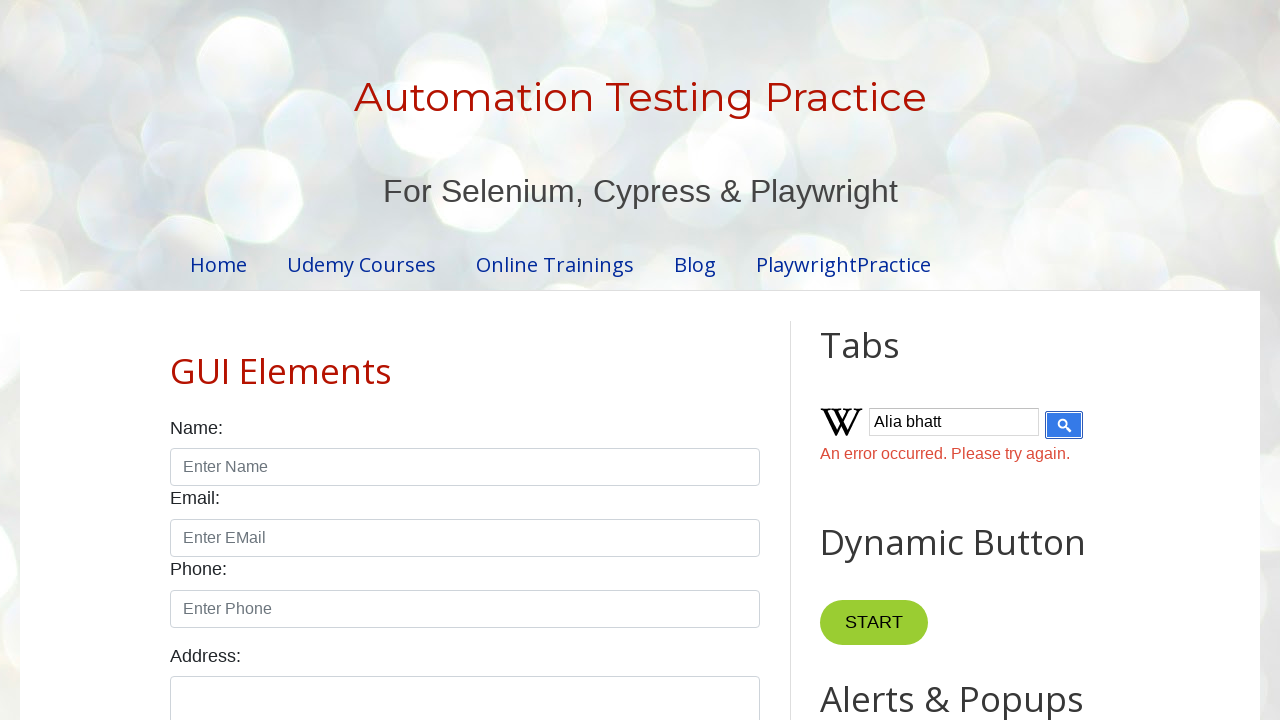

Flash effect iteration 38/50: Changed button background to black
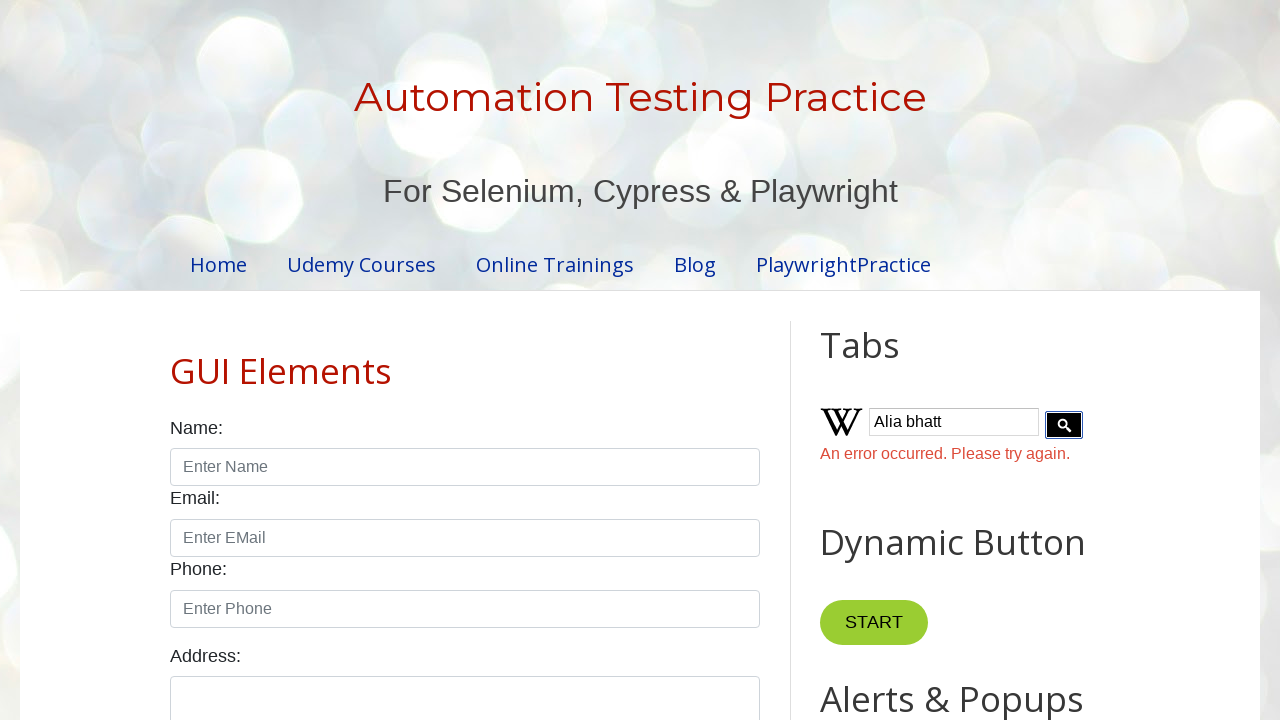

Flash effect iteration 38/50: Restored button background color
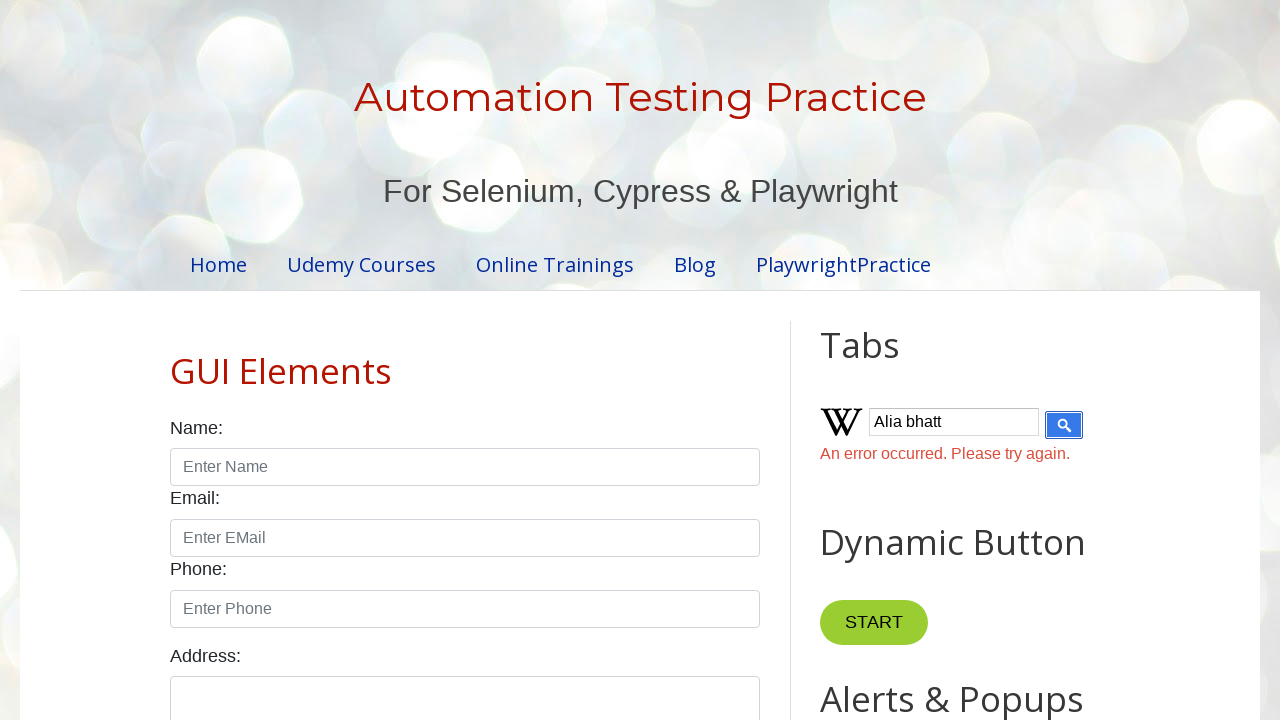

Flash effect iteration 39/50: Changed button background to black
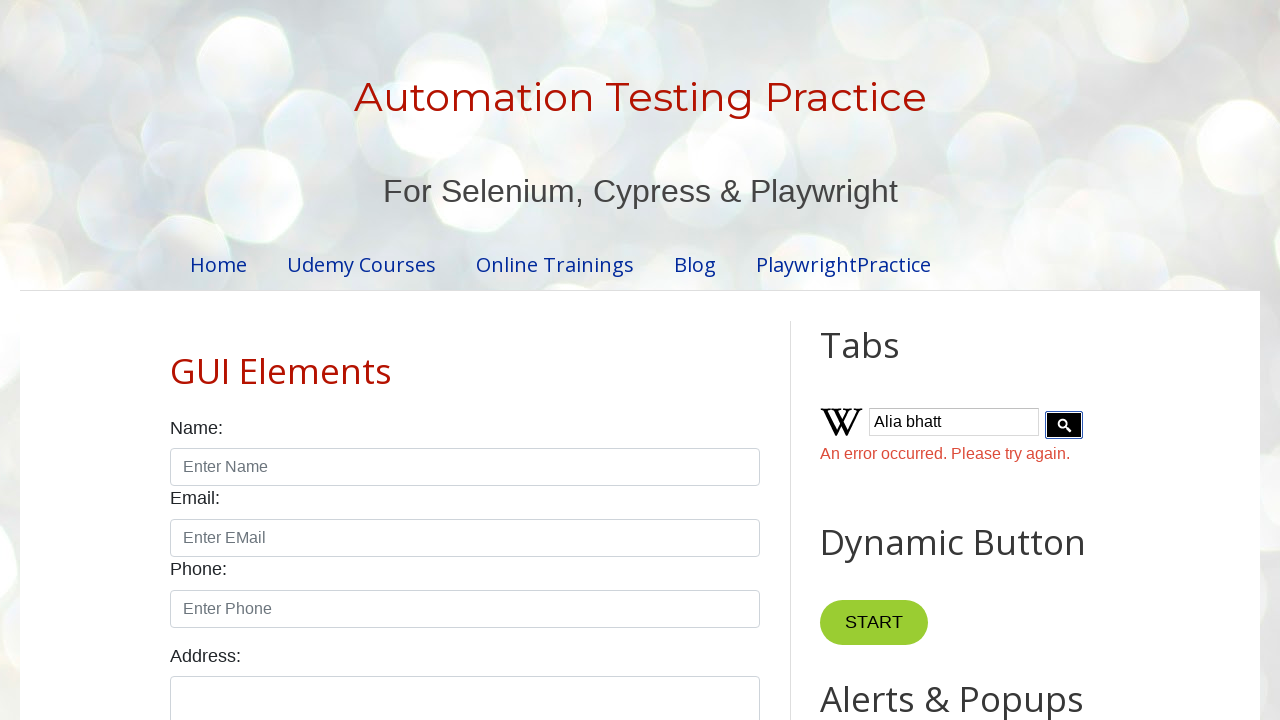

Flash effect iteration 39/50: Restored button background color
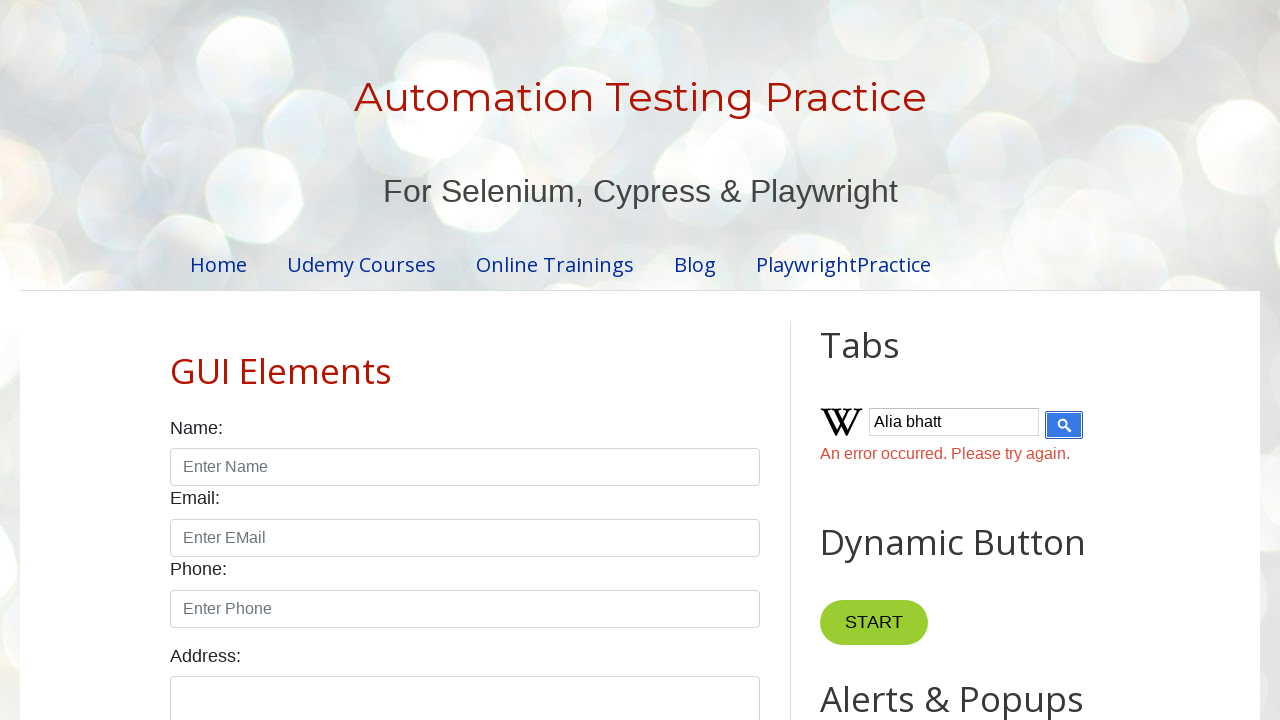

Flash effect iteration 40/50: Changed button background to black
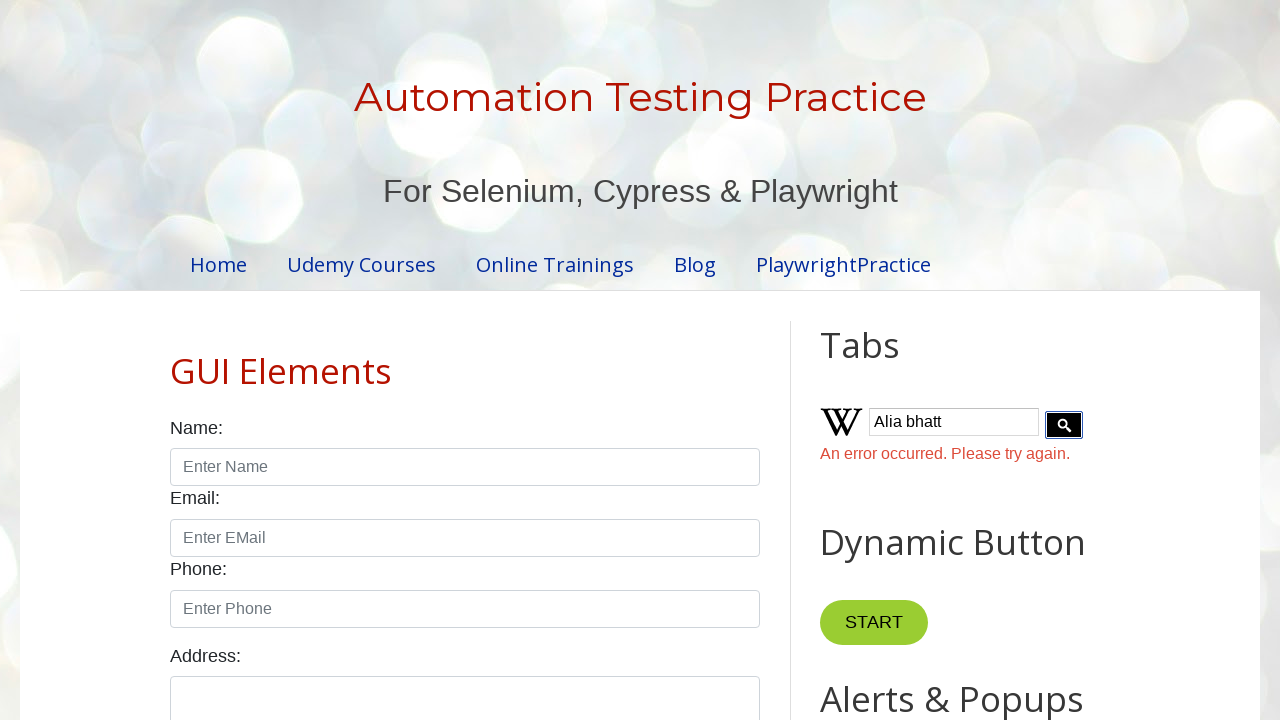

Flash effect iteration 40/50: Restored button background color
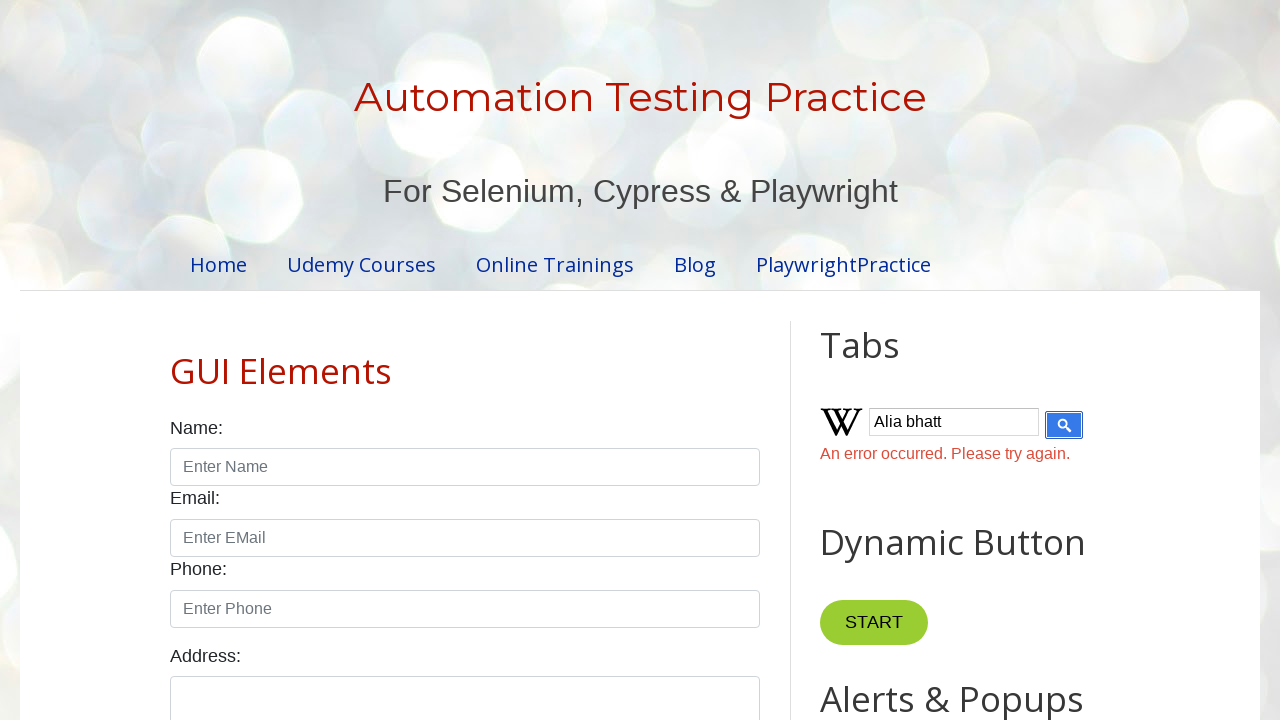

Flash effect iteration 41/50: Changed button background to black
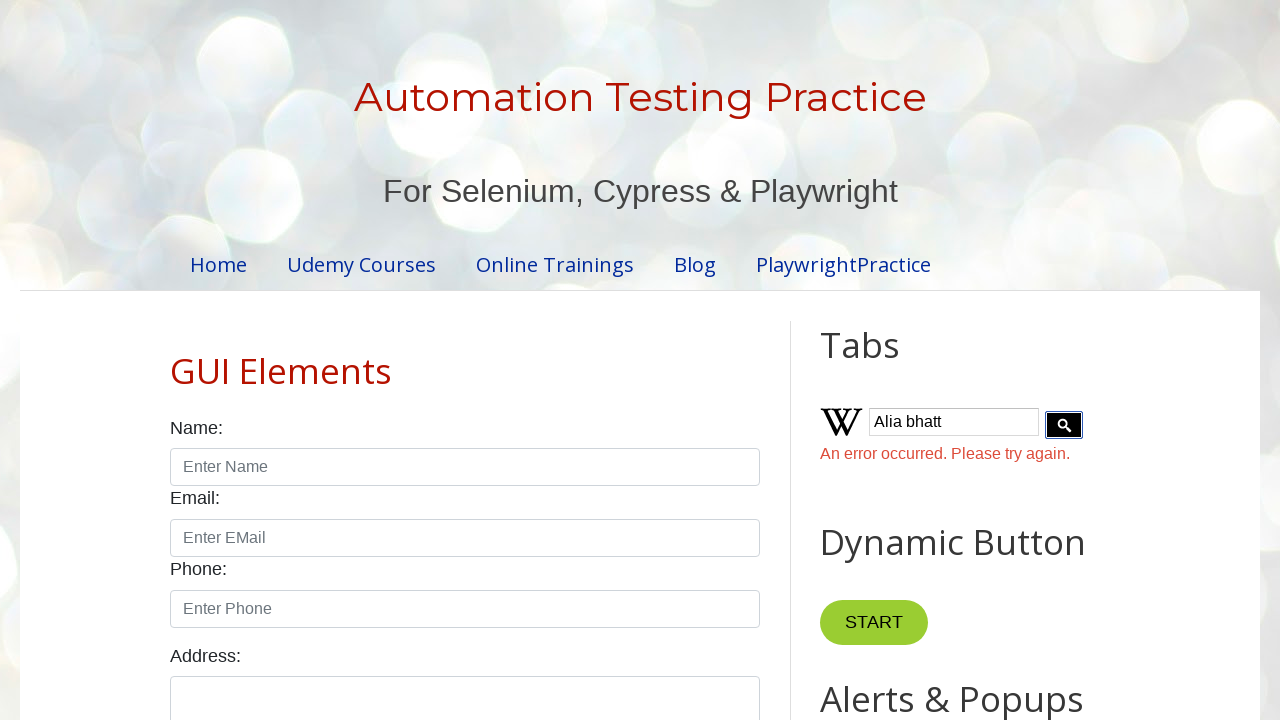

Flash effect iteration 41/50: Restored button background color
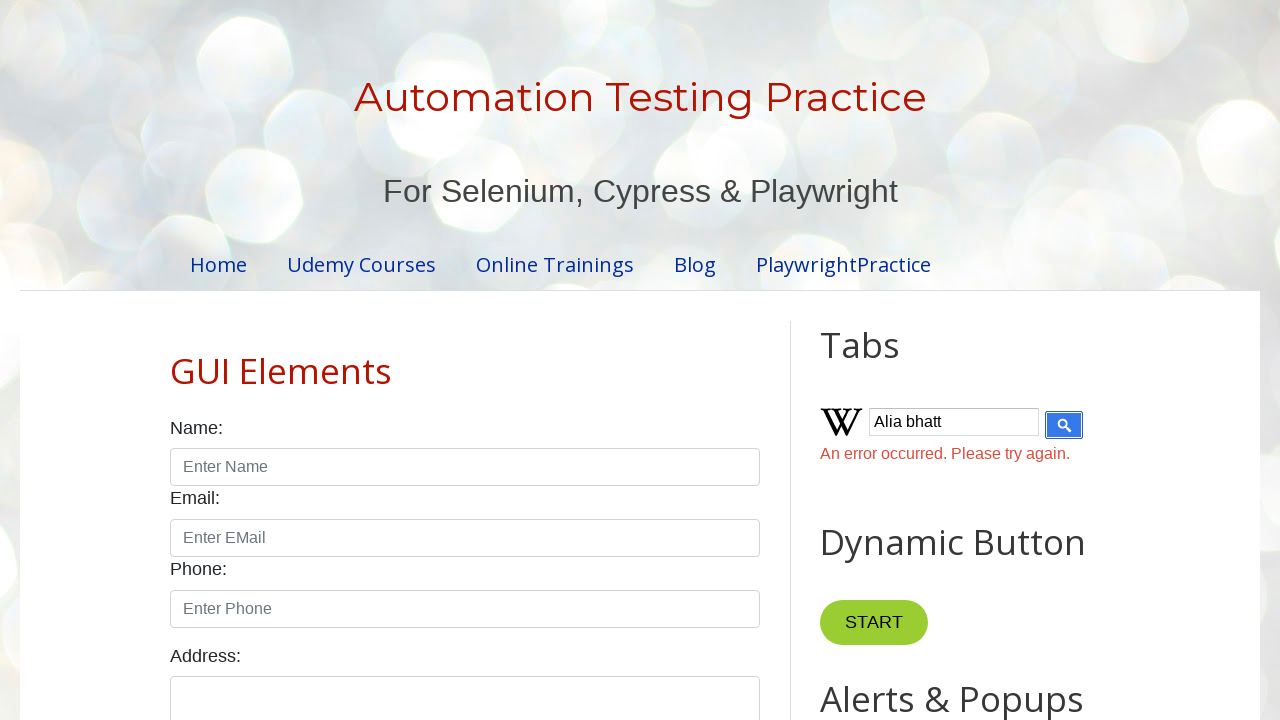

Flash effect iteration 42/50: Changed button background to black
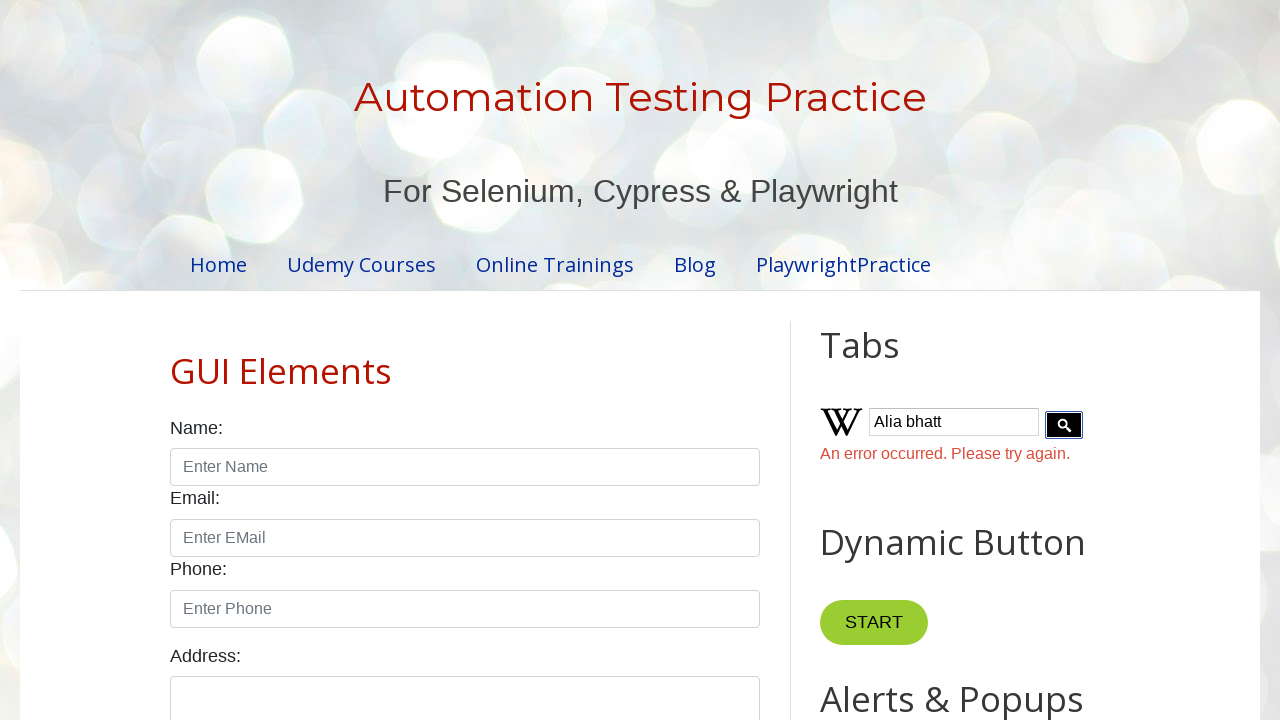

Flash effect iteration 42/50: Restored button background color
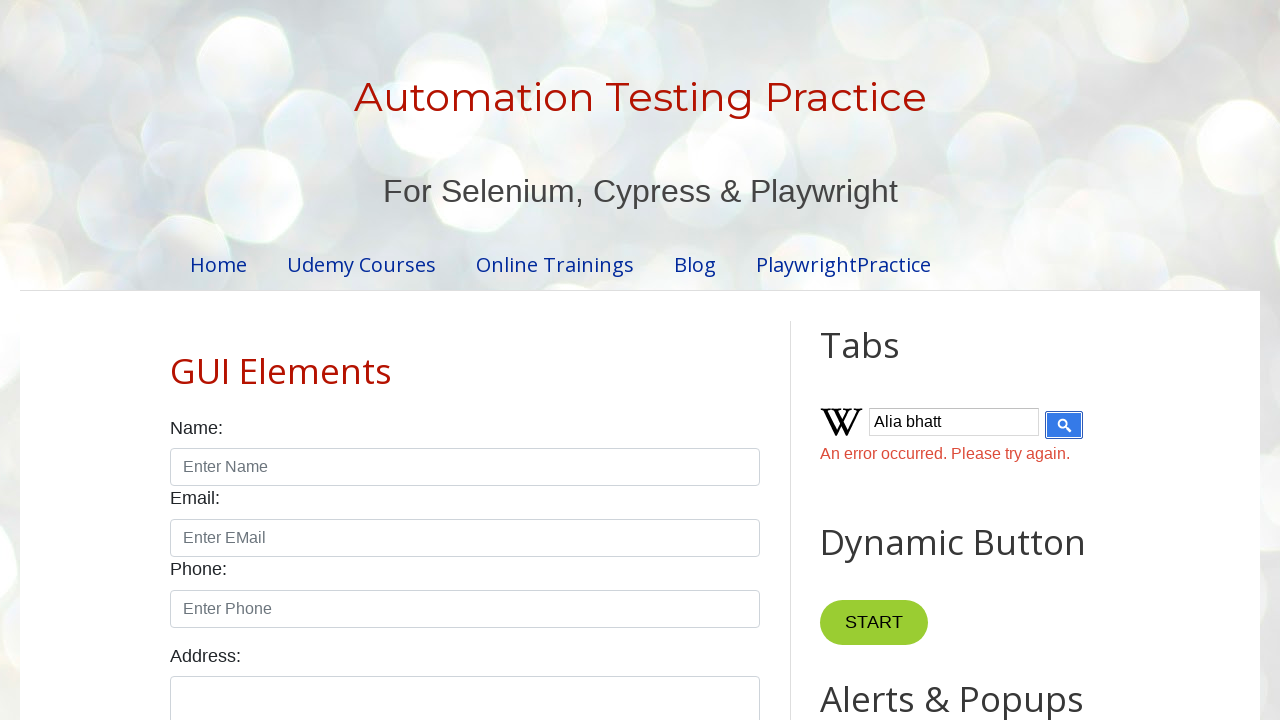

Flash effect iteration 43/50: Changed button background to black
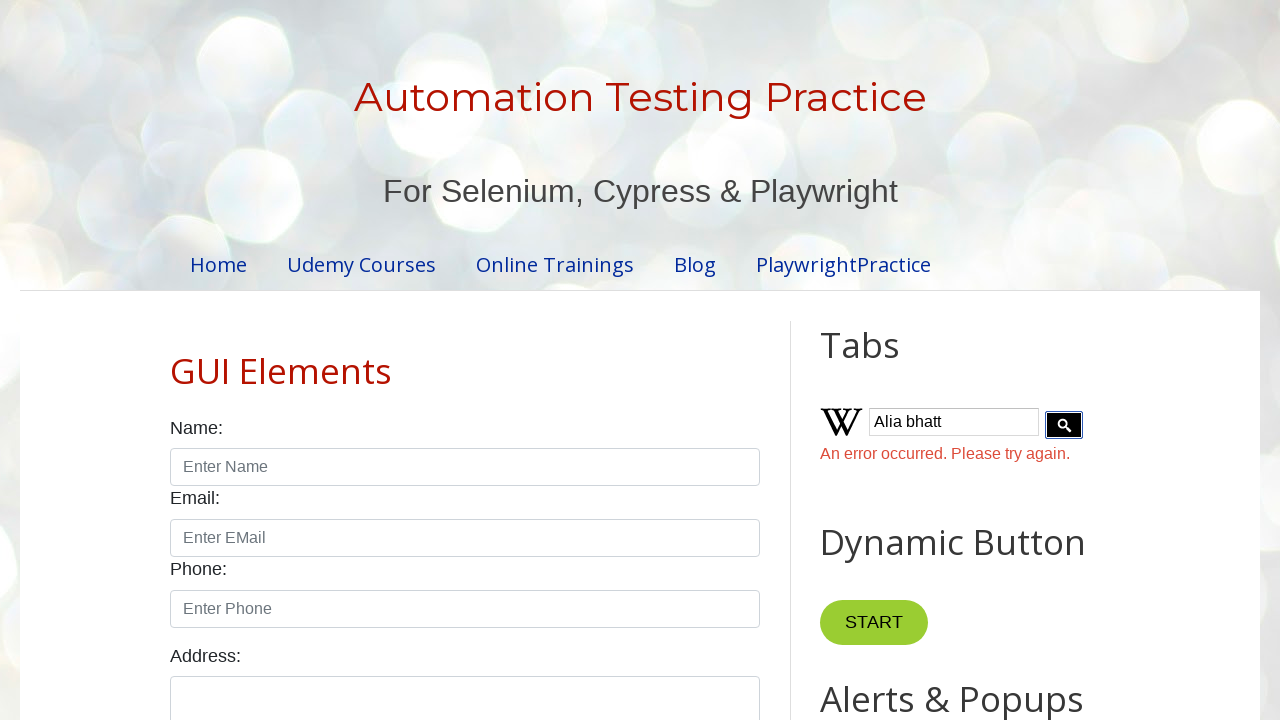

Flash effect iteration 43/50: Restored button background color
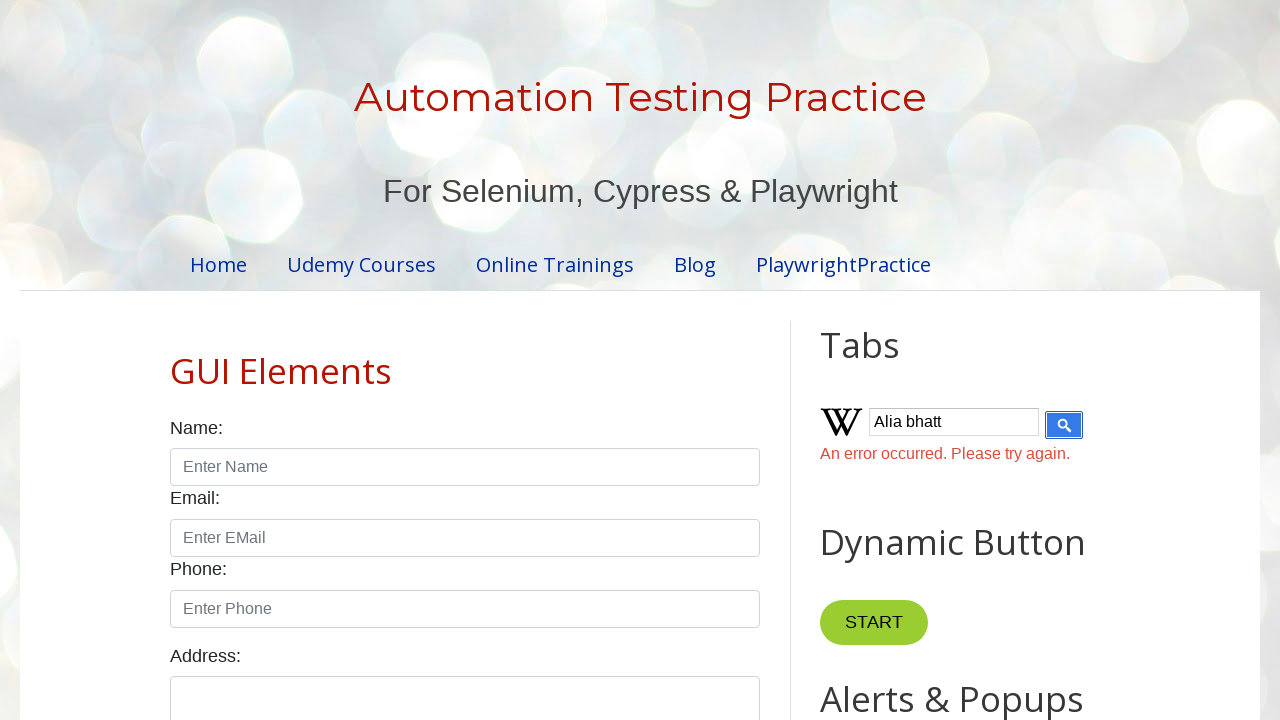

Flash effect iteration 44/50: Changed button background to black
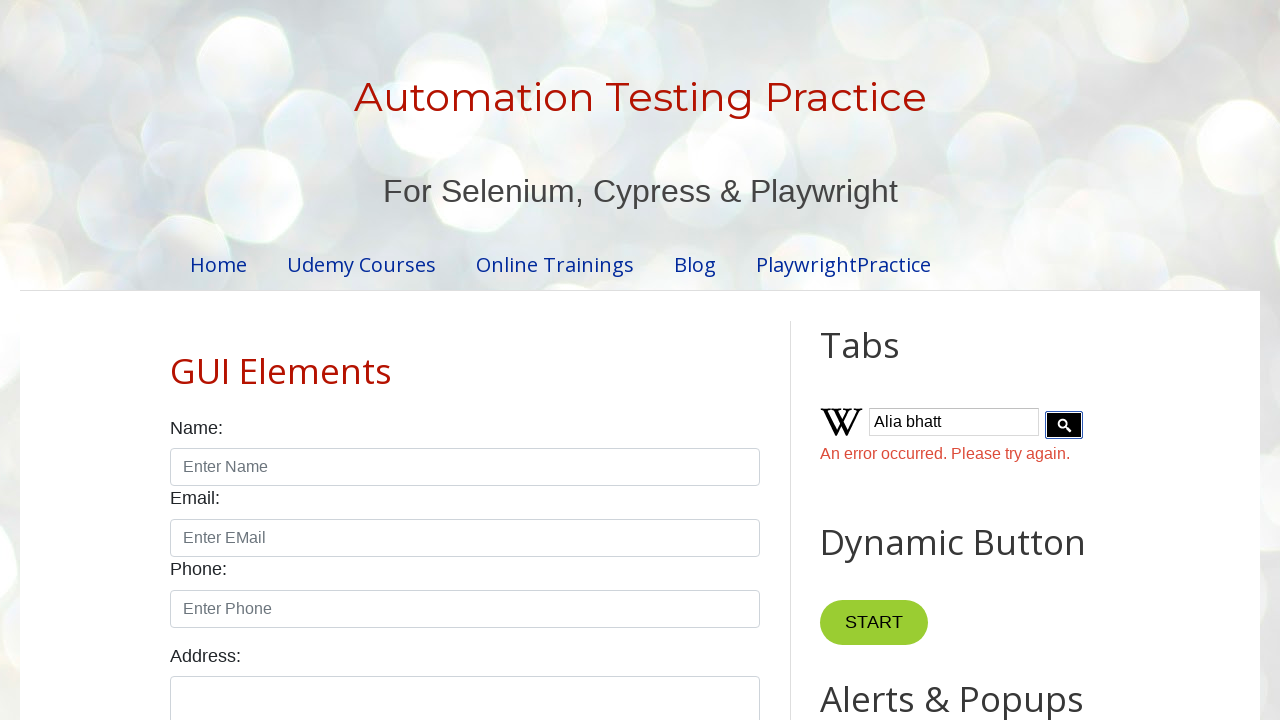

Flash effect iteration 44/50: Restored button background color
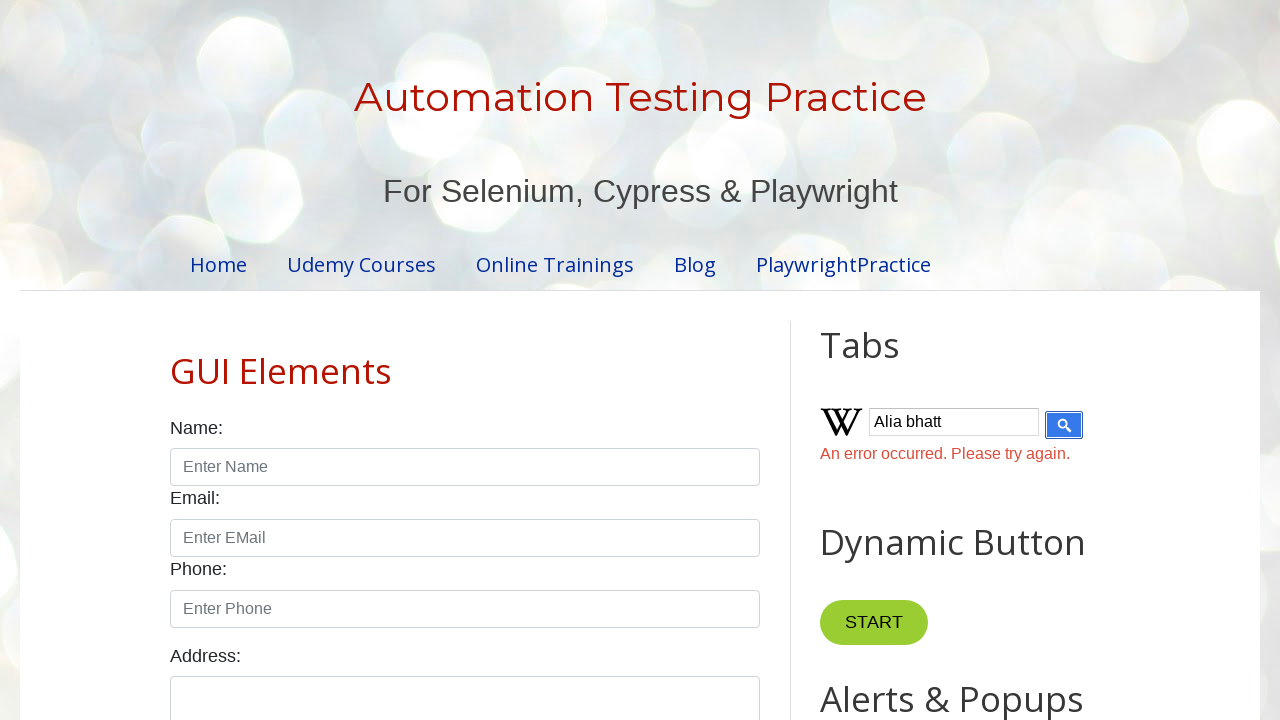

Flash effect iteration 45/50: Changed button background to black
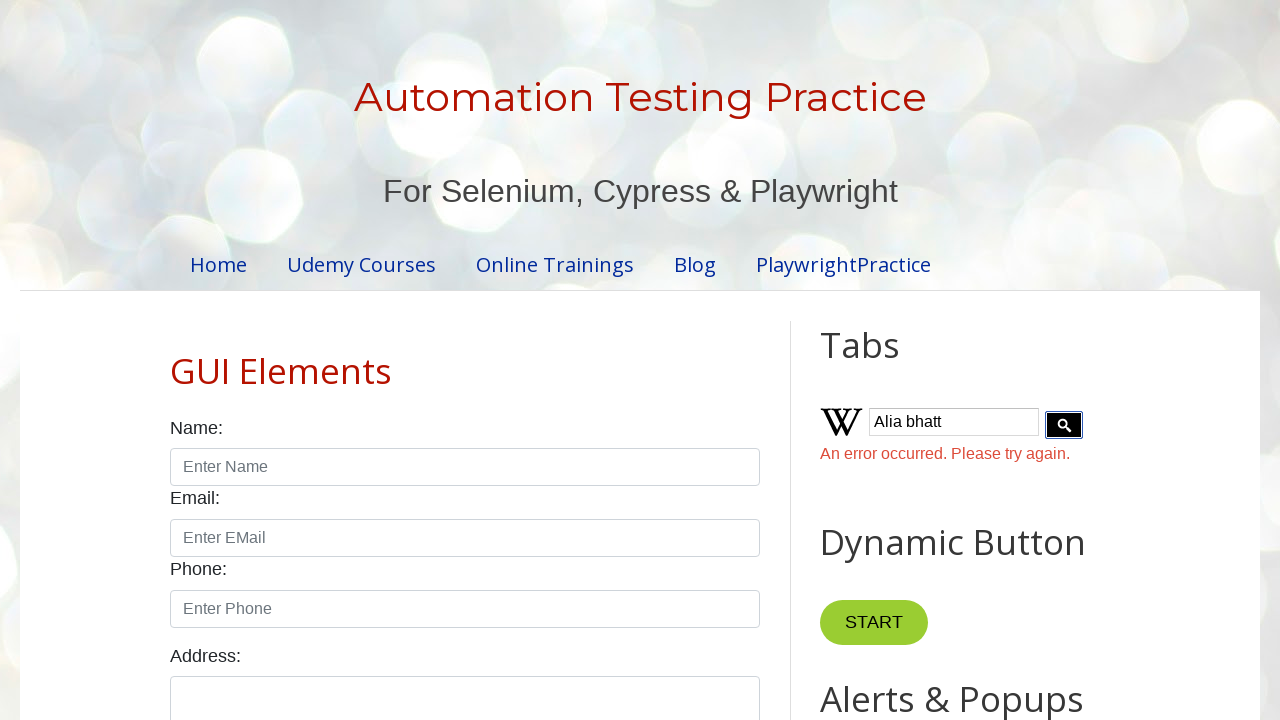

Flash effect iteration 45/50: Restored button background color
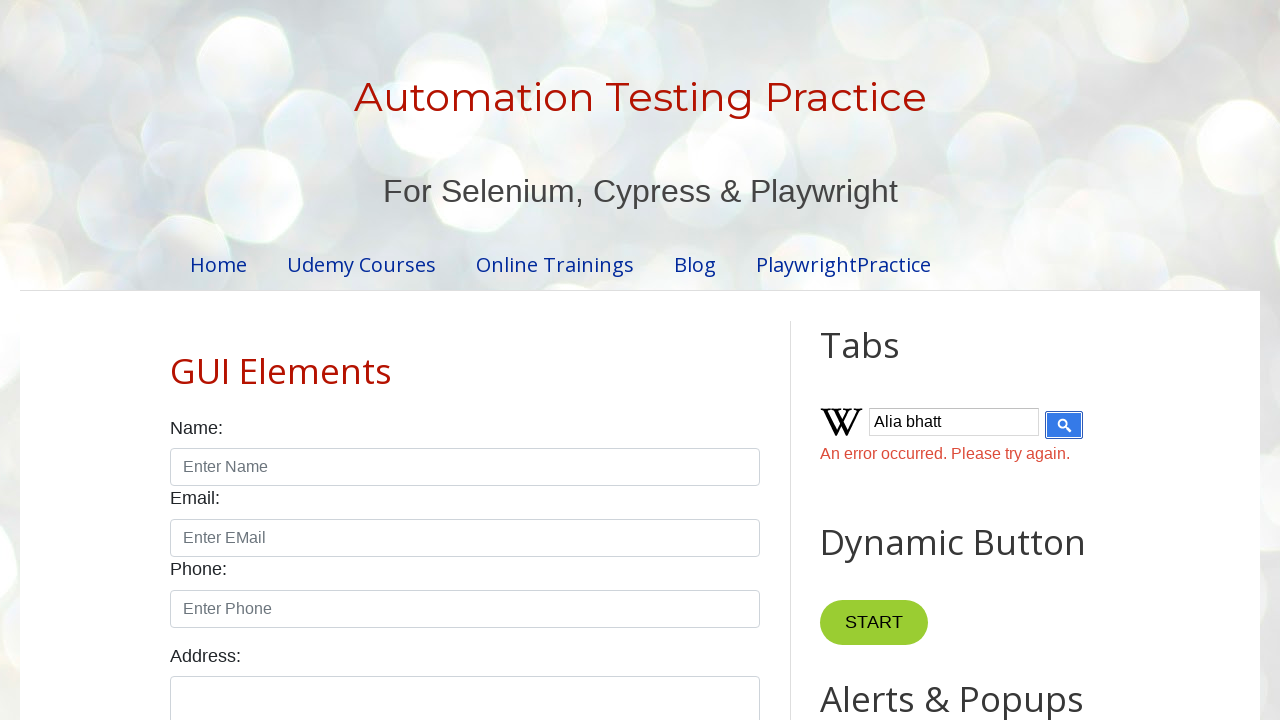

Flash effect iteration 46/50: Changed button background to black
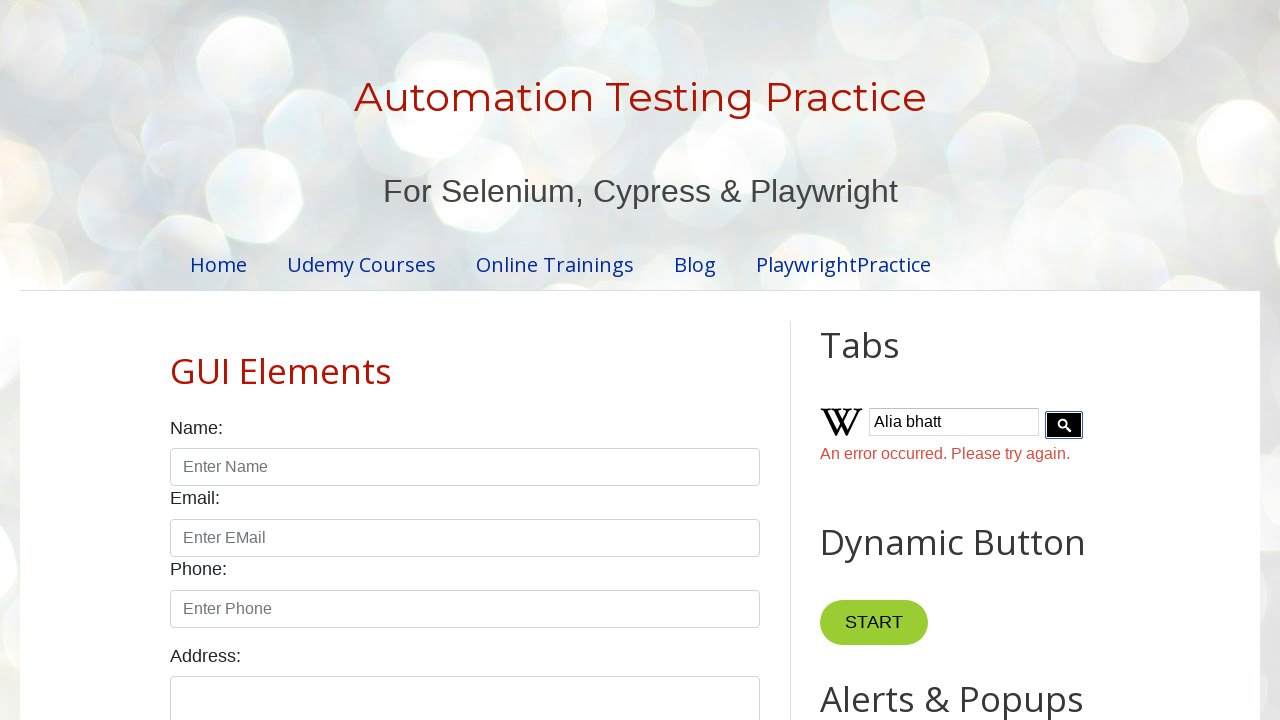

Flash effect iteration 46/50: Restored button background color
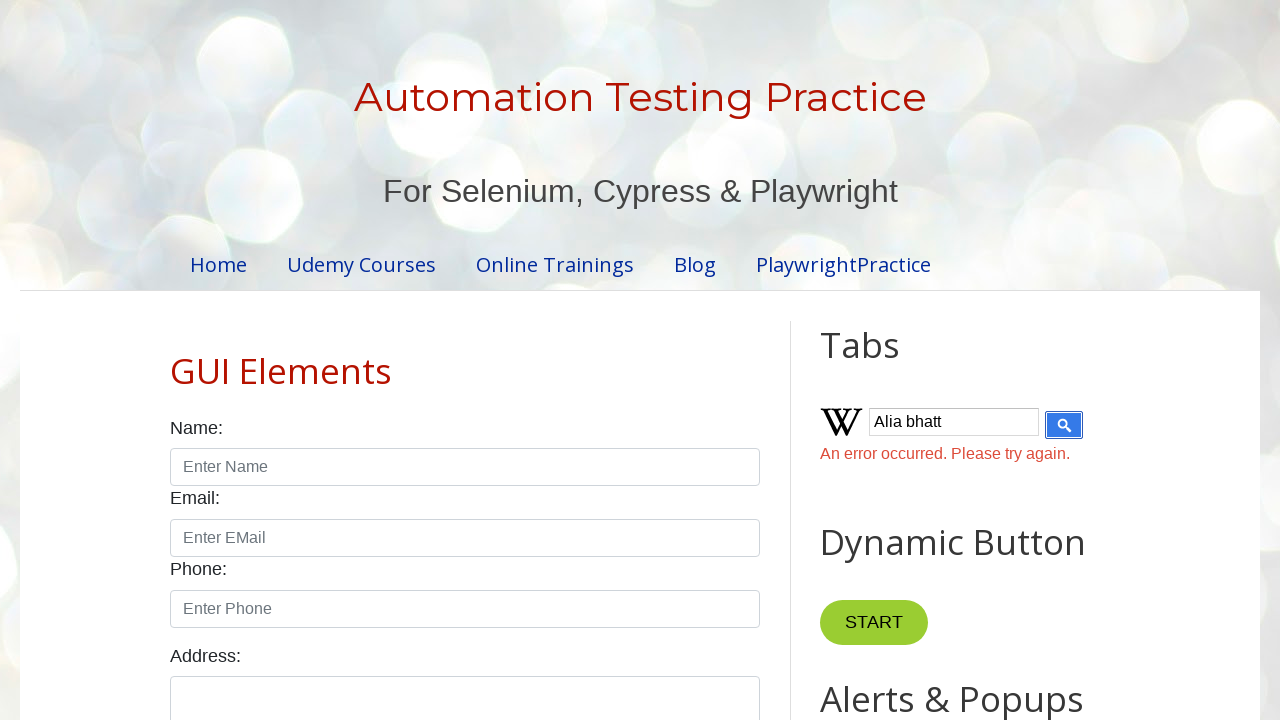

Flash effect iteration 47/50: Changed button background to black
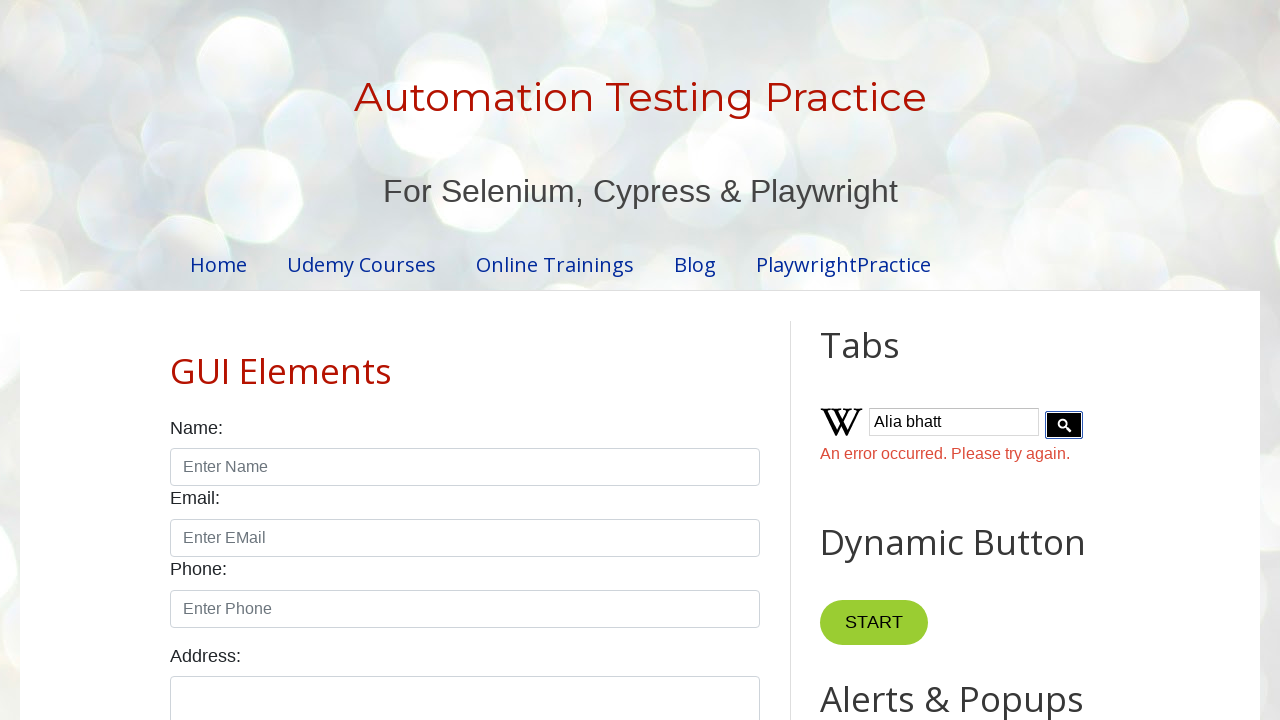

Flash effect iteration 47/50: Restored button background color
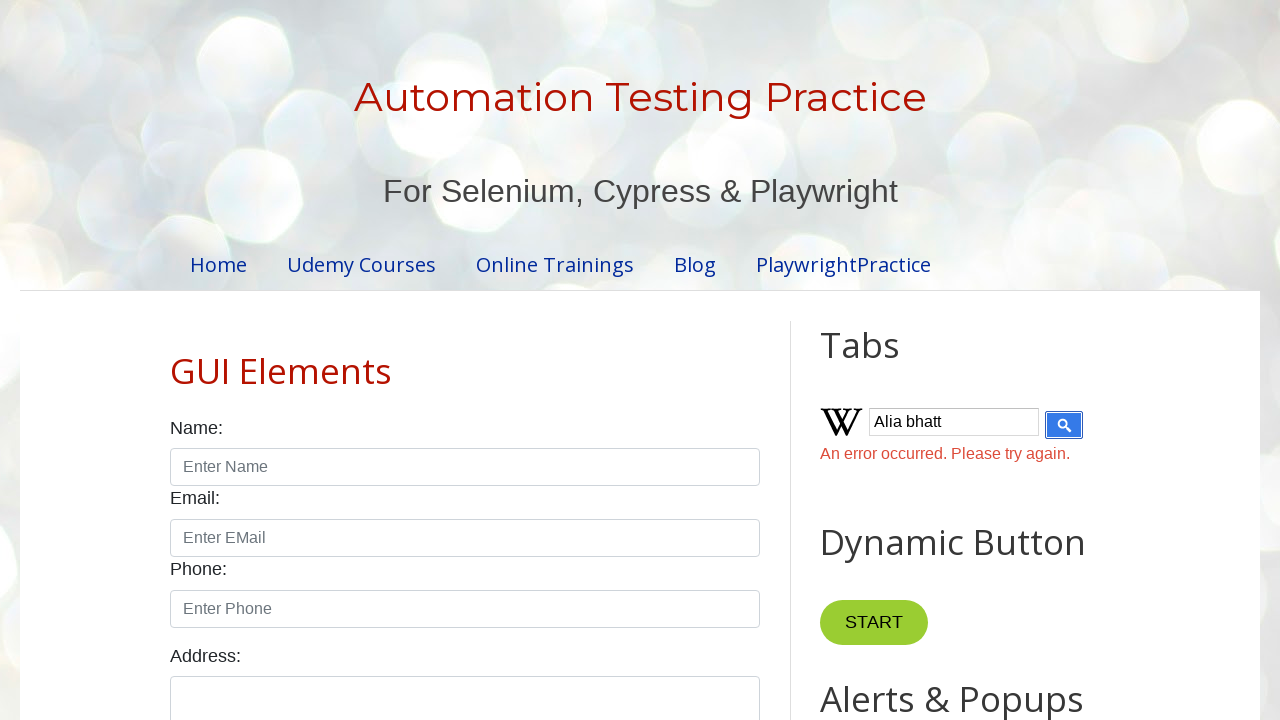

Flash effect iteration 48/50: Changed button background to black
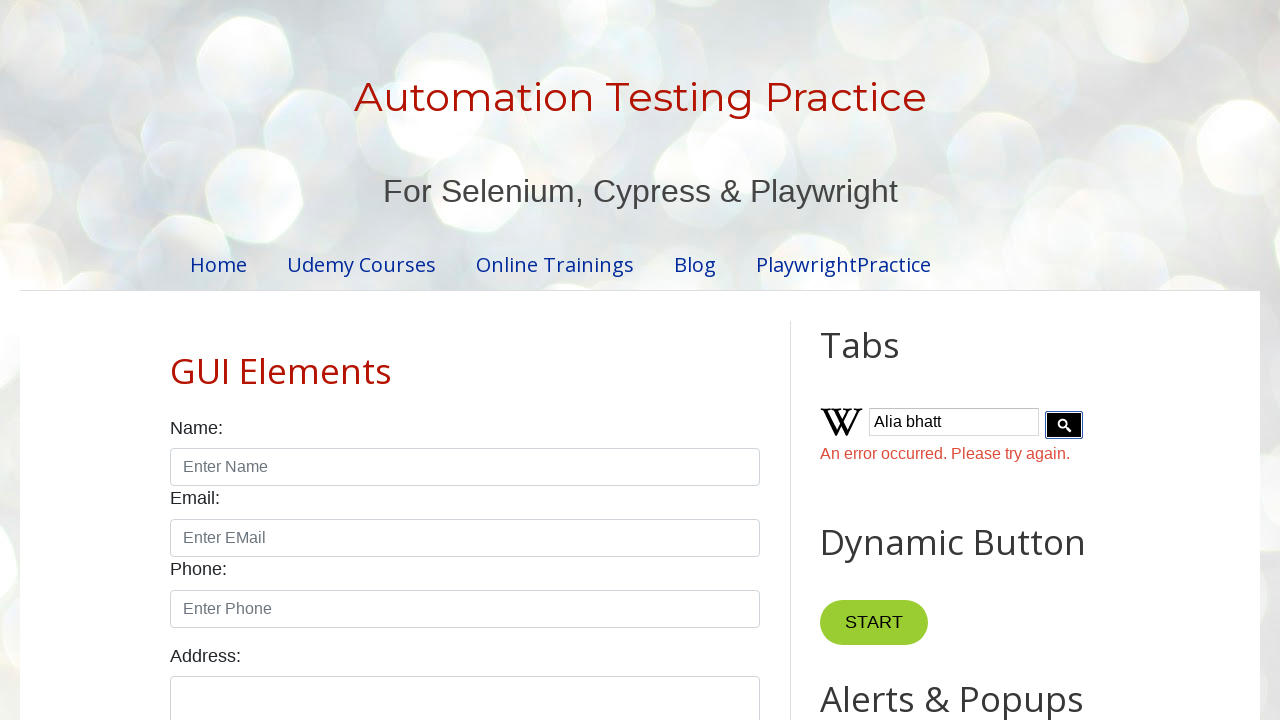

Flash effect iteration 48/50: Restored button background color
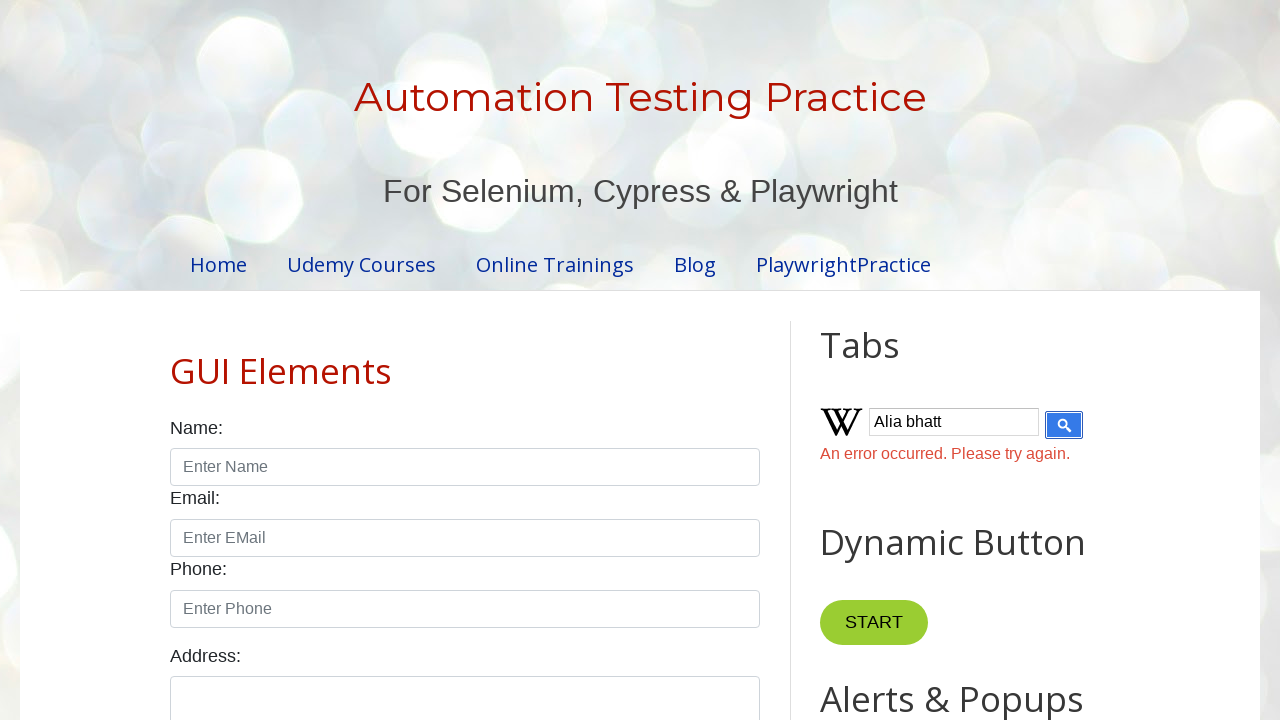

Flash effect iteration 49/50: Changed button background to black
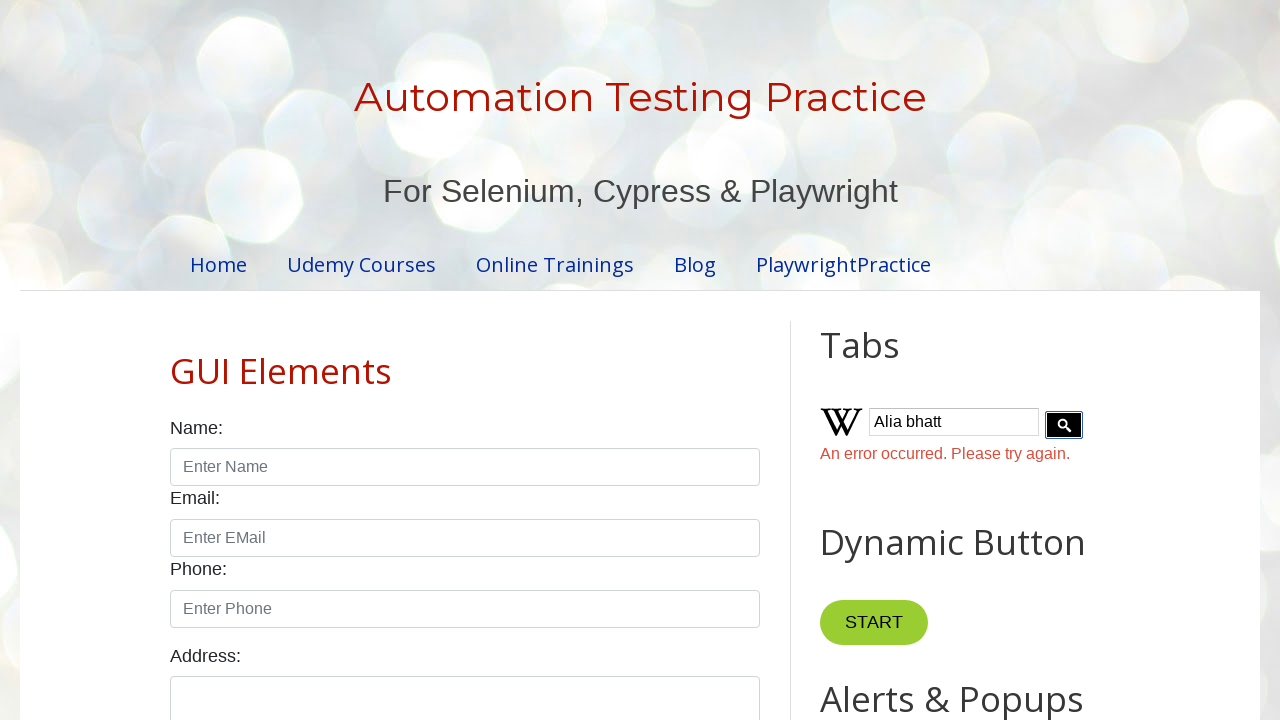

Flash effect iteration 49/50: Restored button background color
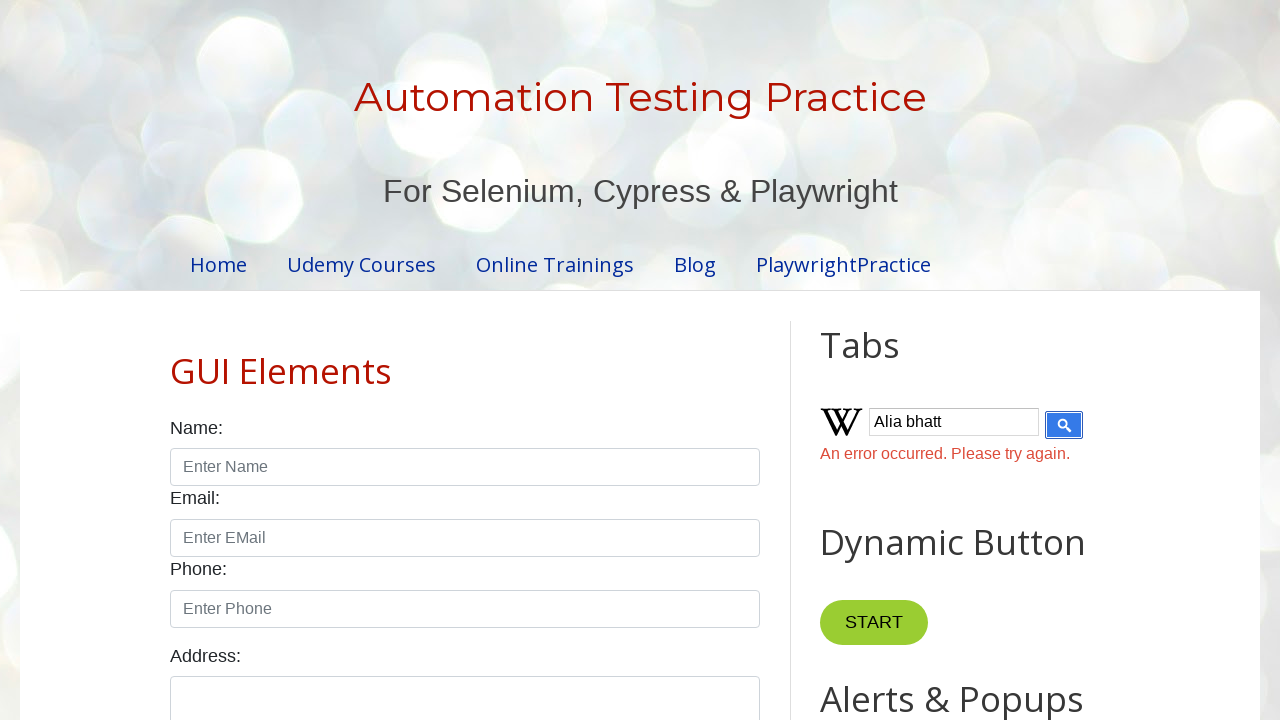

Flash effect iteration 50/50: Changed button background to black
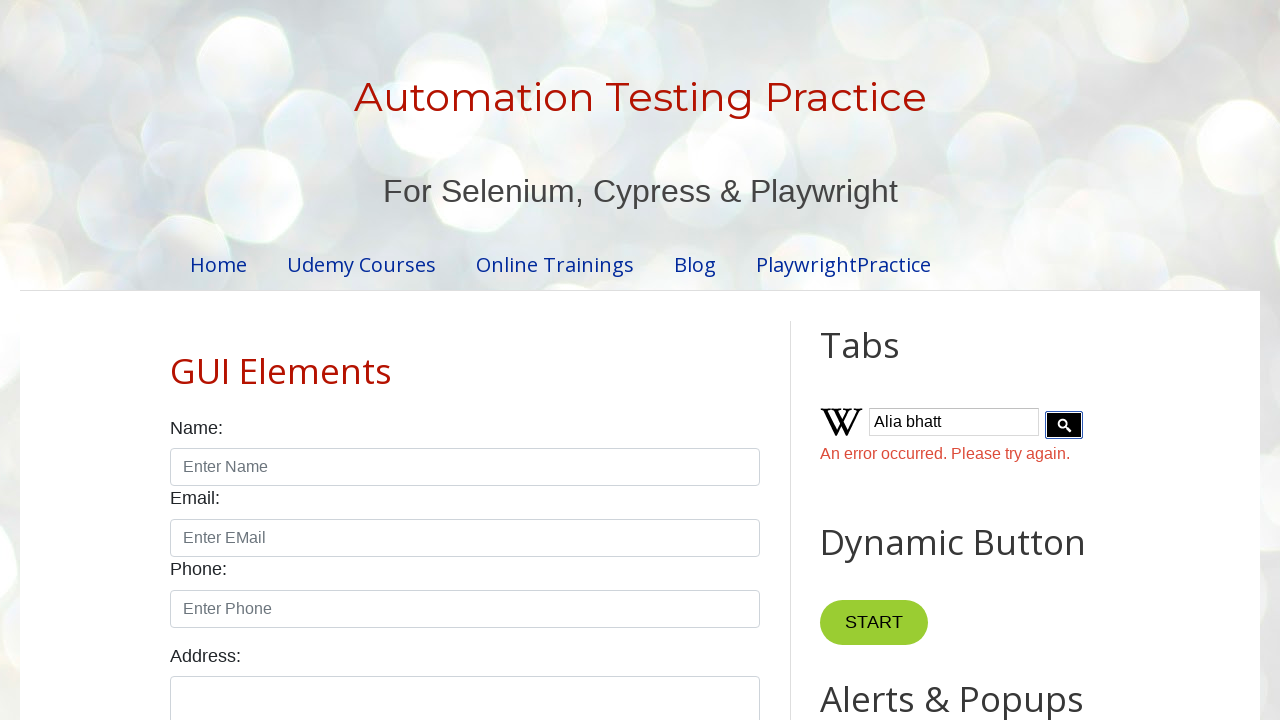

Flash effect iteration 50/50: Restored button background color
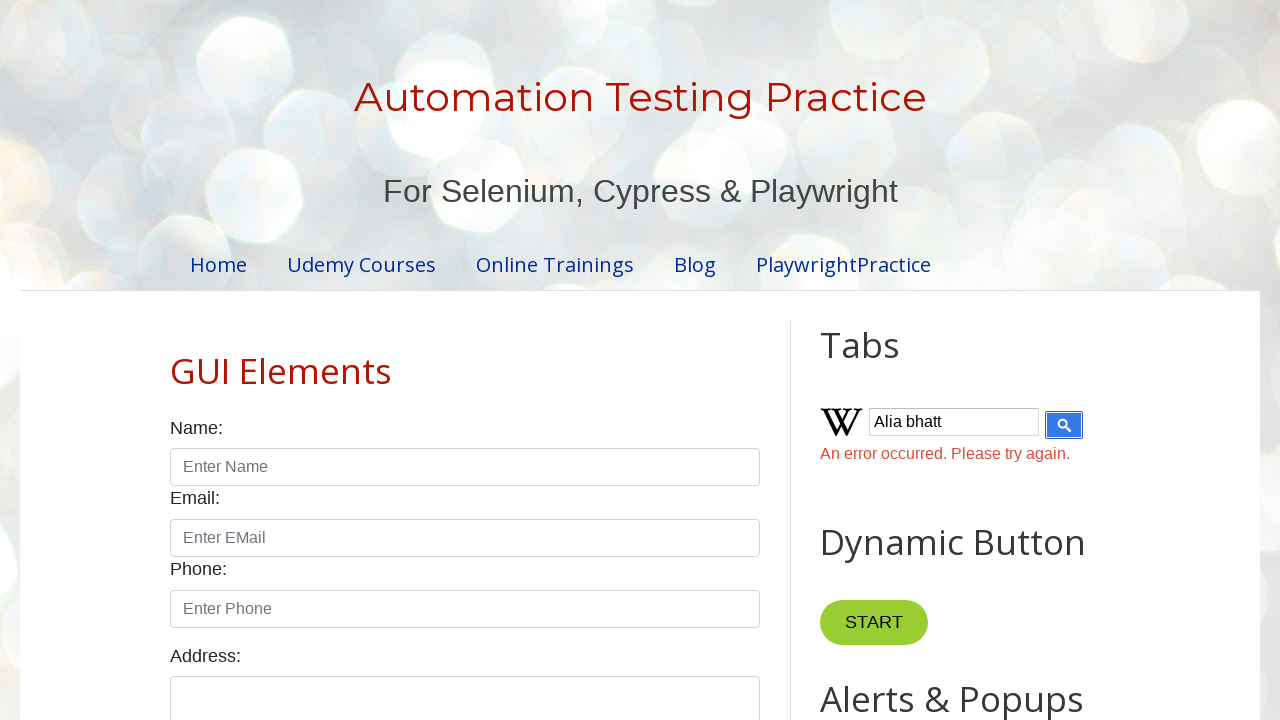

Waited 10 seconds before closing
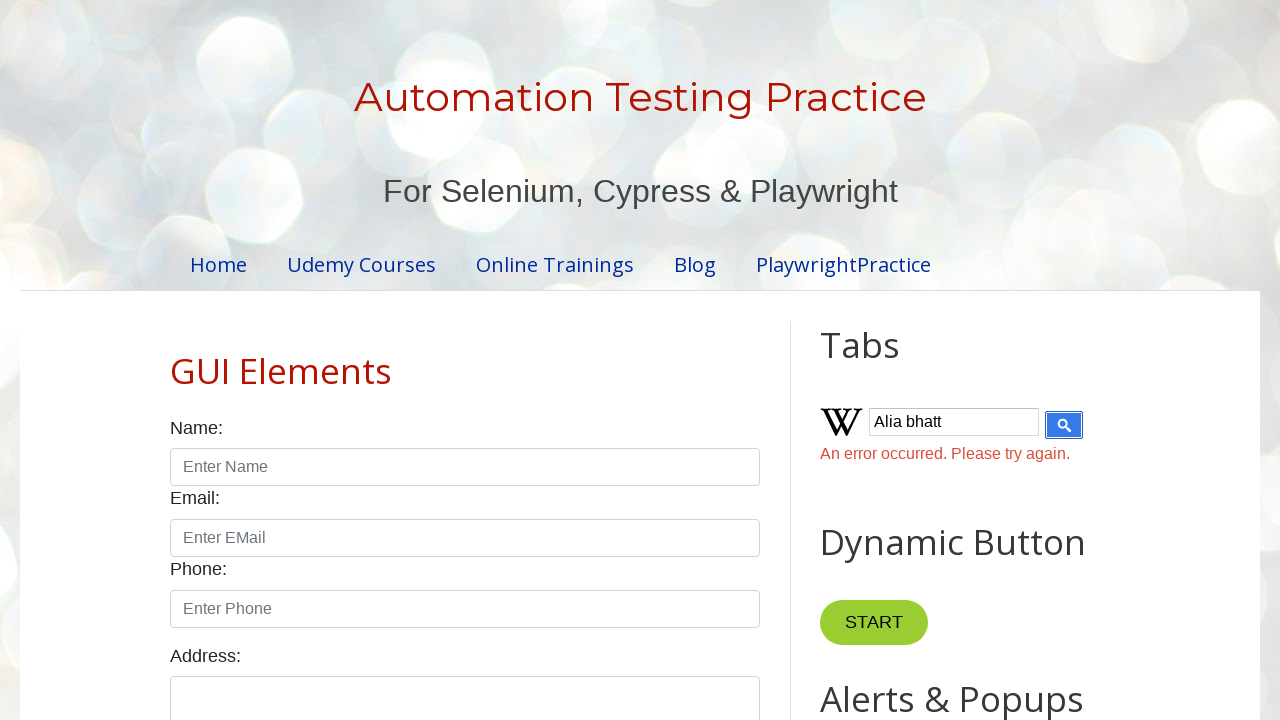

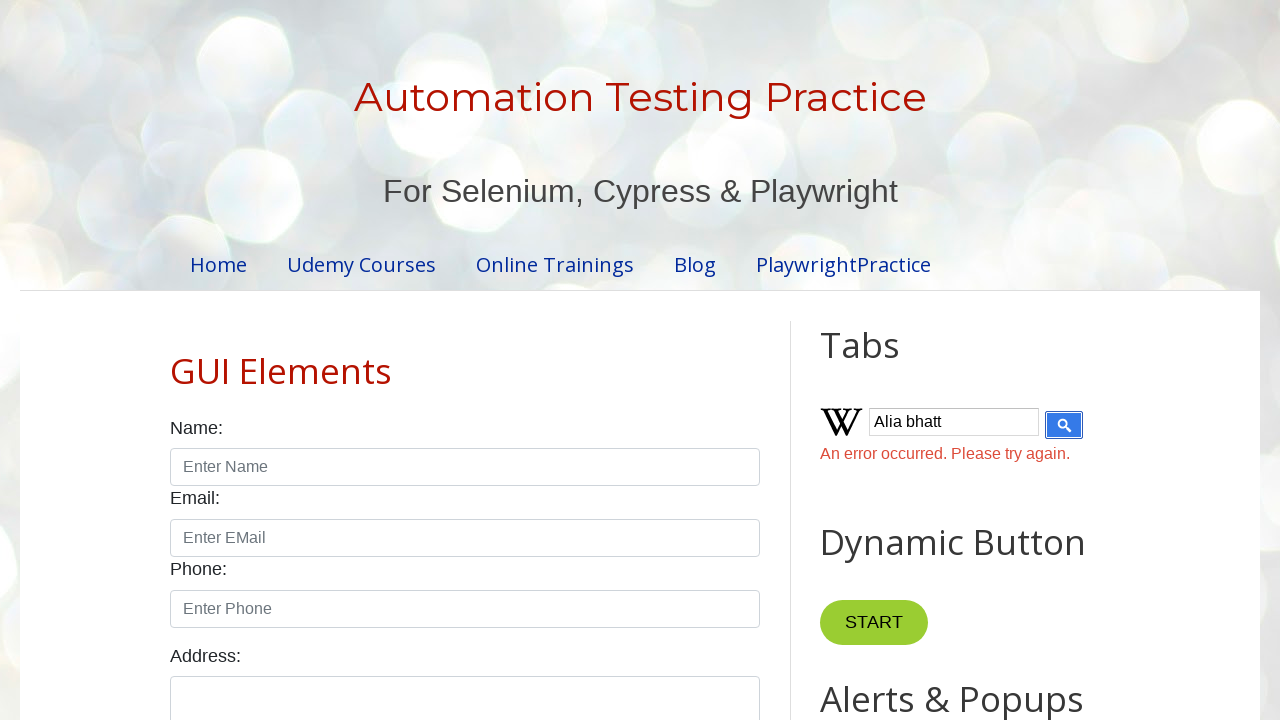